Tests datepicker functionality by opening a calendar widget and navigating through months and years to reach a target date (September 2021)

Starting URL: https://demo.automationtesting.in/Datepicker.html

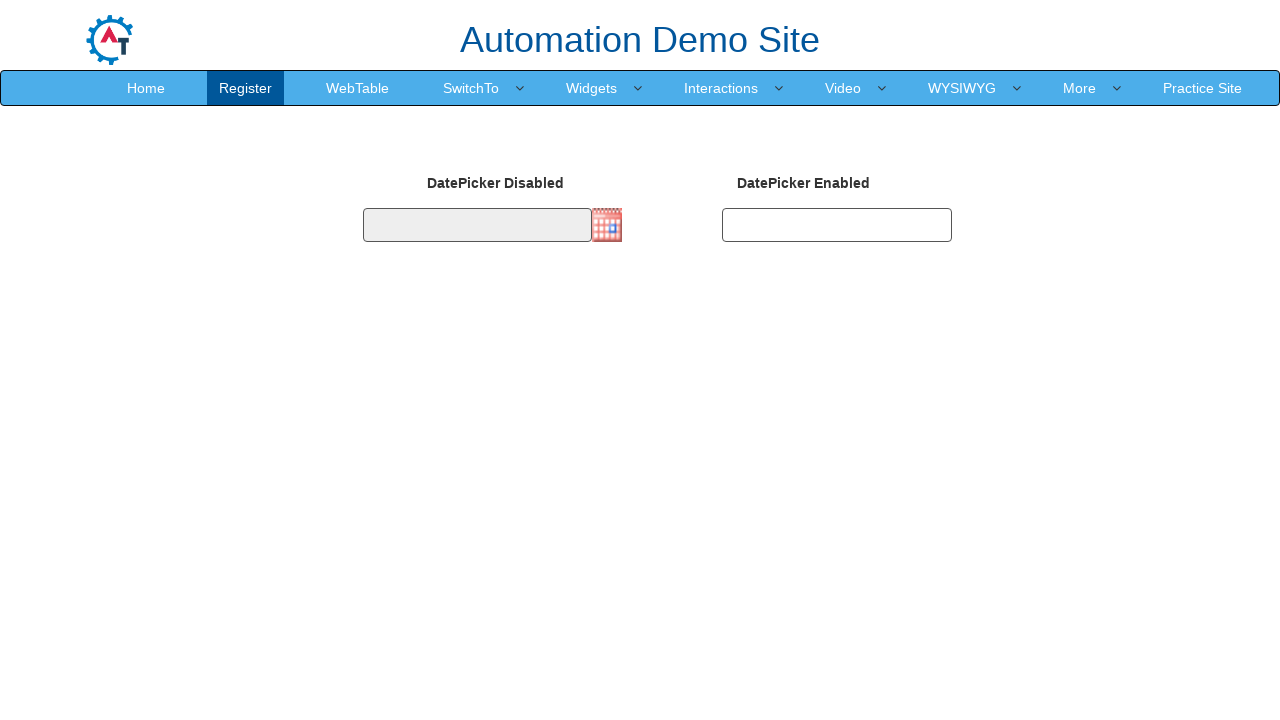

Clicked on datepicker field to open calendar widget at (477, 225) on #datepicker1
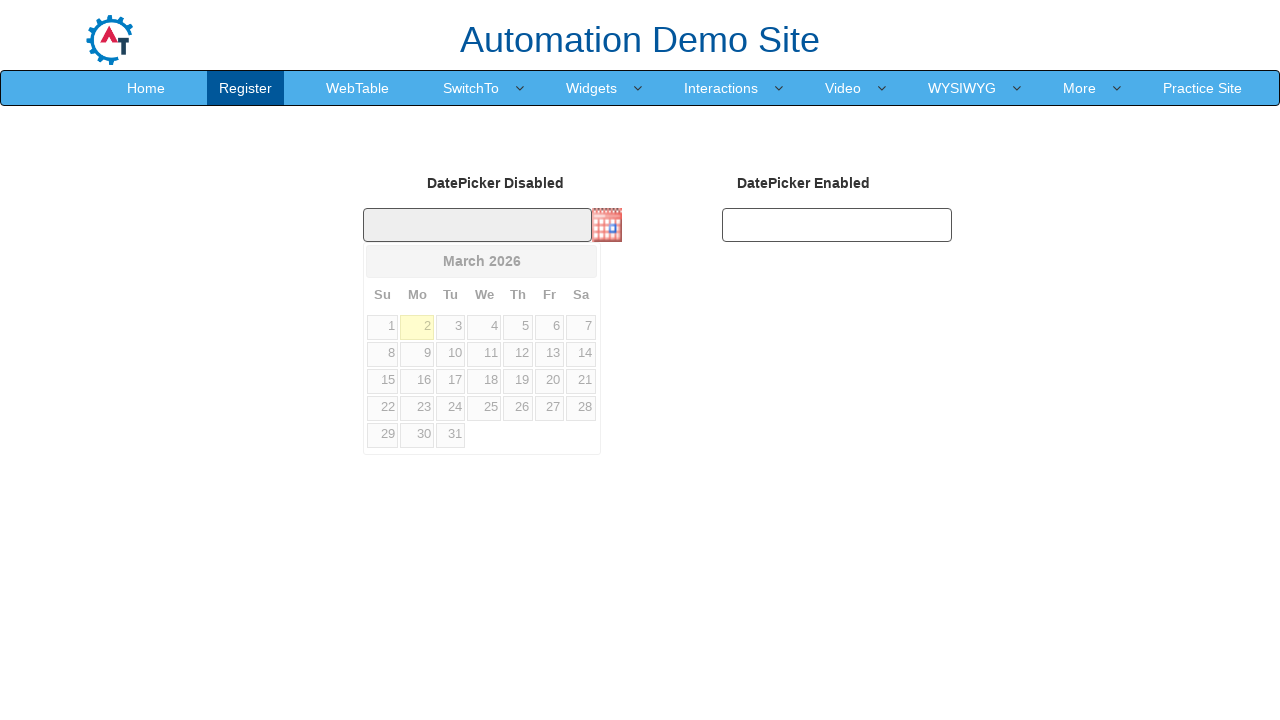

Retrieved current month from datepicker
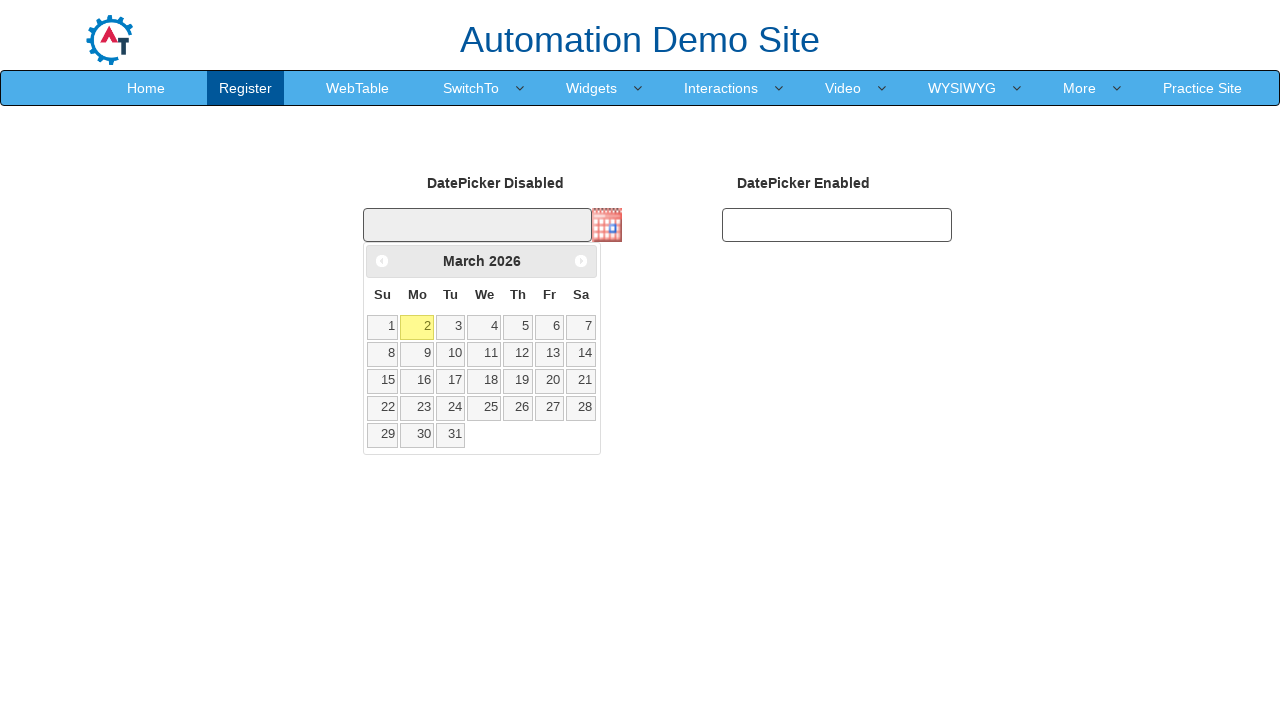

Retrieved current year from datepicker
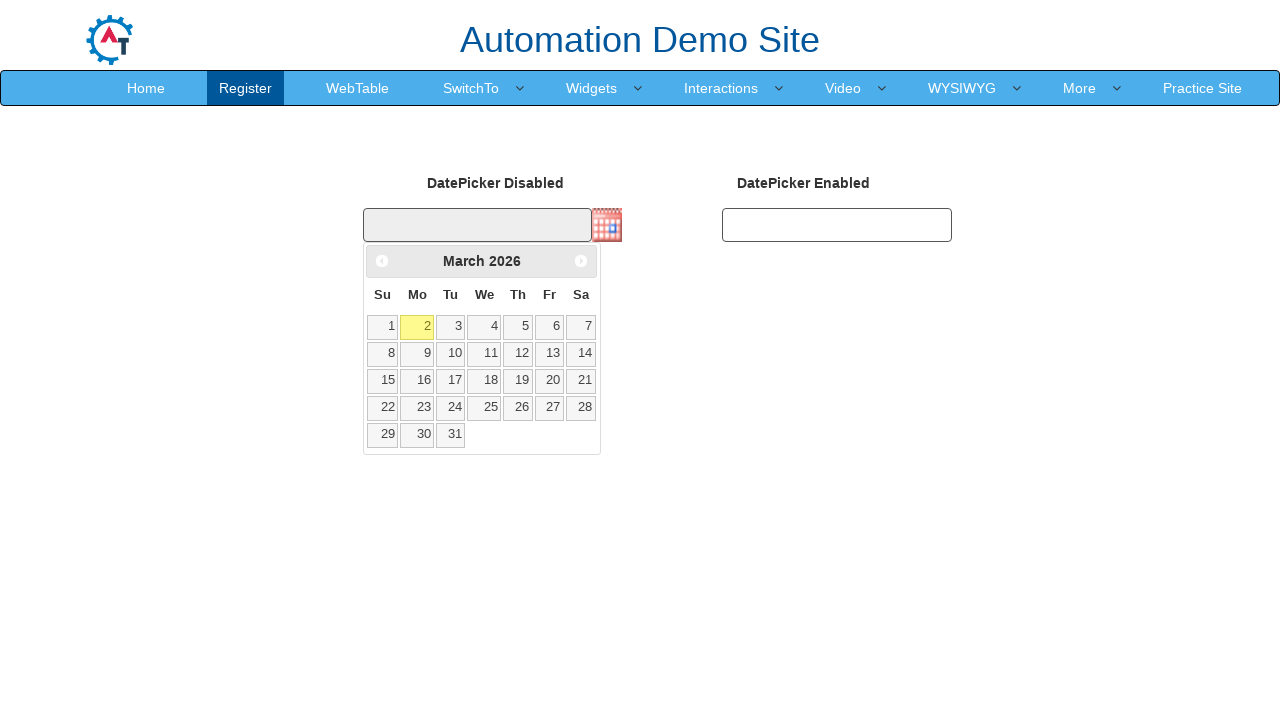

Clicked previous button to navigate to earlier year (current: 2026, target: 2021) at (382, 261) on xpath=//span[@class='ui-icon ui-icon-circle-triangle-w']
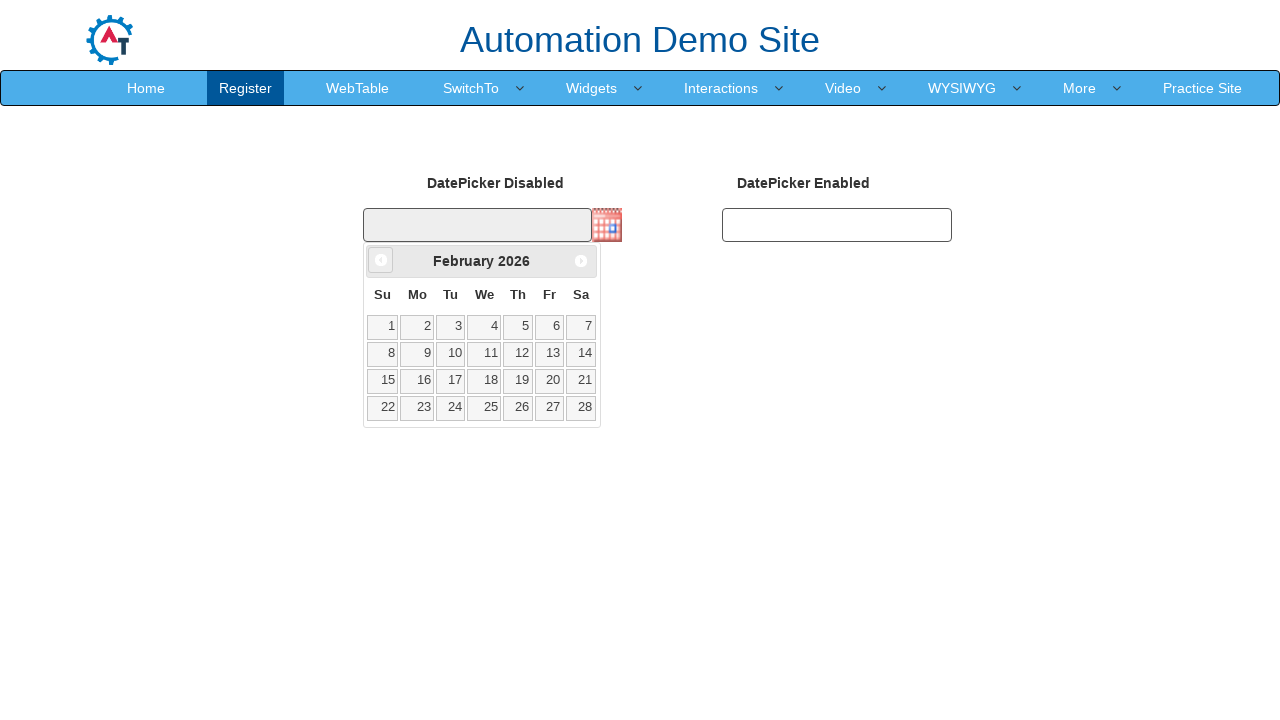

Updated year to 2026
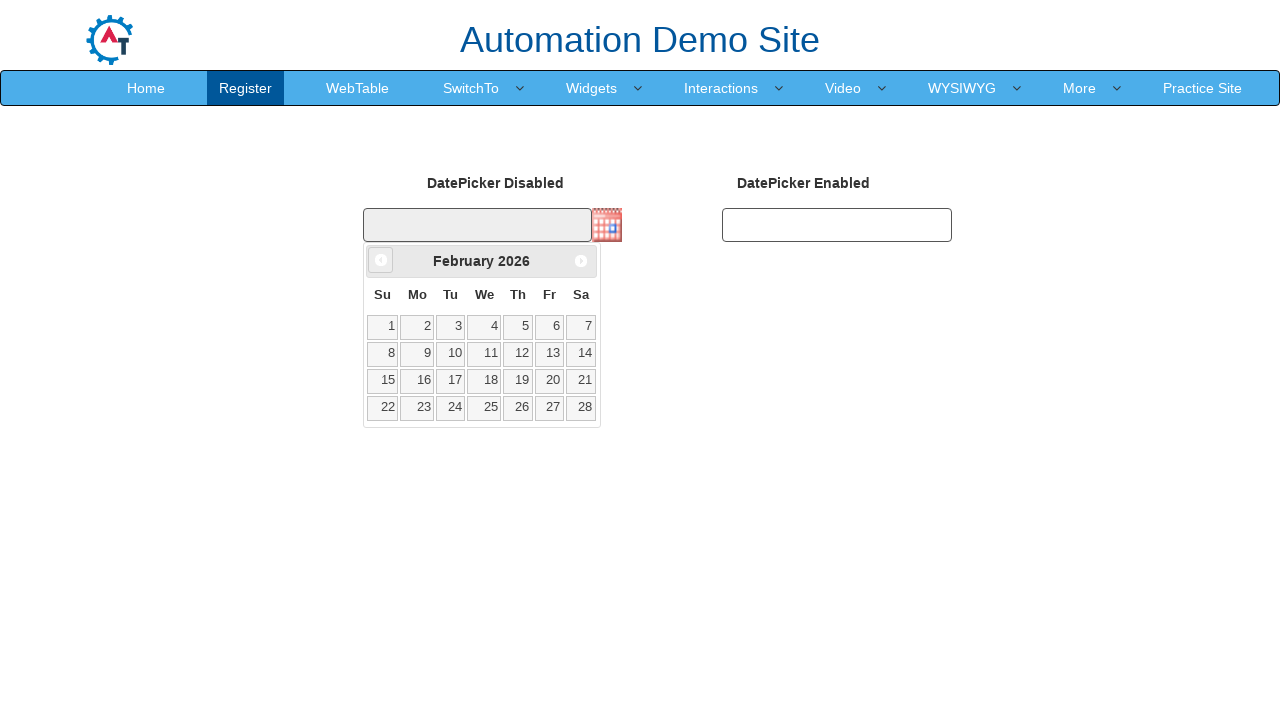

Clicked previous button to navigate to earlier year (current: 2026, target: 2021) at (381, 260) on xpath=//span[@class='ui-icon ui-icon-circle-triangle-w']
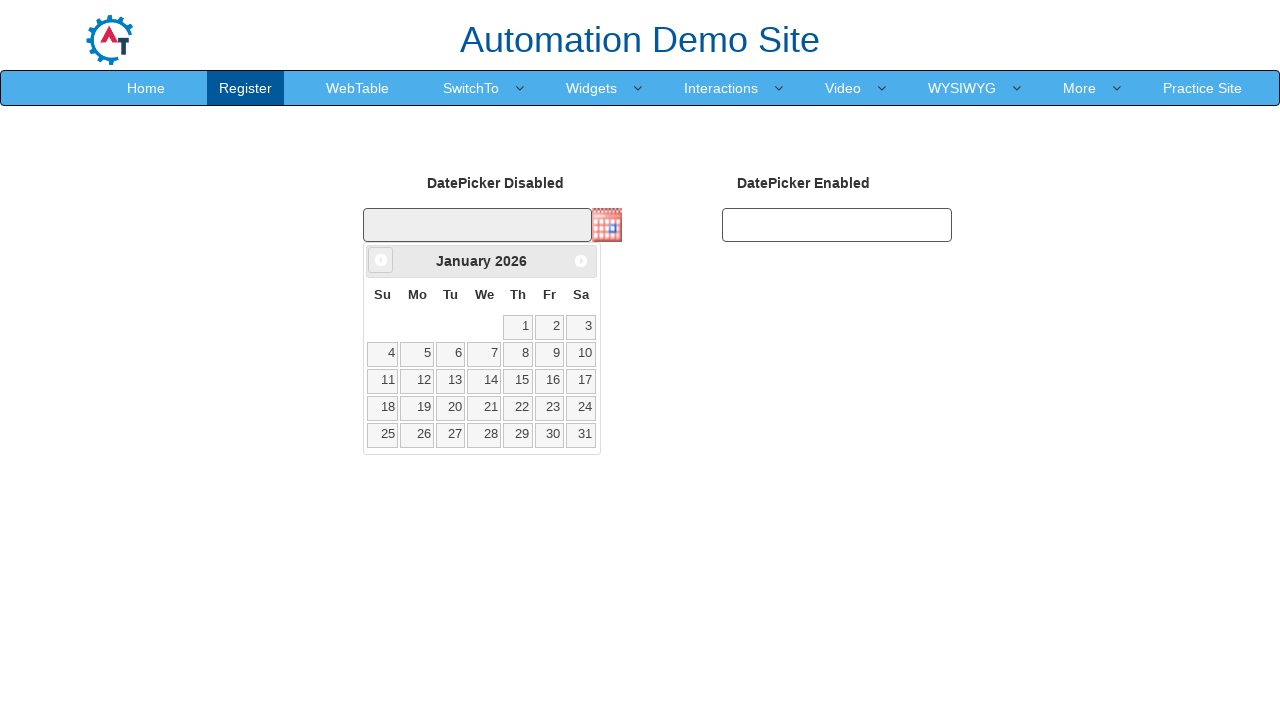

Updated year to 2026
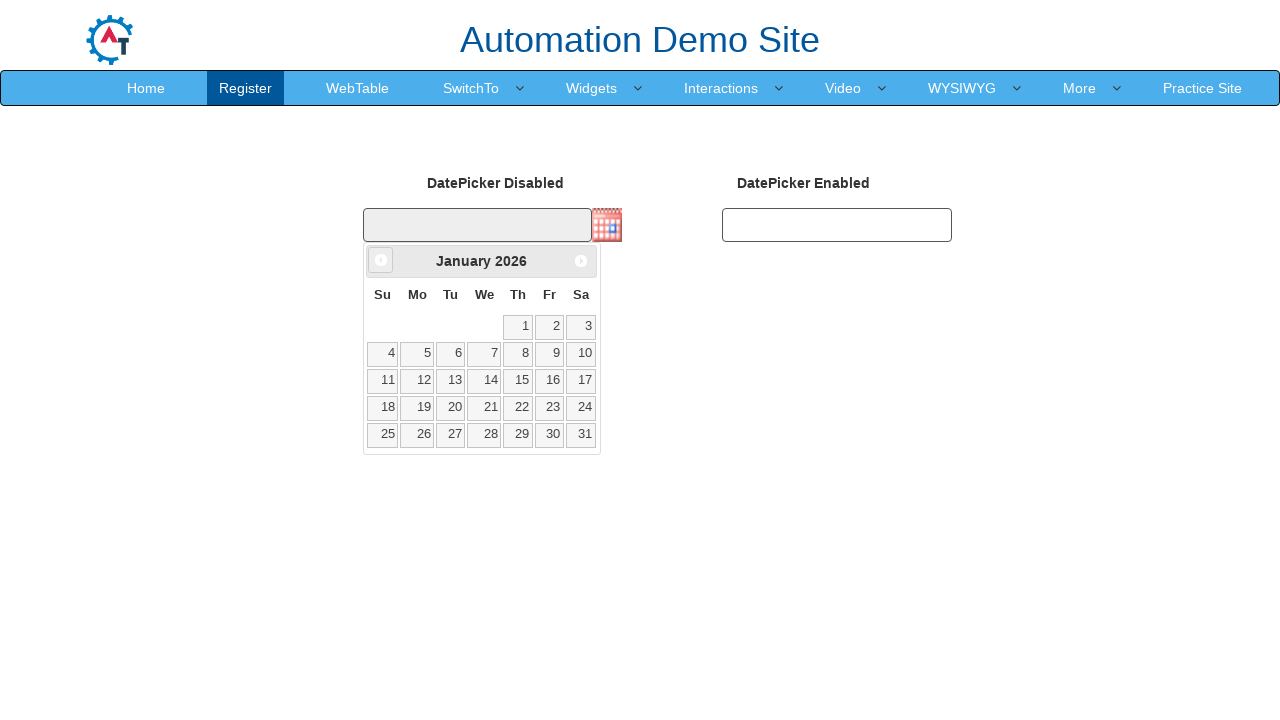

Clicked previous button to navigate to earlier year (current: 2026, target: 2021) at (381, 260) on xpath=//span[@class='ui-icon ui-icon-circle-triangle-w']
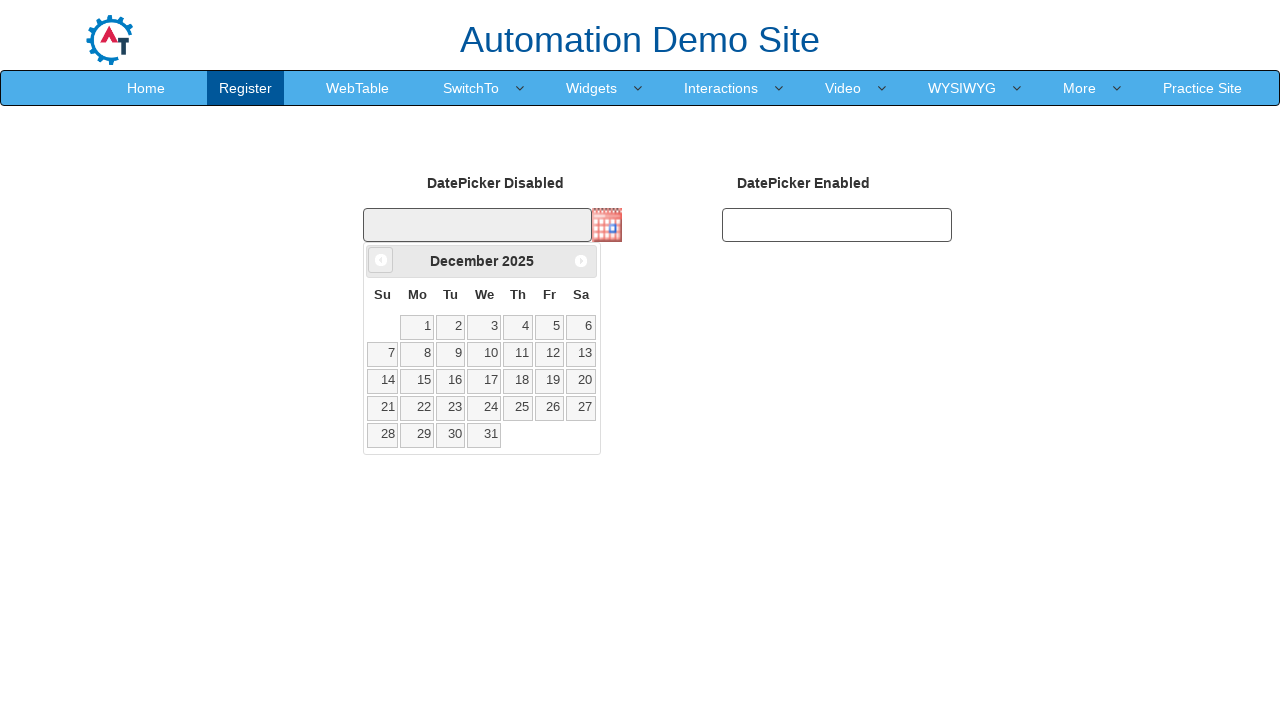

Updated year to 2025
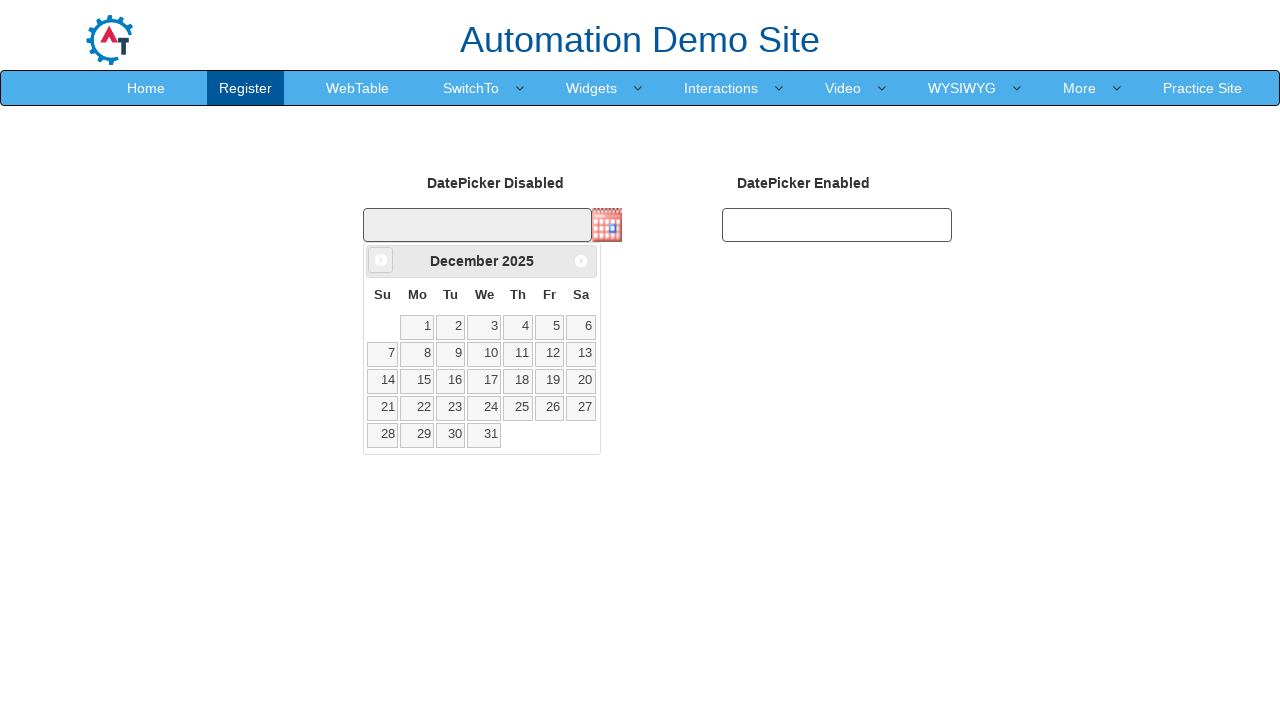

Clicked previous button to navigate to earlier year (current: 2025, target: 2021) at (381, 260) on xpath=//span[@class='ui-icon ui-icon-circle-triangle-w']
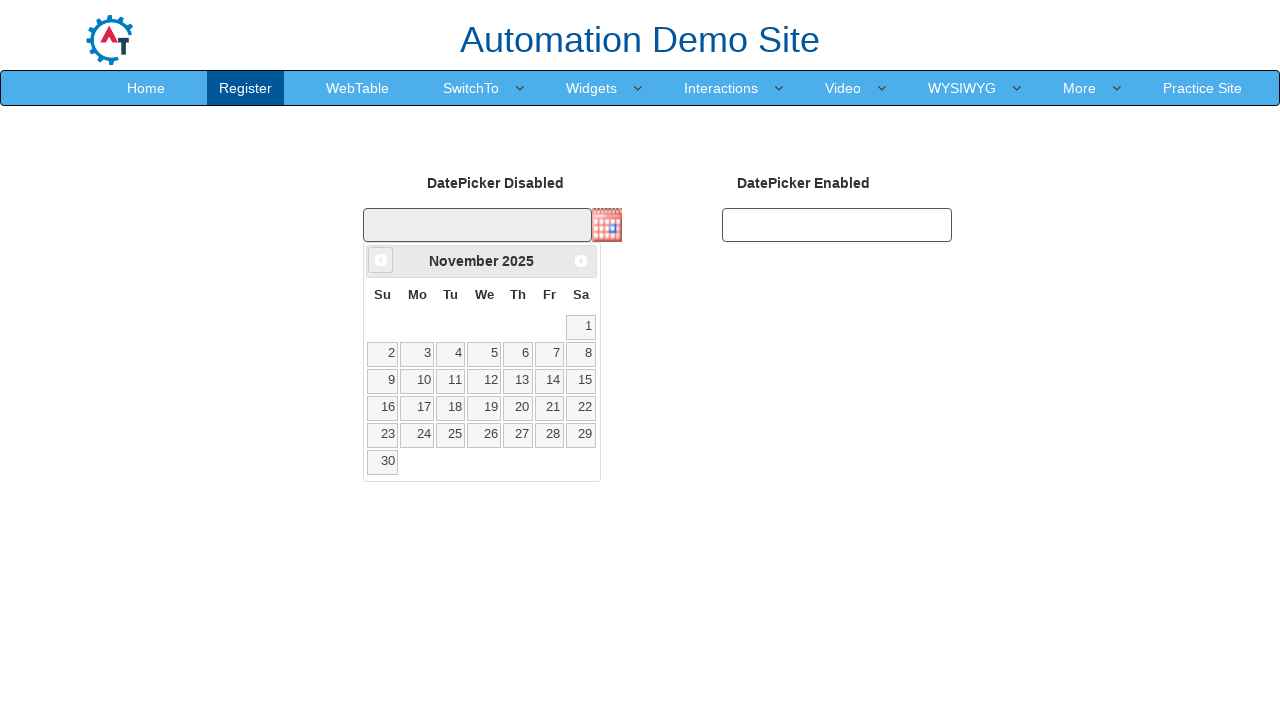

Updated year to 2025
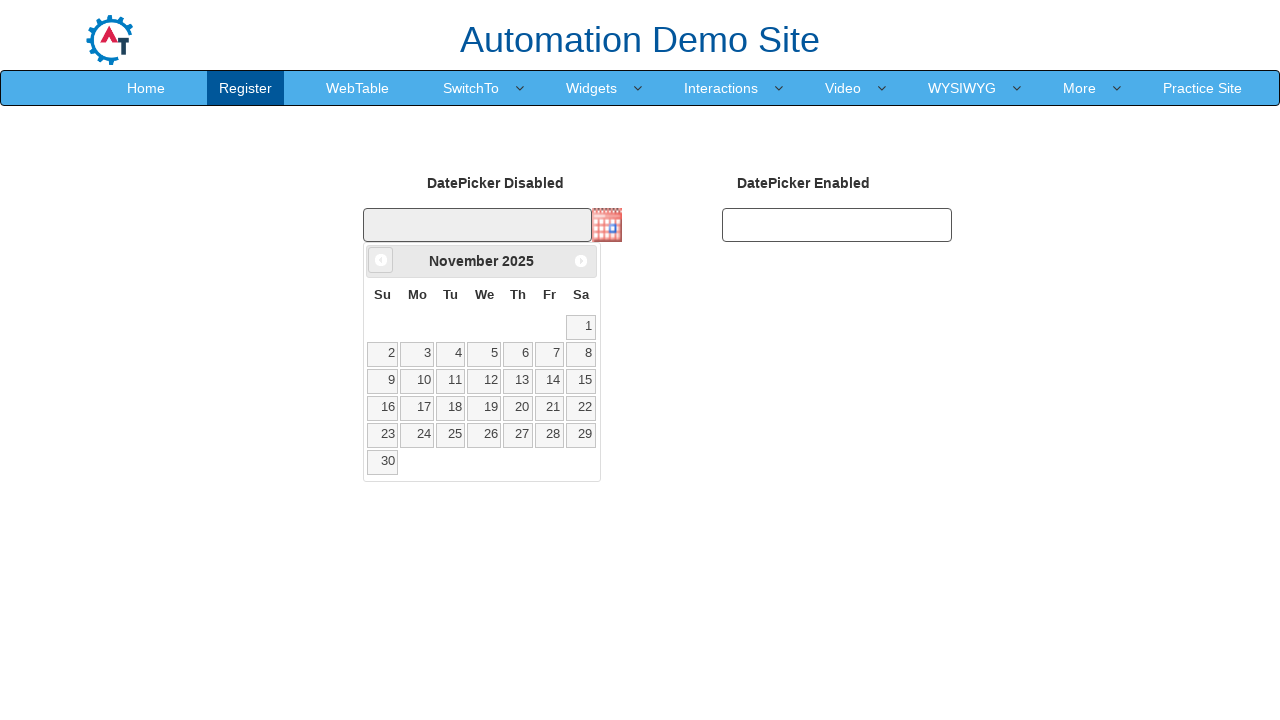

Clicked previous button to navigate to earlier year (current: 2025, target: 2021) at (381, 260) on xpath=//span[@class='ui-icon ui-icon-circle-triangle-w']
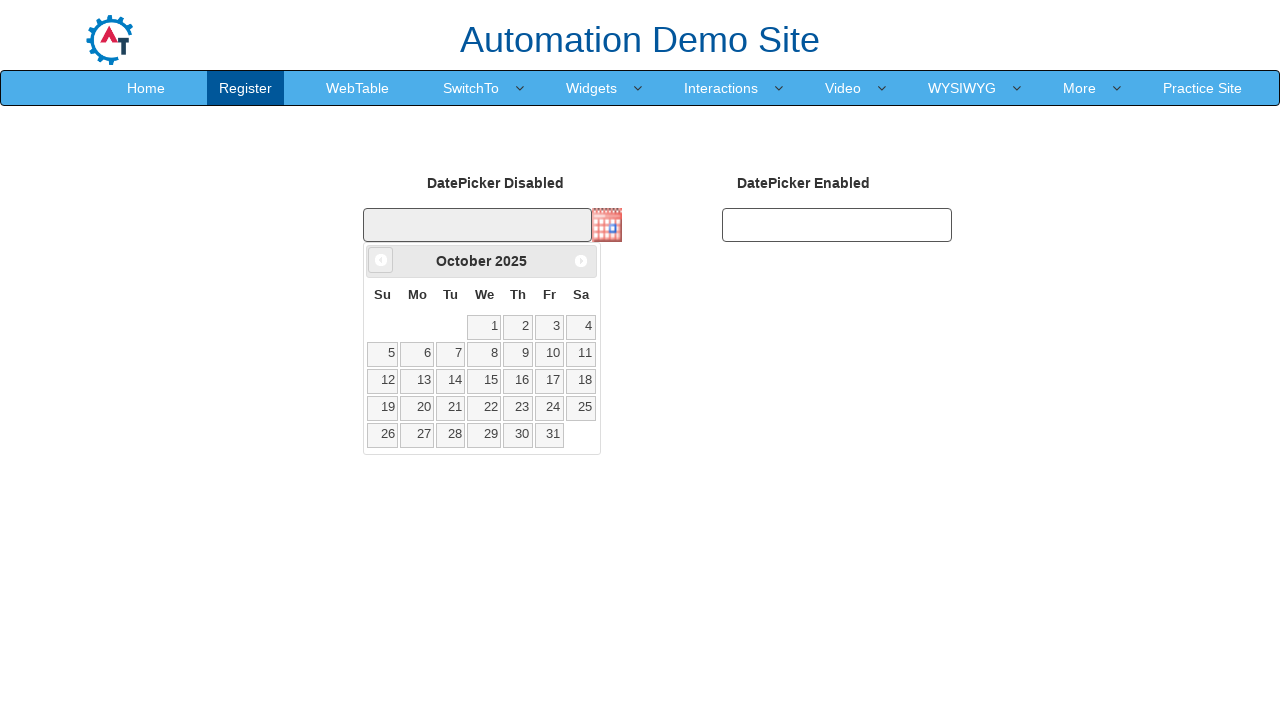

Updated year to 2025
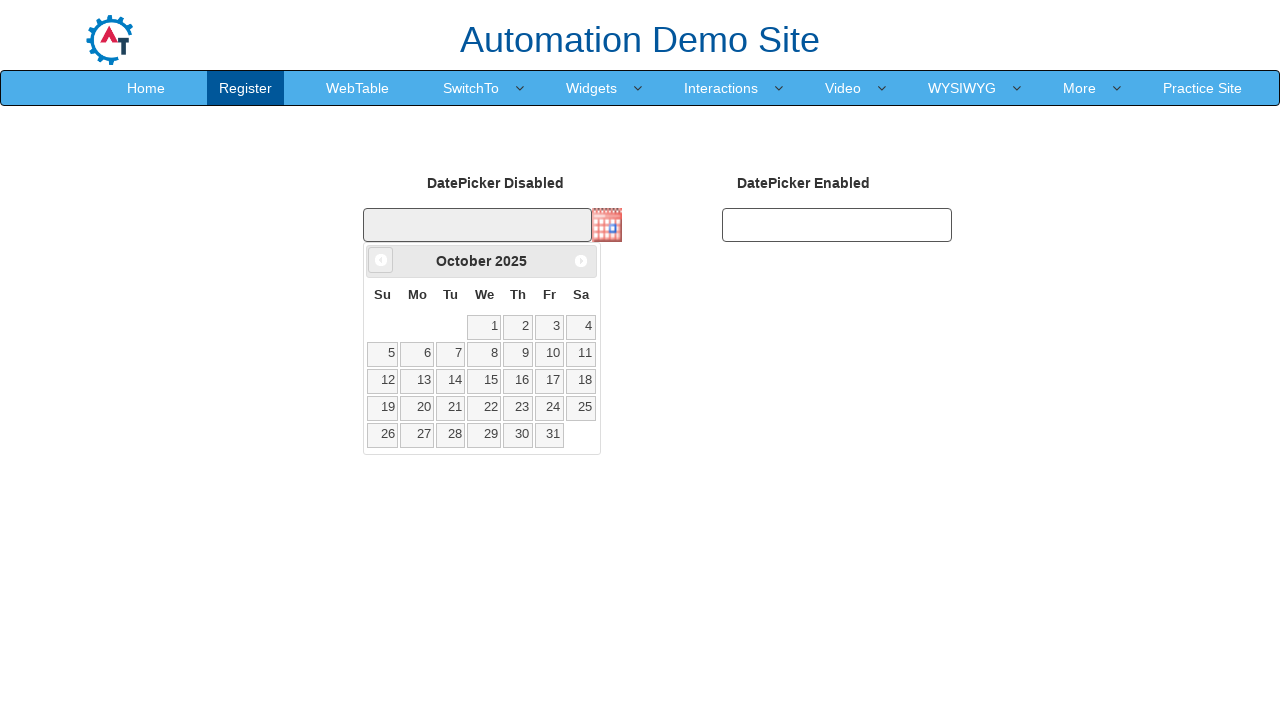

Clicked previous button to navigate to earlier year (current: 2025, target: 2021) at (381, 260) on xpath=//span[@class='ui-icon ui-icon-circle-triangle-w']
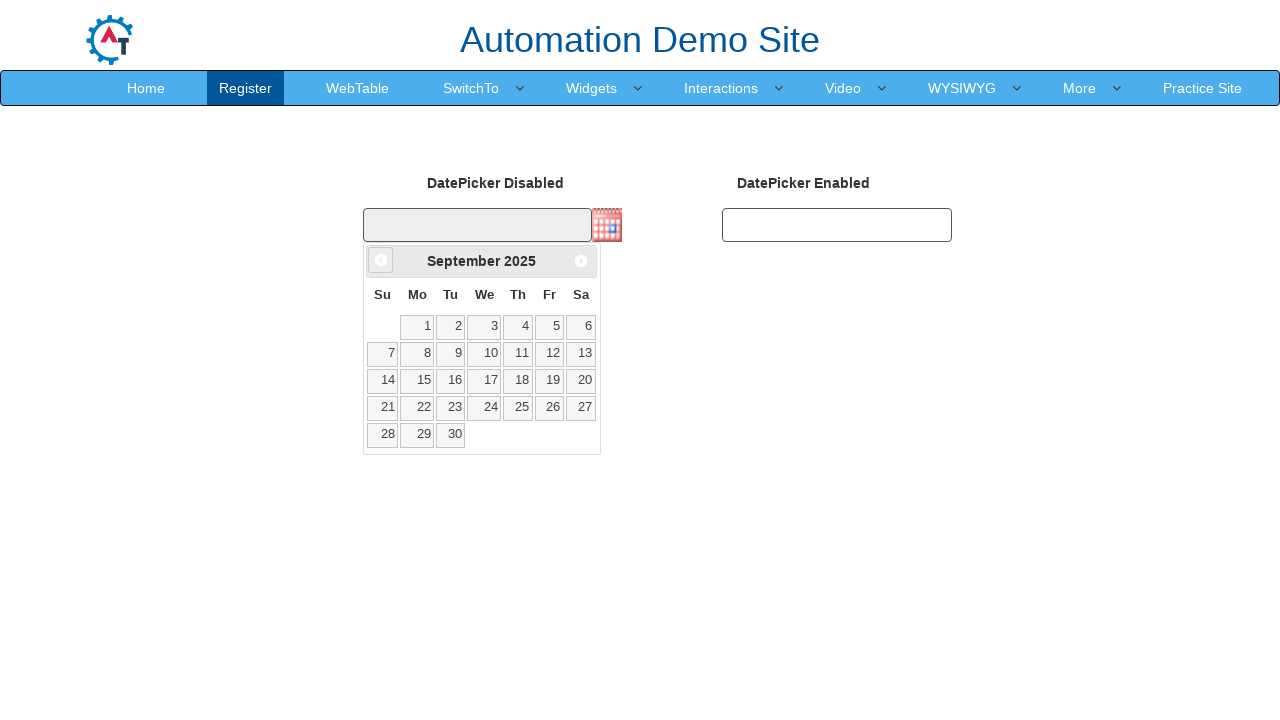

Updated year to 2025
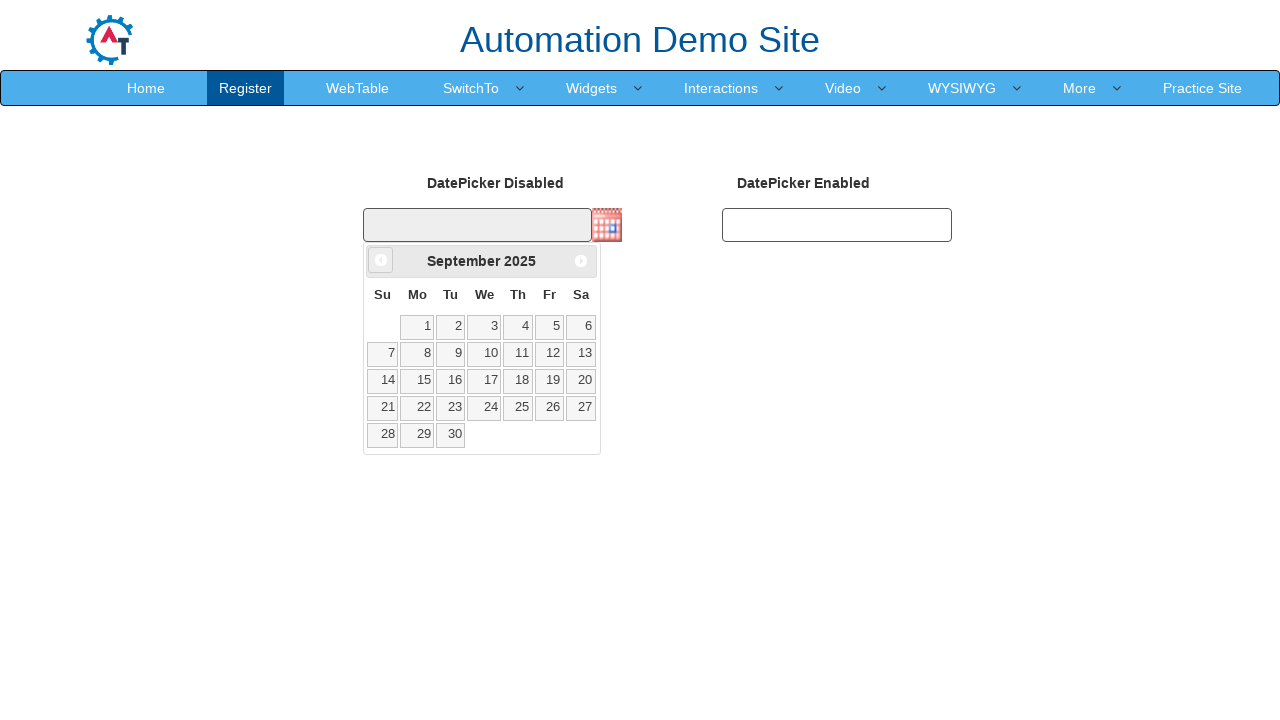

Clicked previous button to navigate to earlier year (current: 2025, target: 2021) at (381, 260) on xpath=//span[@class='ui-icon ui-icon-circle-triangle-w']
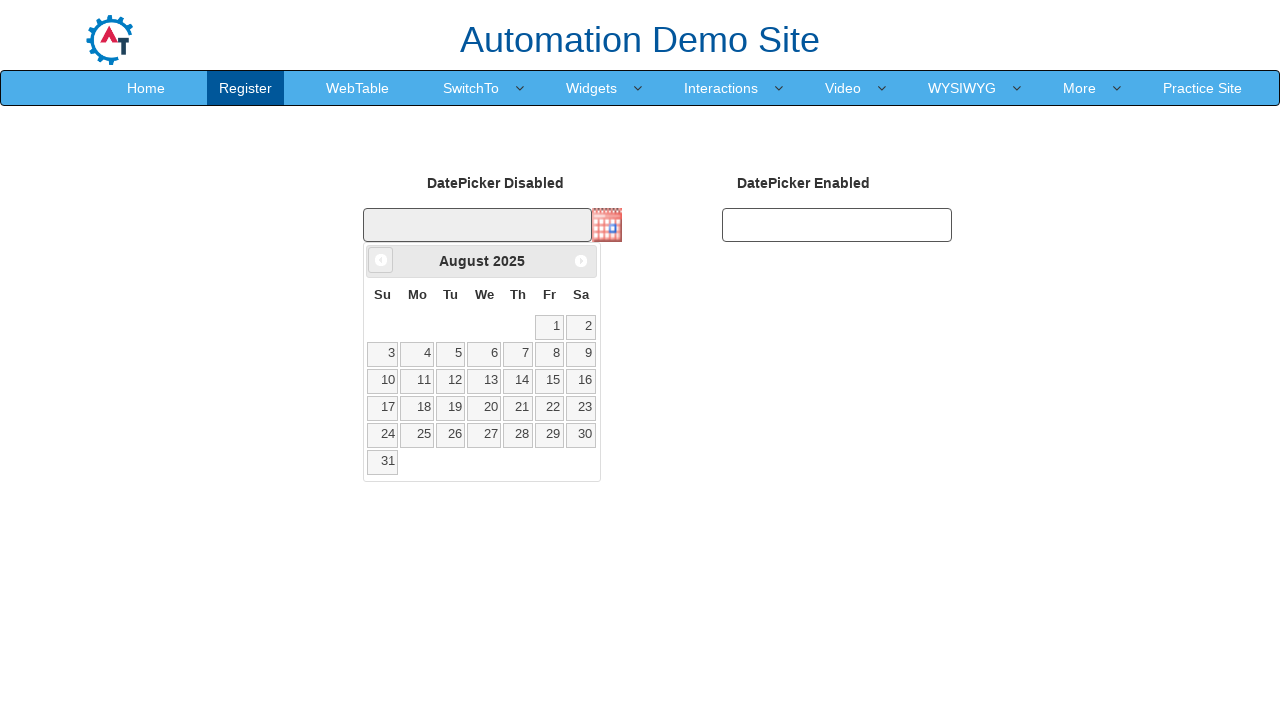

Updated year to 2025
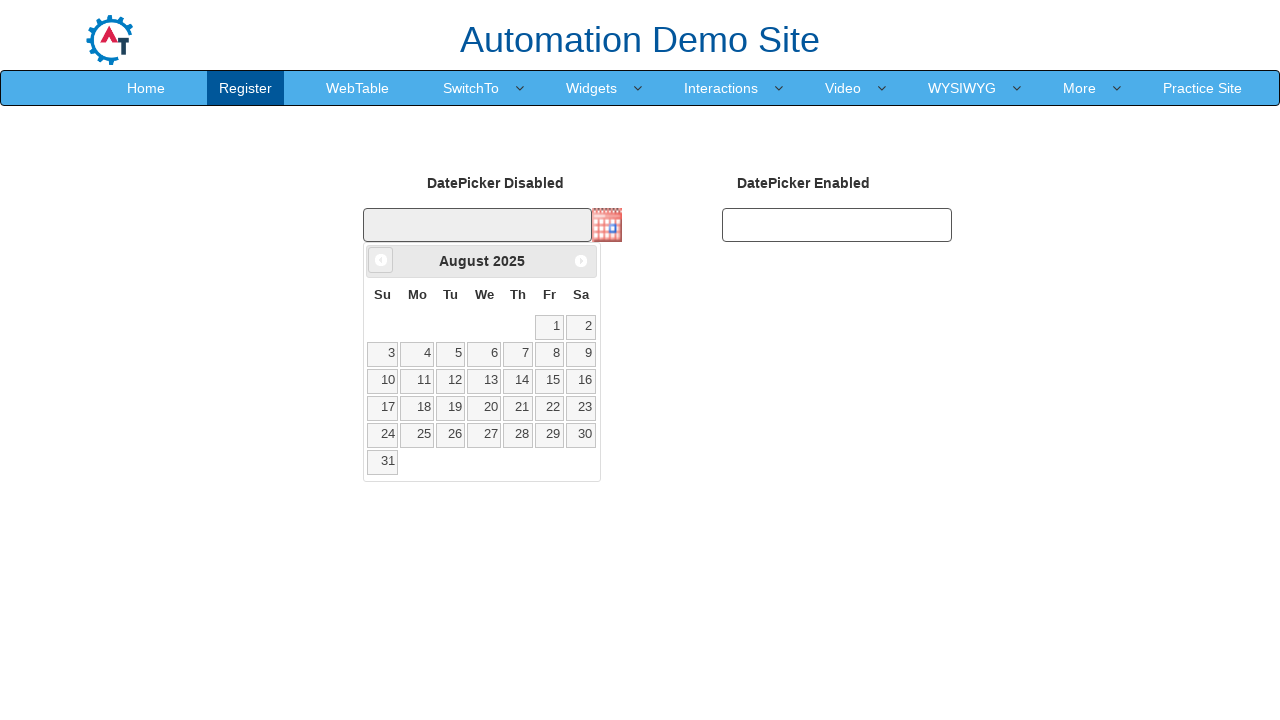

Clicked previous button to navigate to earlier year (current: 2025, target: 2021) at (381, 260) on xpath=//span[@class='ui-icon ui-icon-circle-triangle-w']
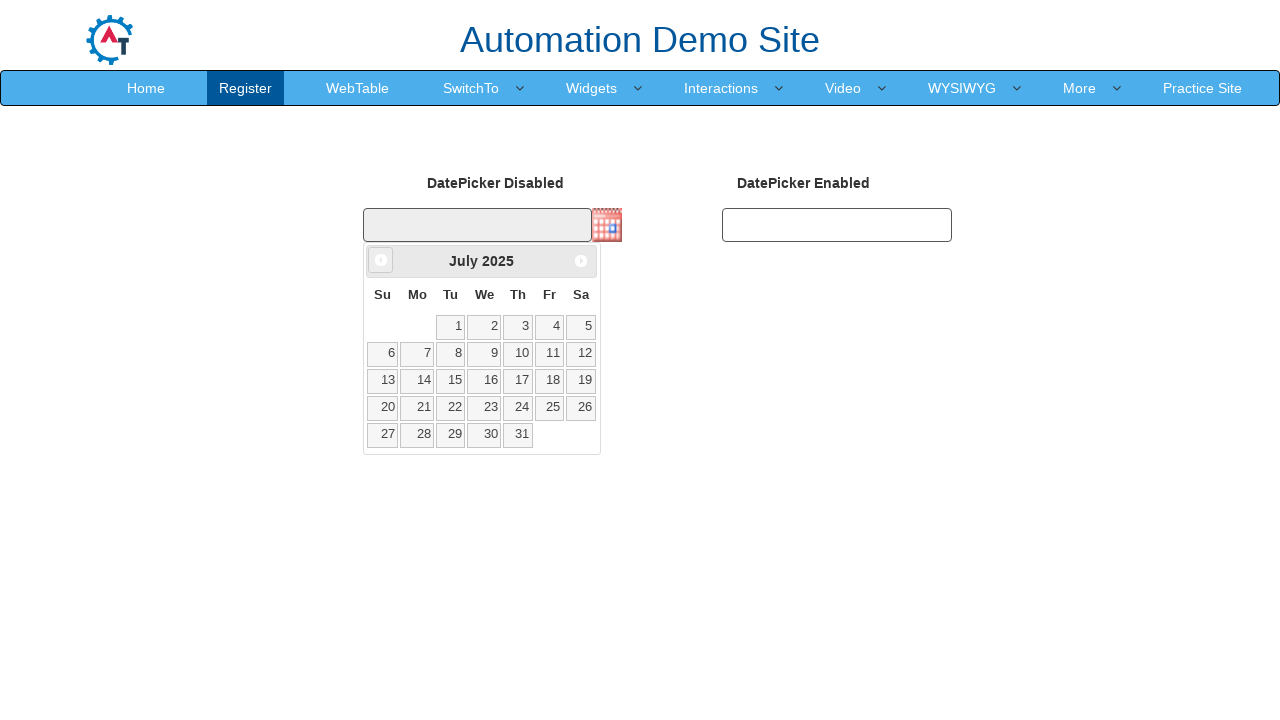

Updated year to 2025
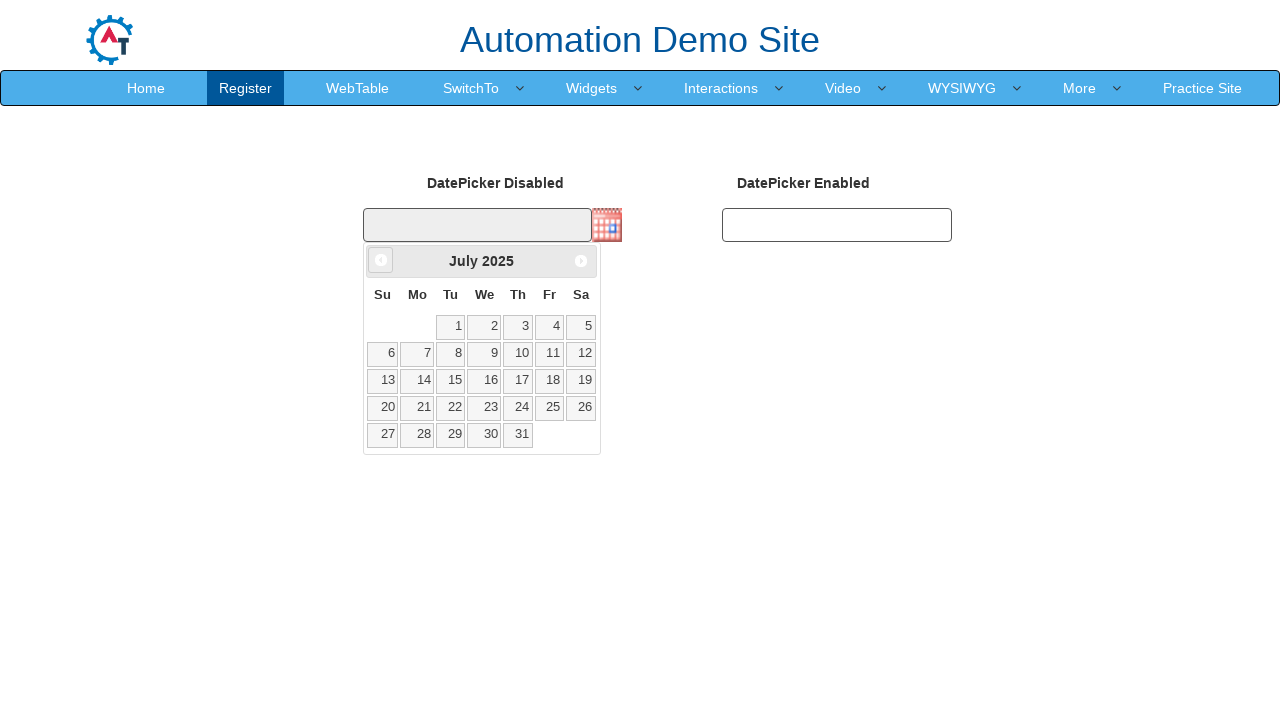

Clicked previous button to navigate to earlier year (current: 2025, target: 2021) at (381, 260) on xpath=//span[@class='ui-icon ui-icon-circle-triangle-w']
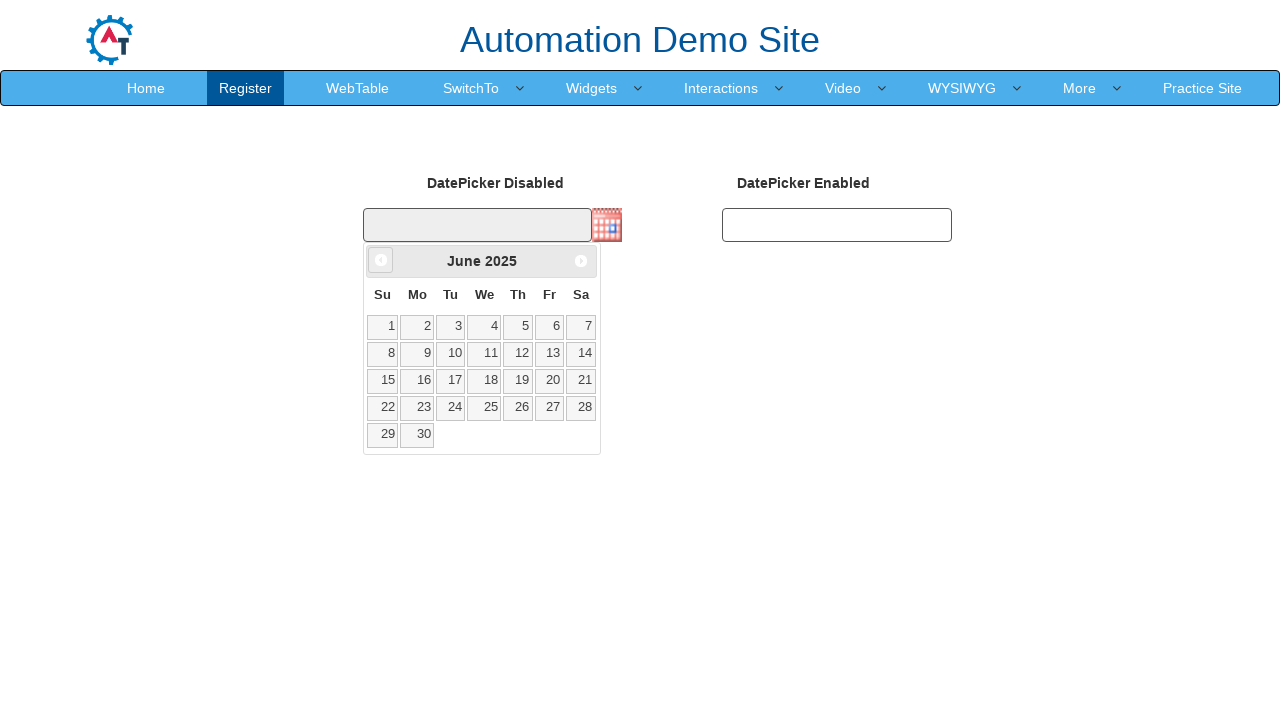

Updated year to 2025
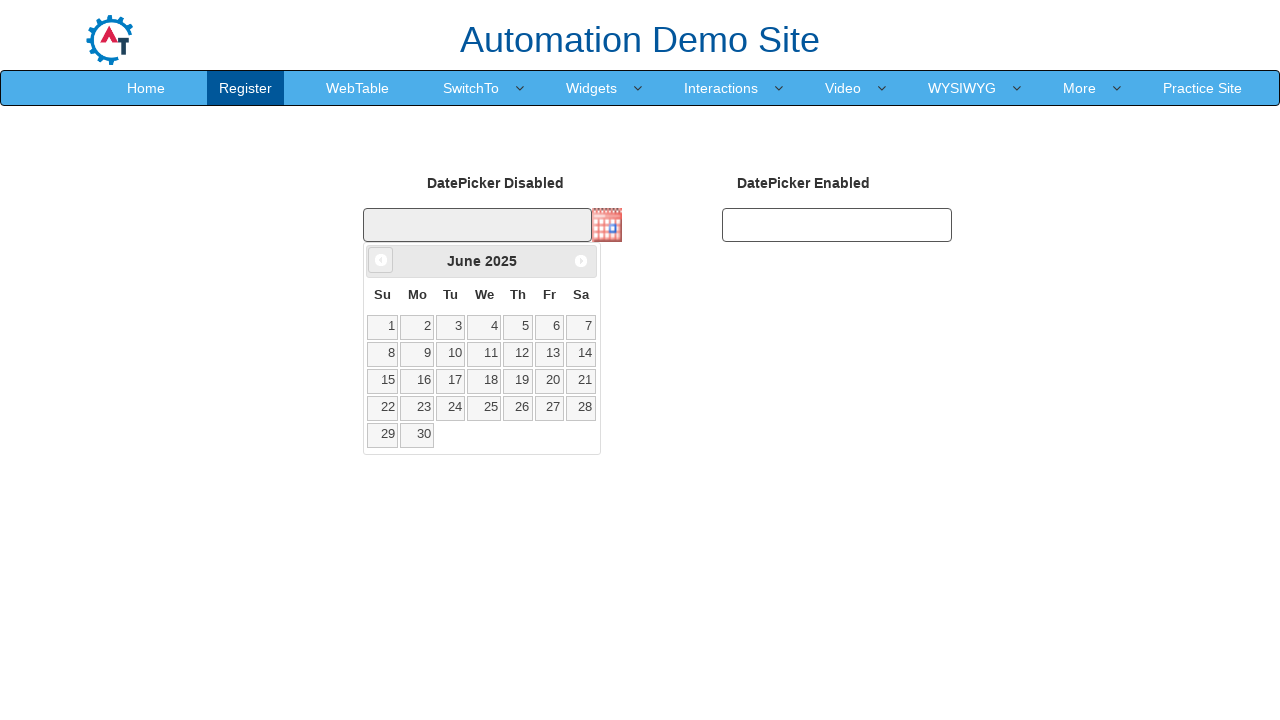

Clicked previous button to navigate to earlier year (current: 2025, target: 2021) at (381, 260) on xpath=//span[@class='ui-icon ui-icon-circle-triangle-w']
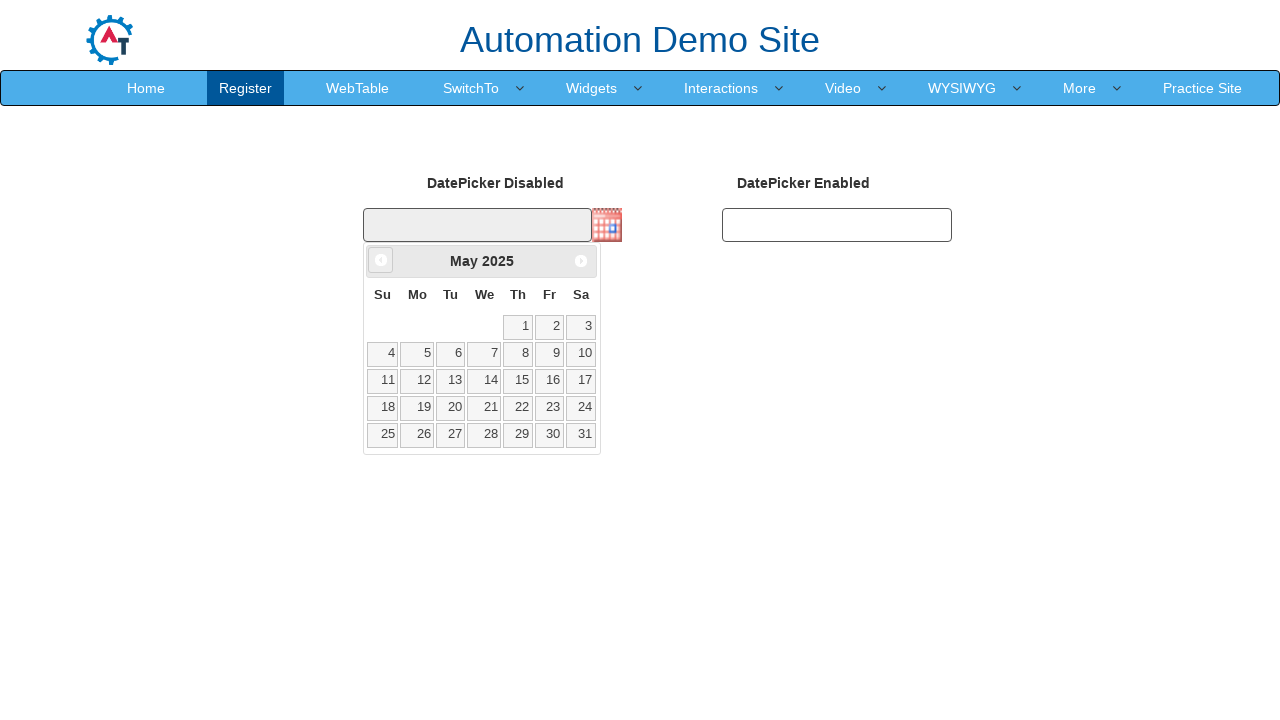

Updated year to 2025
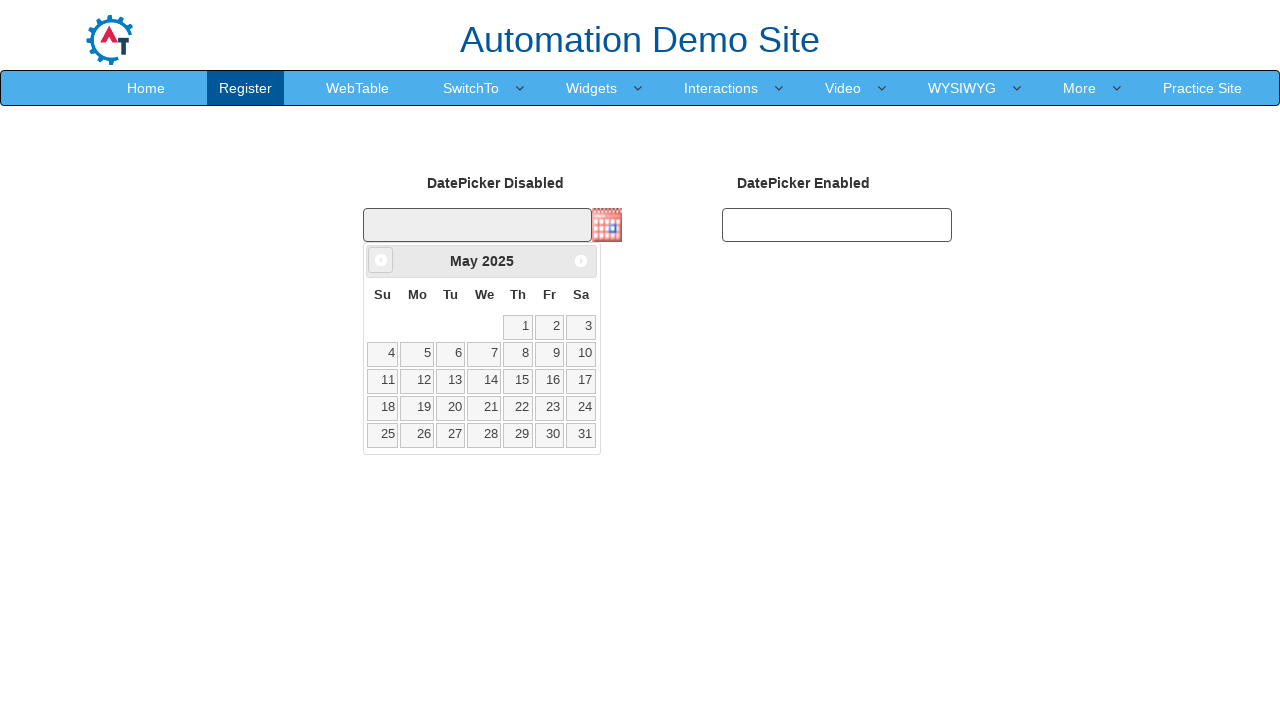

Clicked previous button to navigate to earlier year (current: 2025, target: 2021) at (381, 260) on xpath=//span[@class='ui-icon ui-icon-circle-triangle-w']
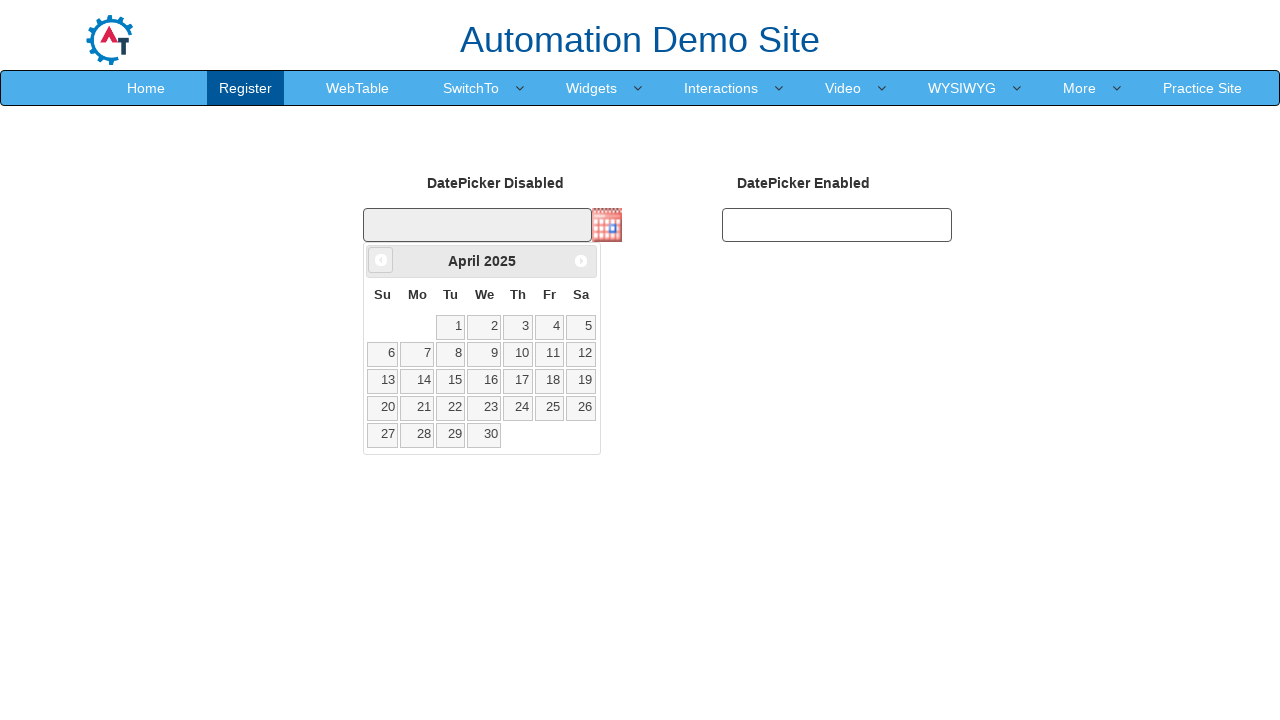

Updated year to 2025
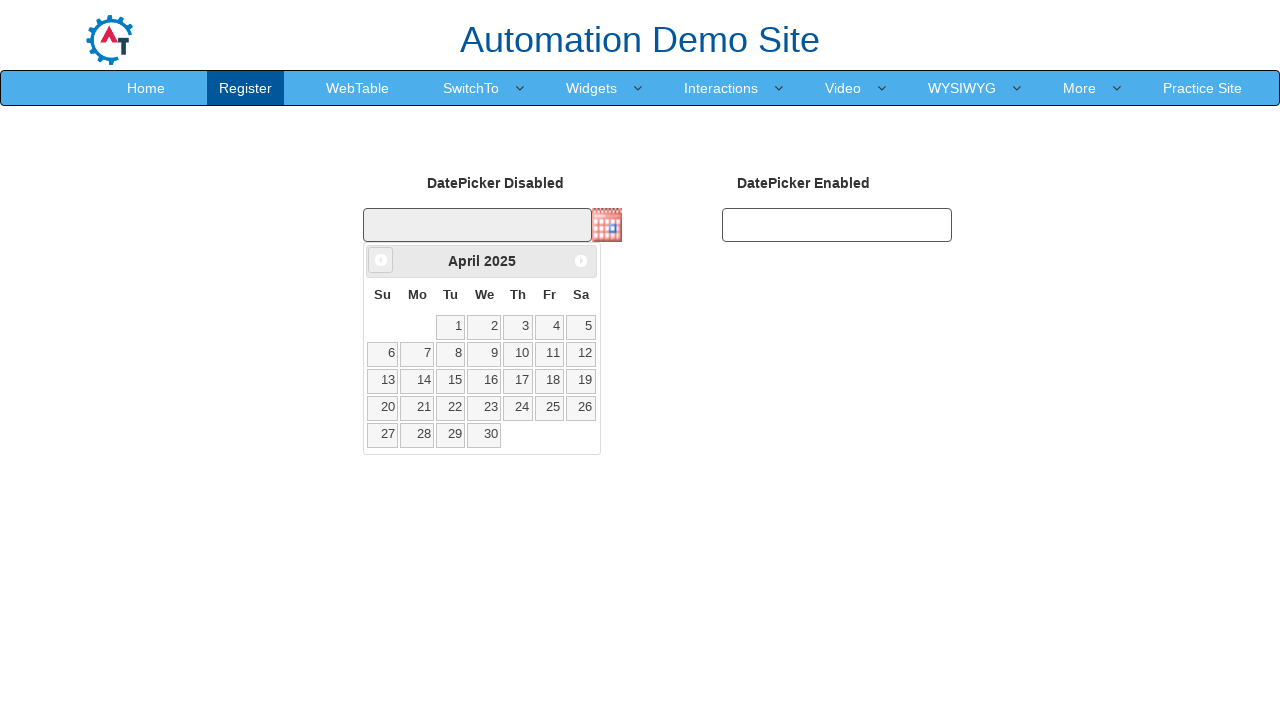

Clicked previous button to navigate to earlier year (current: 2025, target: 2021) at (381, 260) on xpath=//span[@class='ui-icon ui-icon-circle-triangle-w']
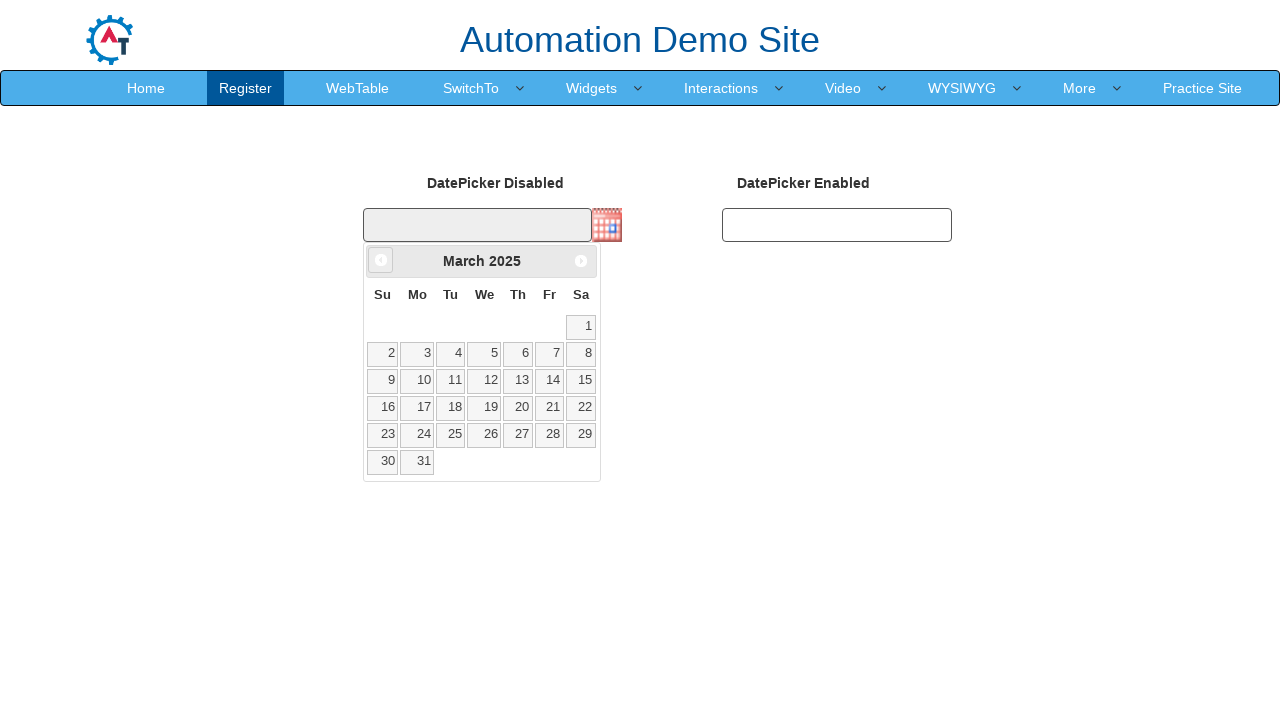

Updated year to 2025
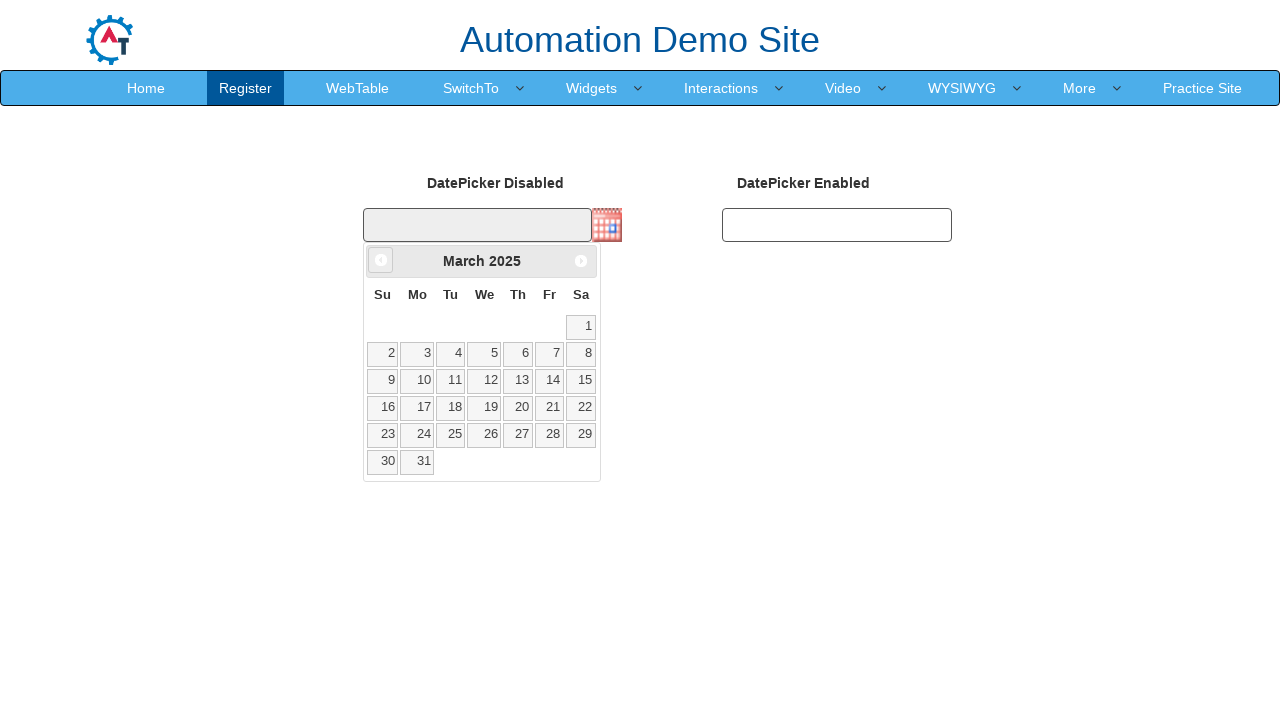

Clicked previous button to navigate to earlier year (current: 2025, target: 2021) at (381, 260) on xpath=//span[@class='ui-icon ui-icon-circle-triangle-w']
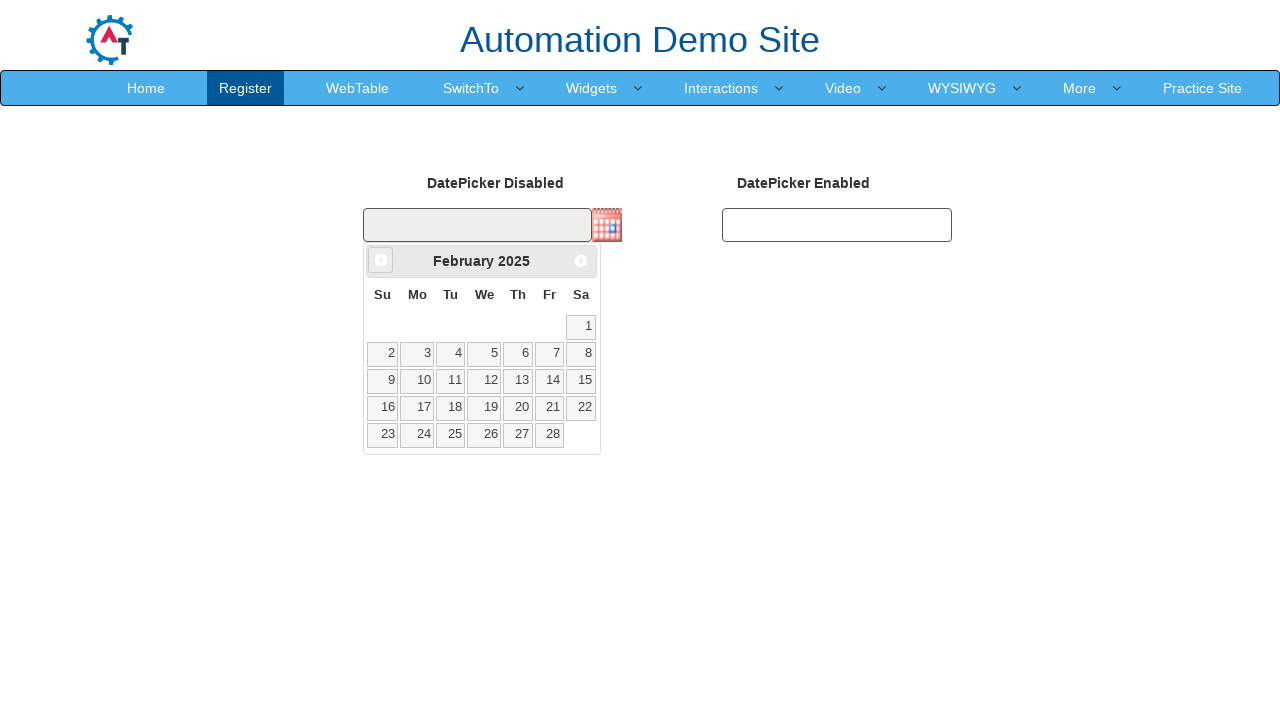

Updated year to 2025
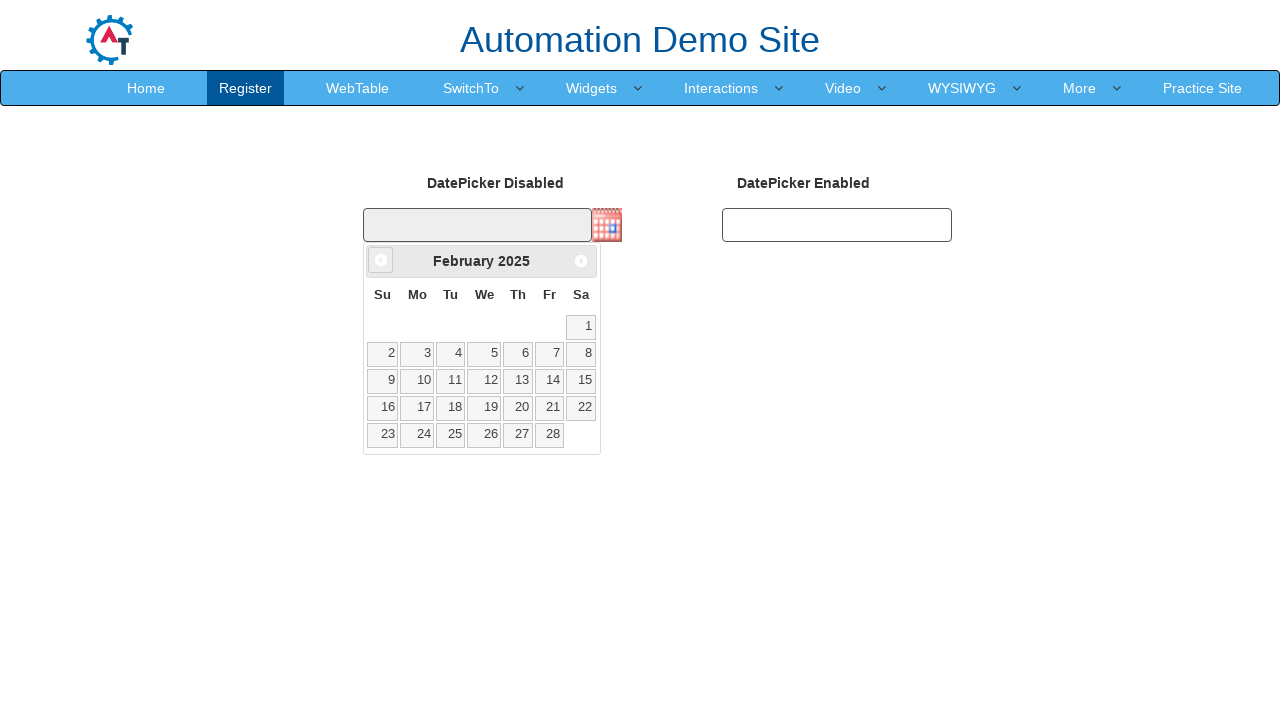

Clicked previous button to navigate to earlier year (current: 2025, target: 2021) at (381, 260) on xpath=//span[@class='ui-icon ui-icon-circle-triangle-w']
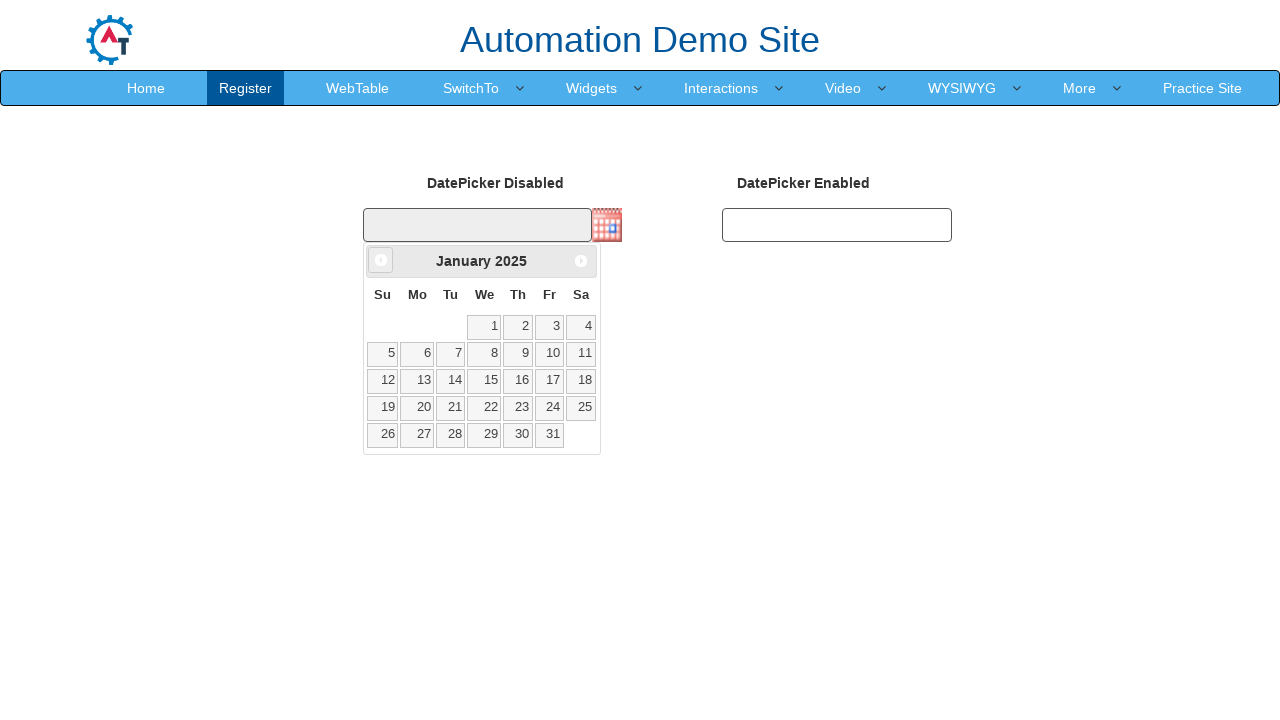

Updated year to 2025
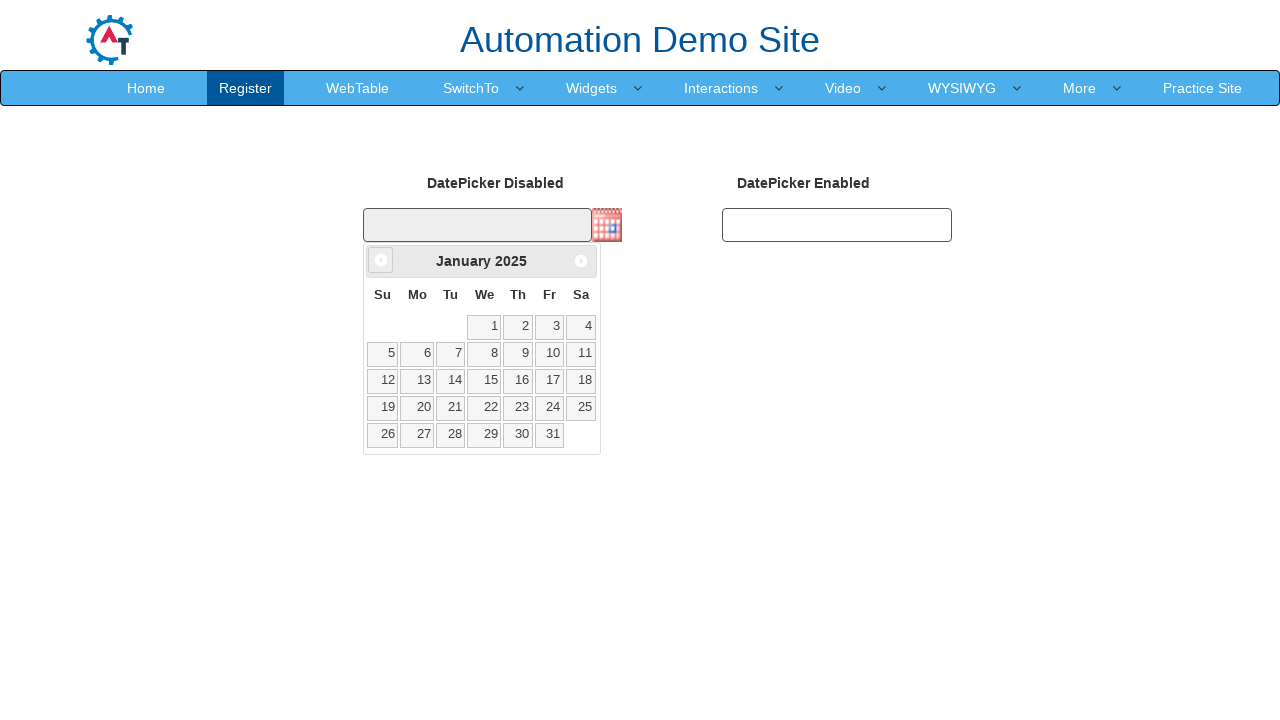

Clicked previous button to navigate to earlier year (current: 2025, target: 2021) at (381, 260) on xpath=//span[@class='ui-icon ui-icon-circle-triangle-w']
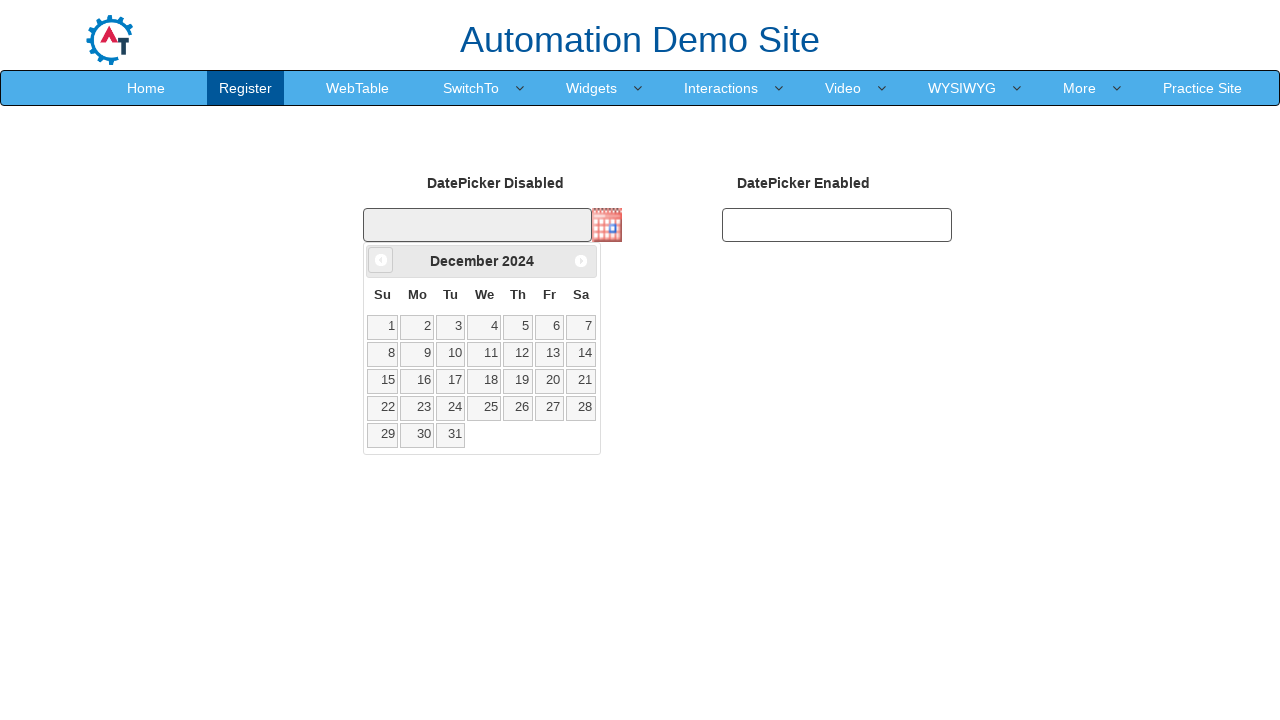

Updated year to 2024
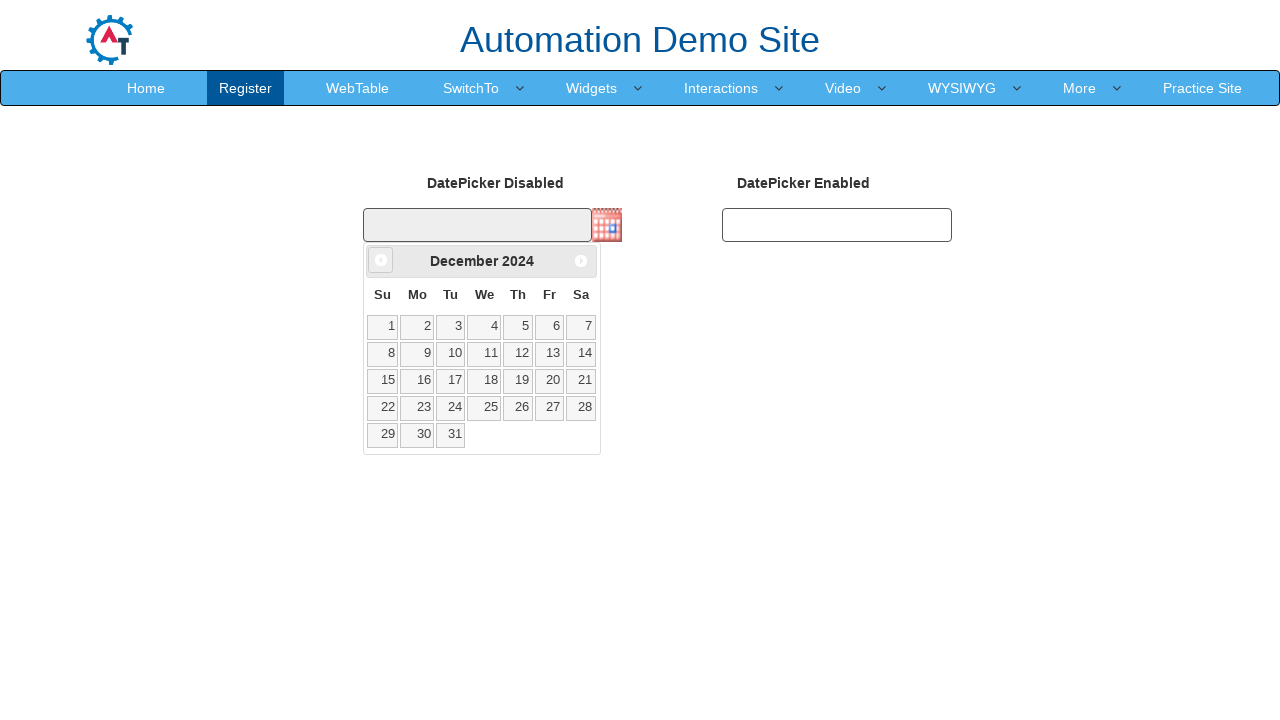

Clicked previous button to navigate to earlier year (current: 2024, target: 2021) at (381, 260) on xpath=//span[@class='ui-icon ui-icon-circle-triangle-w']
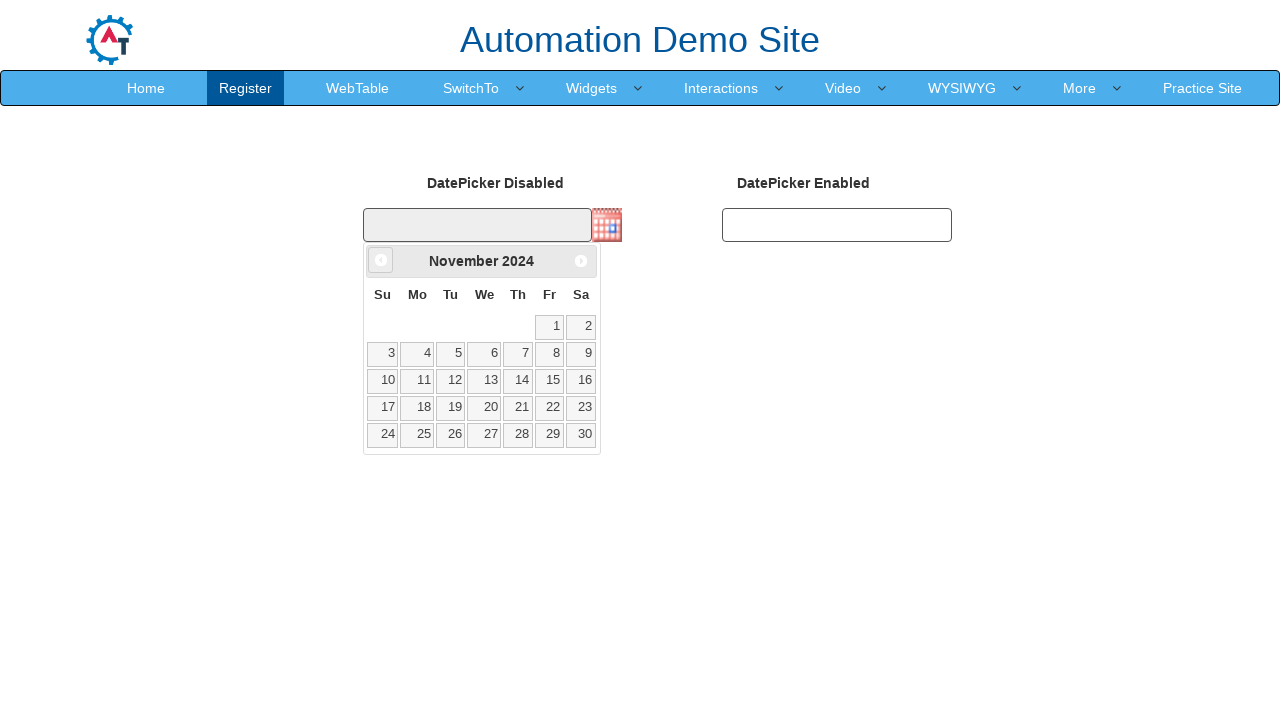

Updated year to 2024
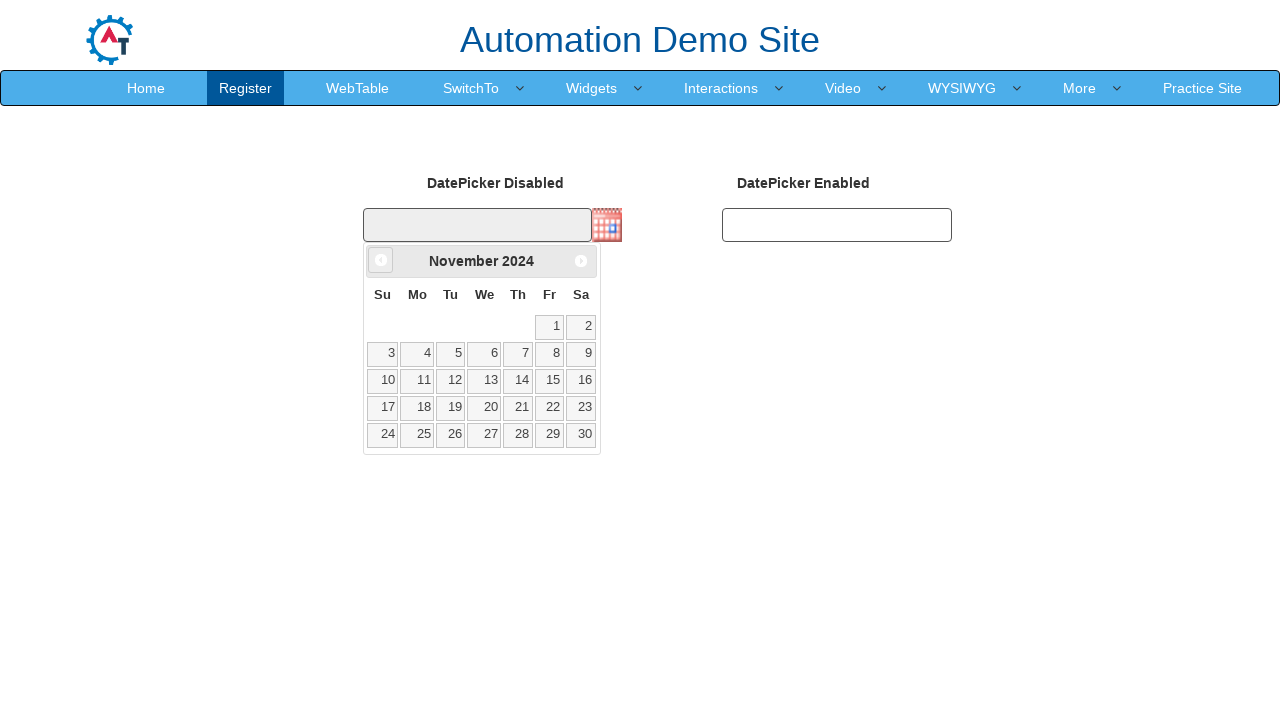

Clicked previous button to navigate to earlier year (current: 2024, target: 2021) at (381, 260) on xpath=//span[@class='ui-icon ui-icon-circle-triangle-w']
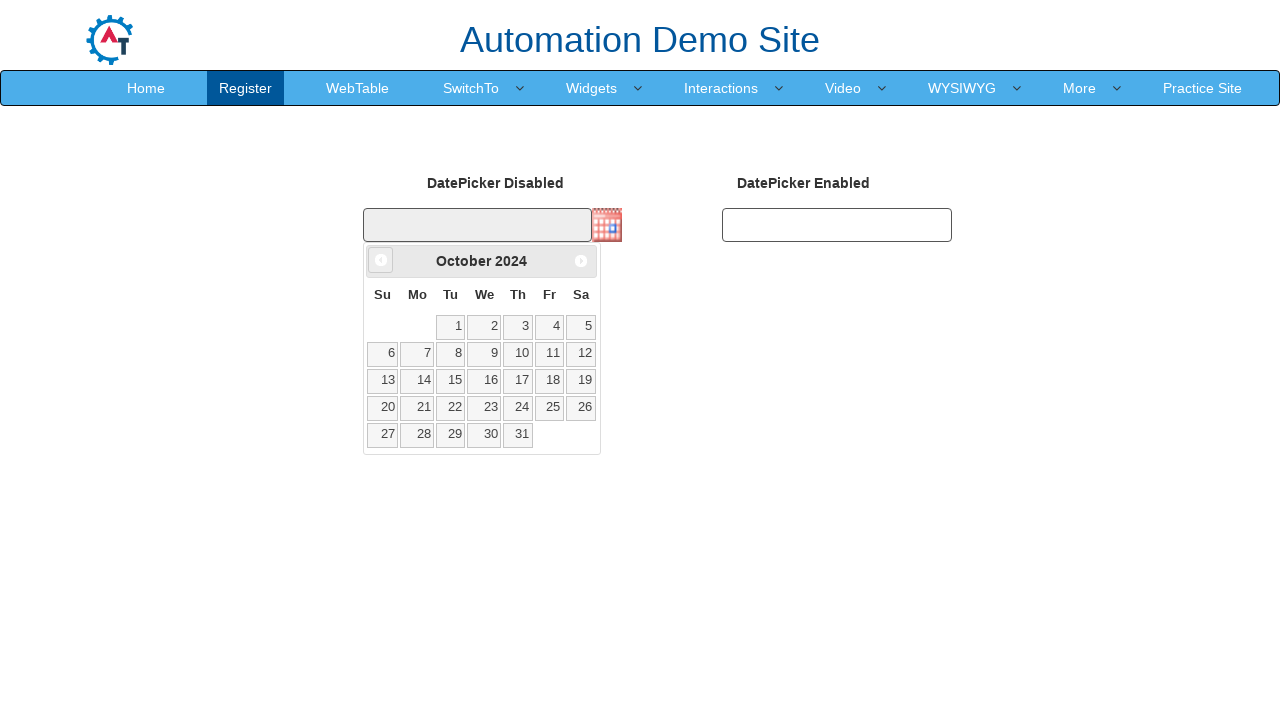

Updated year to 2024
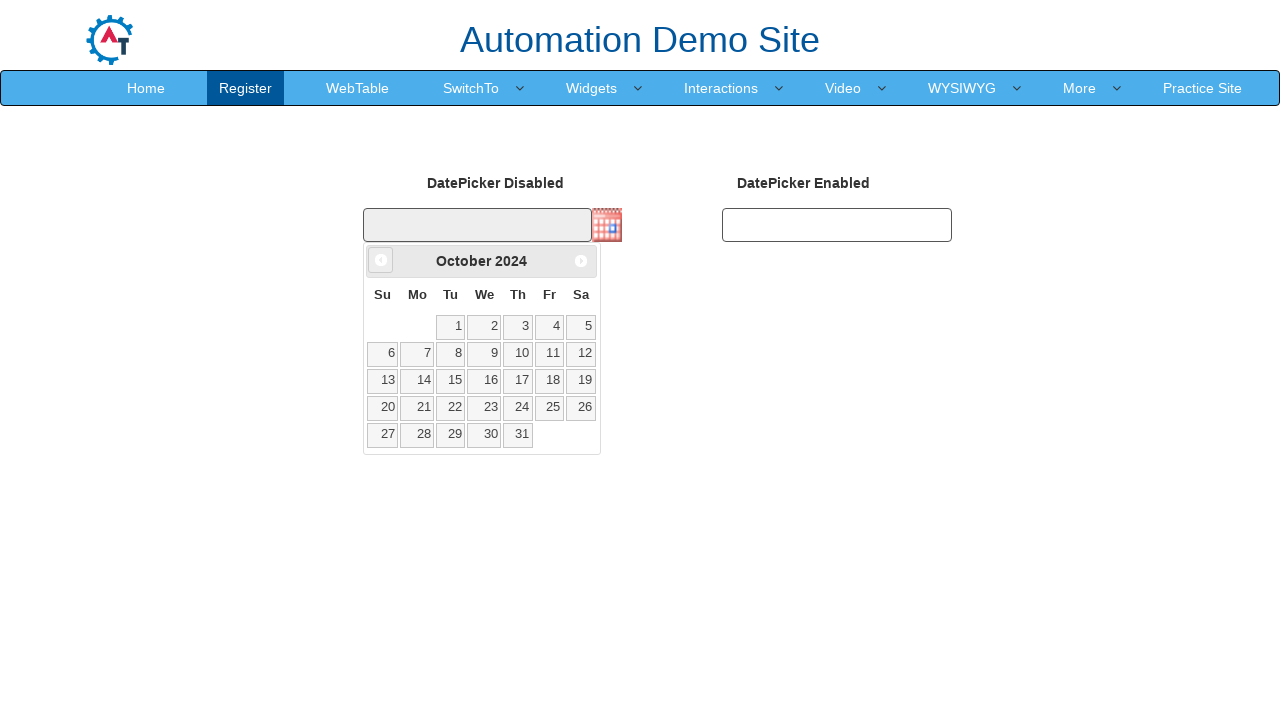

Clicked previous button to navigate to earlier year (current: 2024, target: 2021) at (381, 260) on xpath=//span[@class='ui-icon ui-icon-circle-triangle-w']
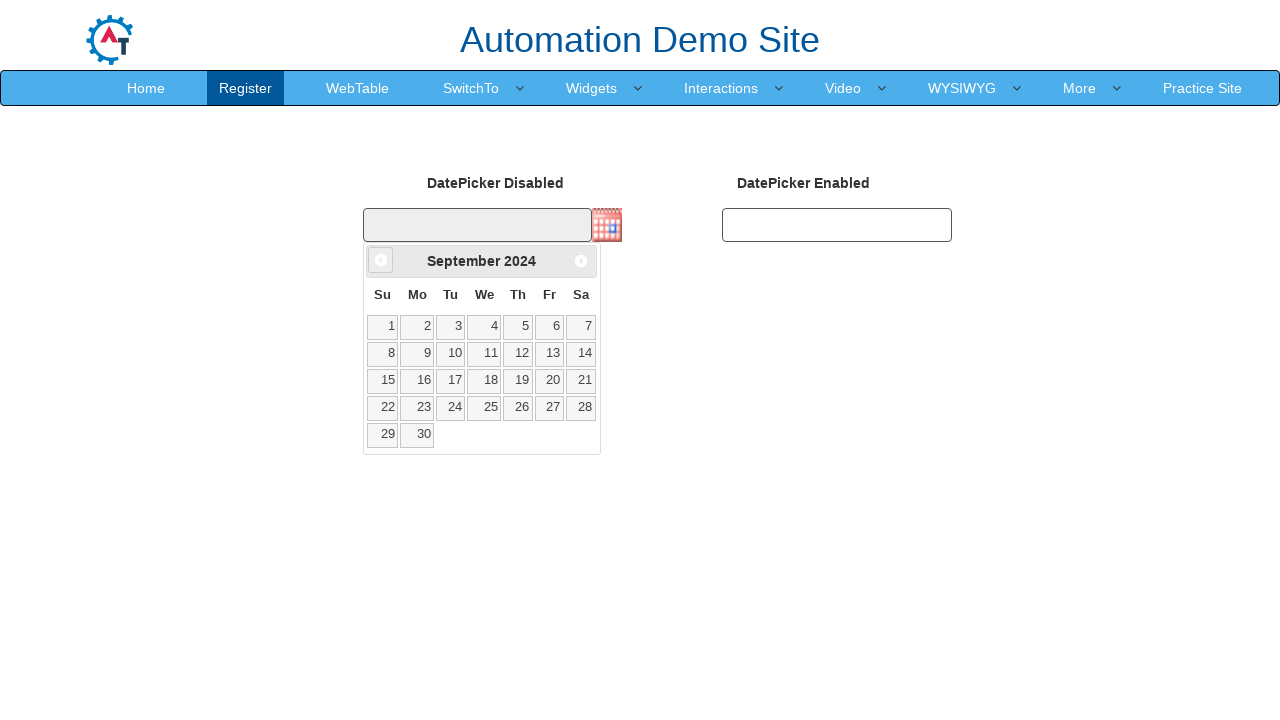

Updated year to 2024
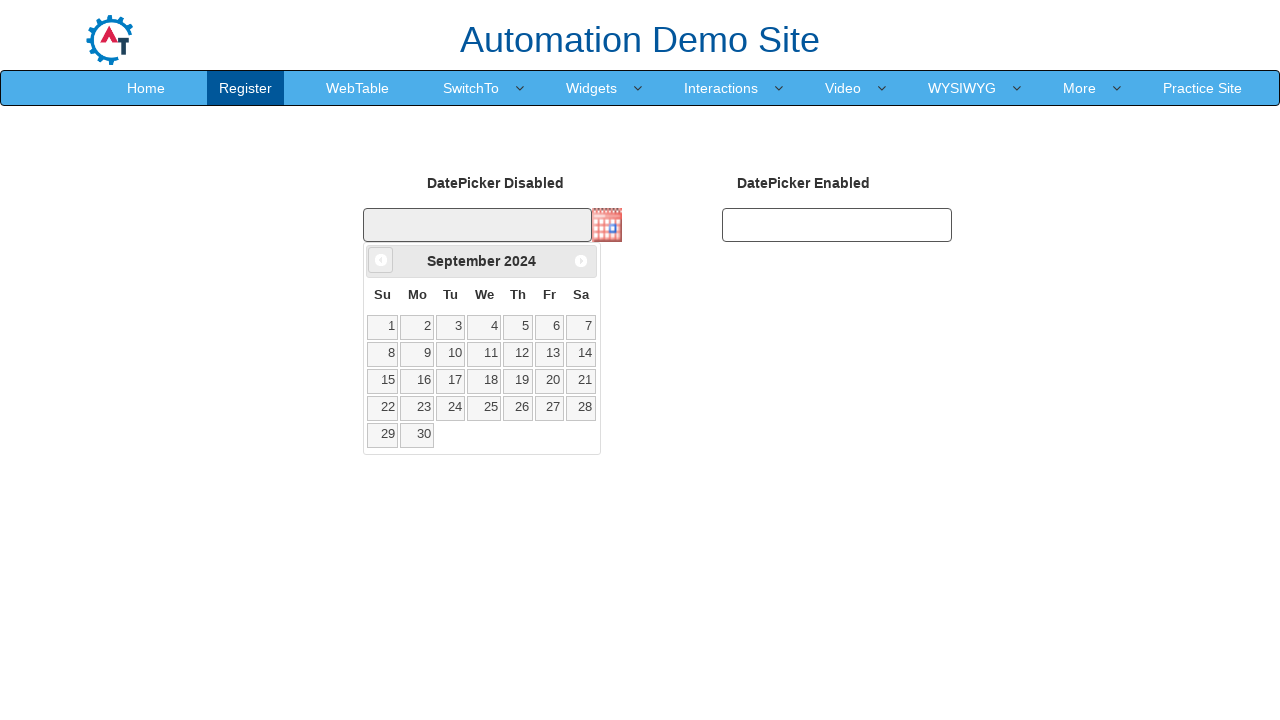

Clicked previous button to navigate to earlier year (current: 2024, target: 2021) at (381, 260) on xpath=//span[@class='ui-icon ui-icon-circle-triangle-w']
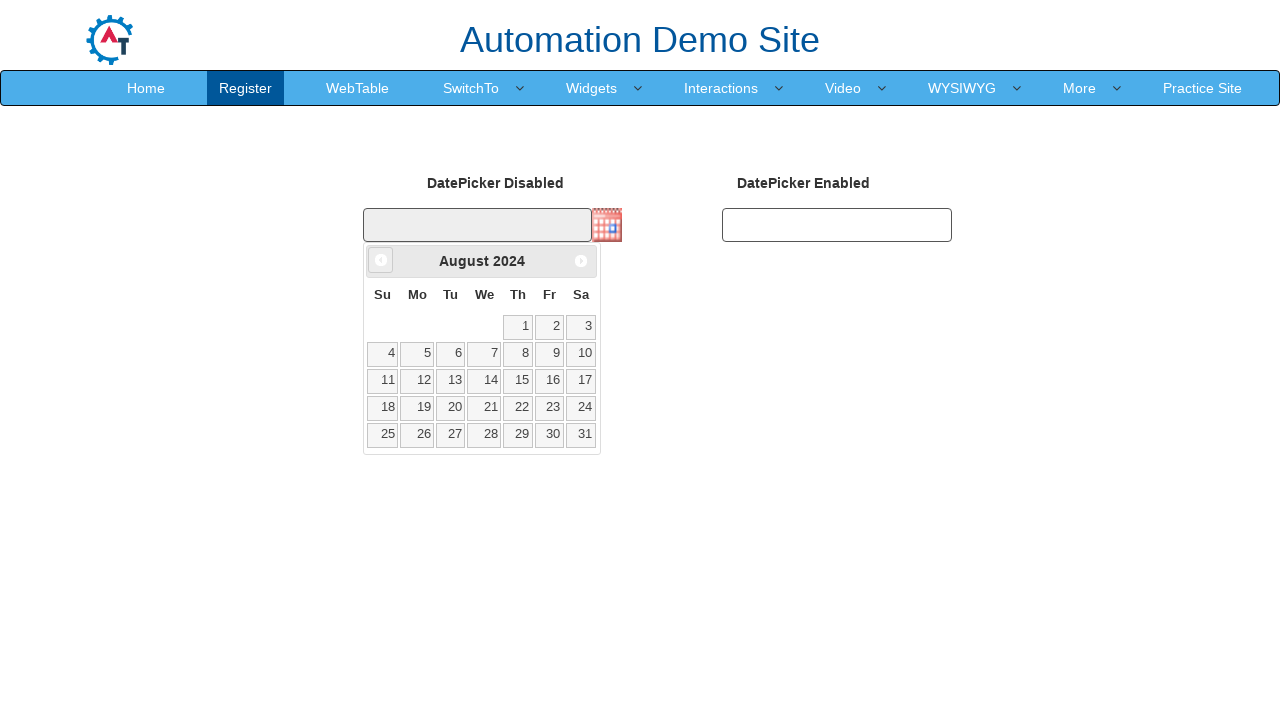

Updated year to 2024
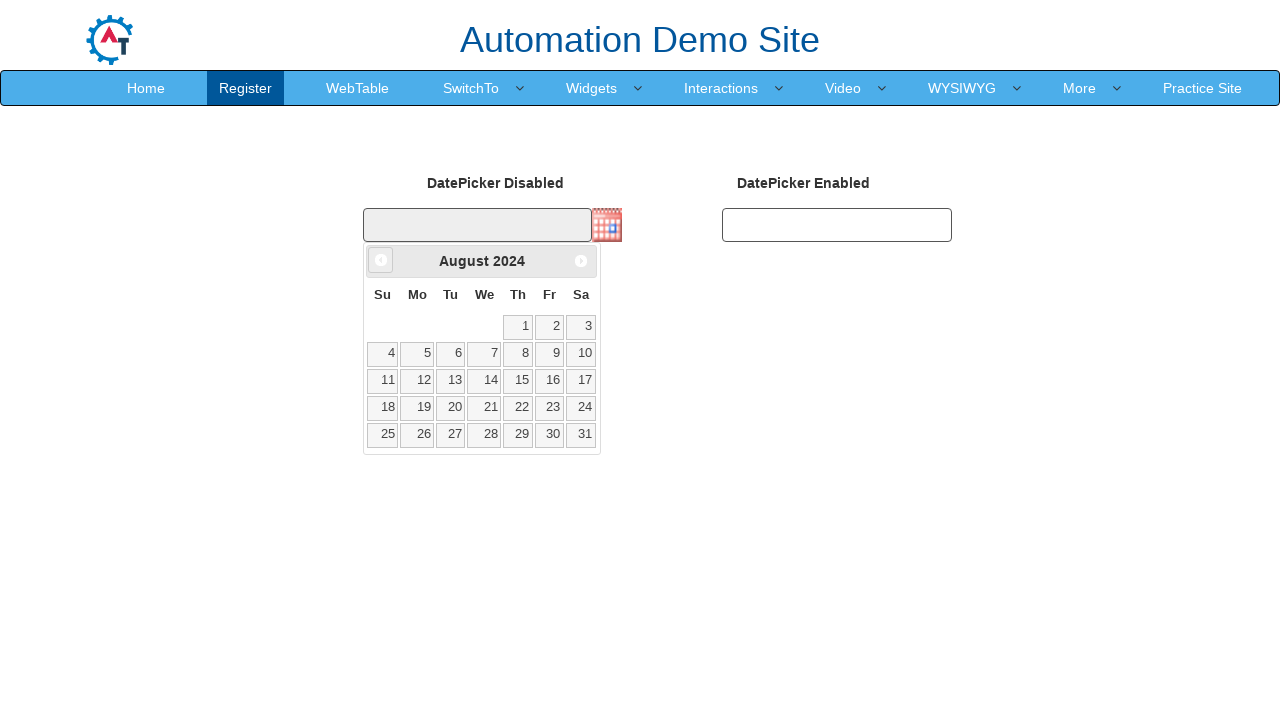

Clicked previous button to navigate to earlier year (current: 2024, target: 2021) at (381, 260) on xpath=//span[@class='ui-icon ui-icon-circle-triangle-w']
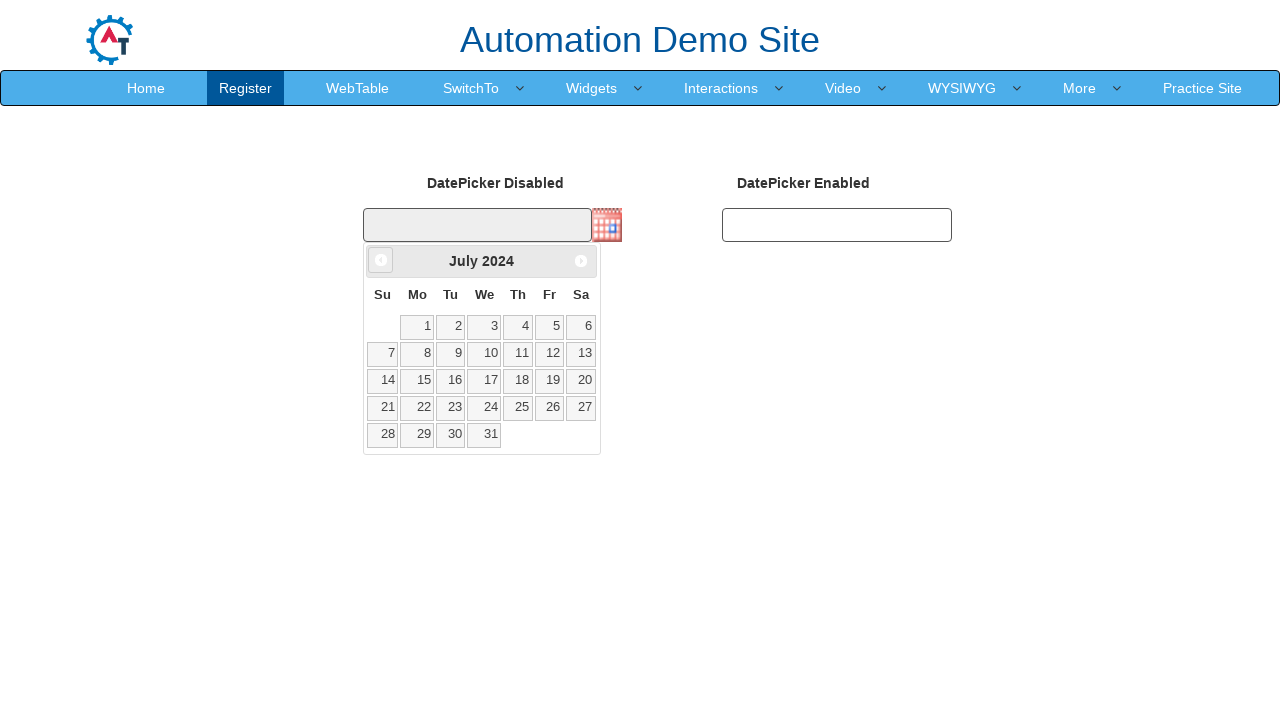

Updated year to 2024
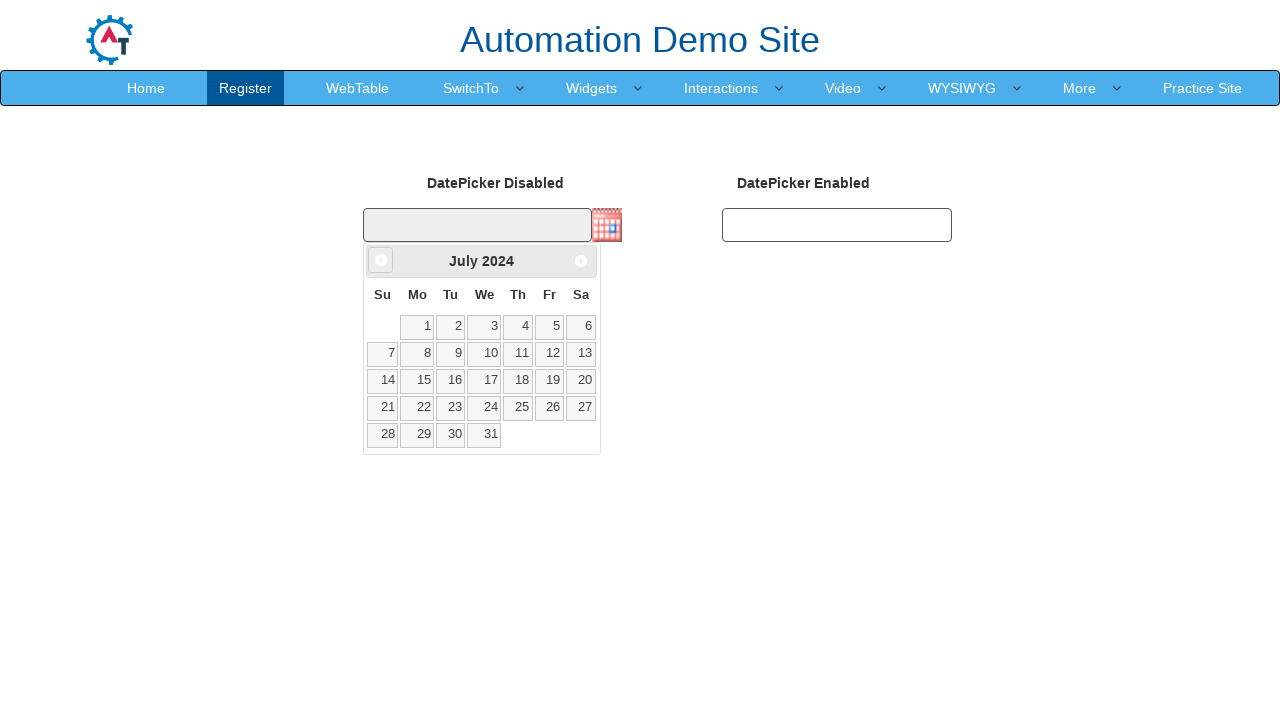

Clicked previous button to navigate to earlier year (current: 2024, target: 2021) at (381, 260) on xpath=//span[@class='ui-icon ui-icon-circle-triangle-w']
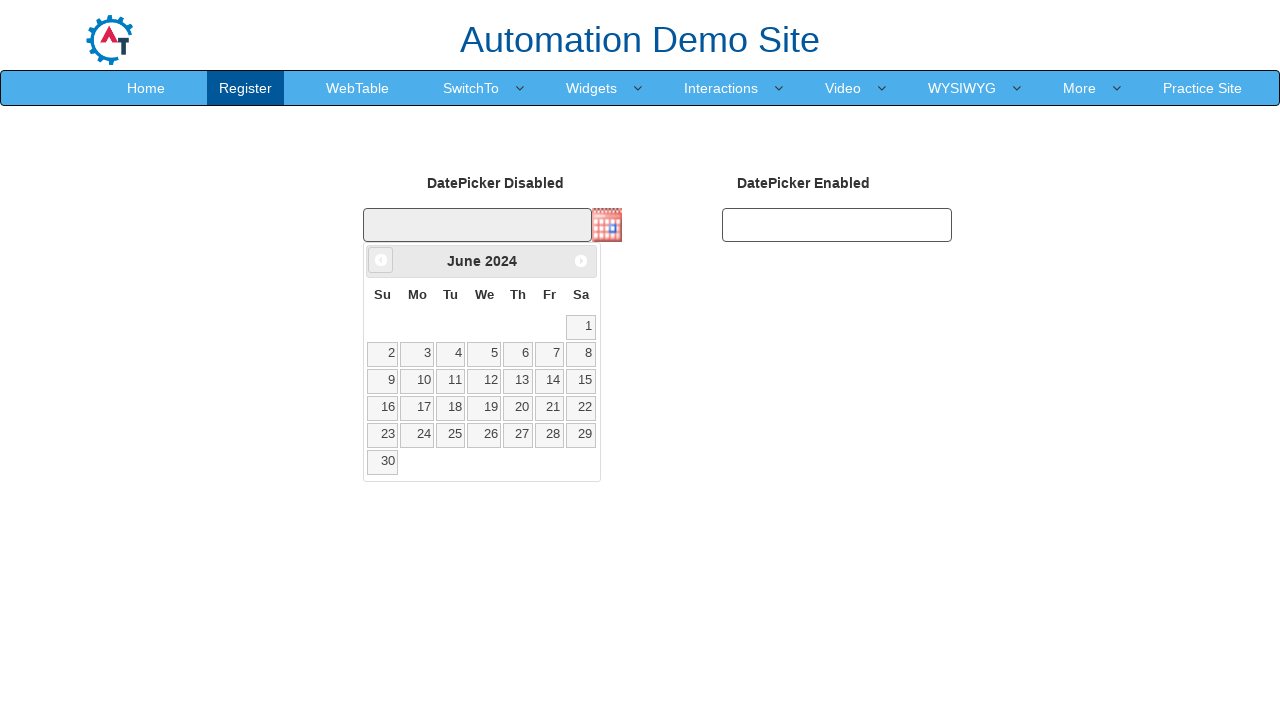

Updated year to 2024
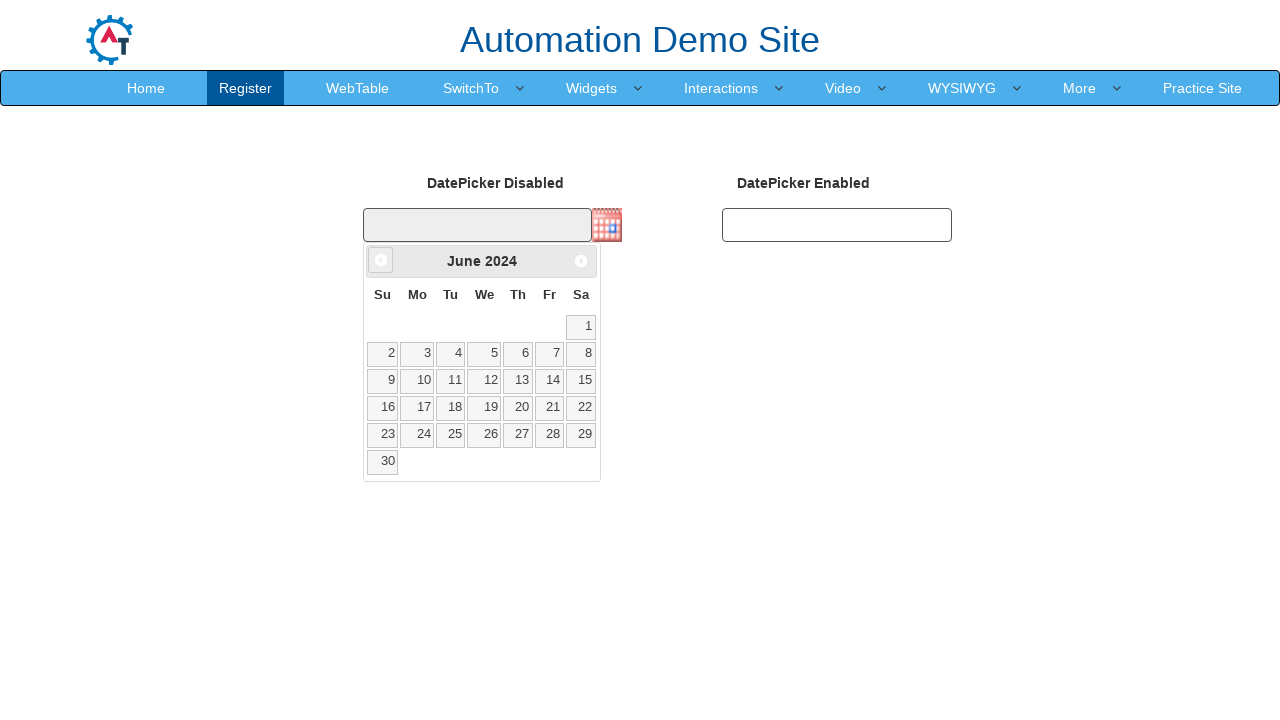

Clicked previous button to navigate to earlier year (current: 2024, target: 2021) at (381, 260) on xpath=//span[@class='ui-icon ui-icon-circle-triangle-w']
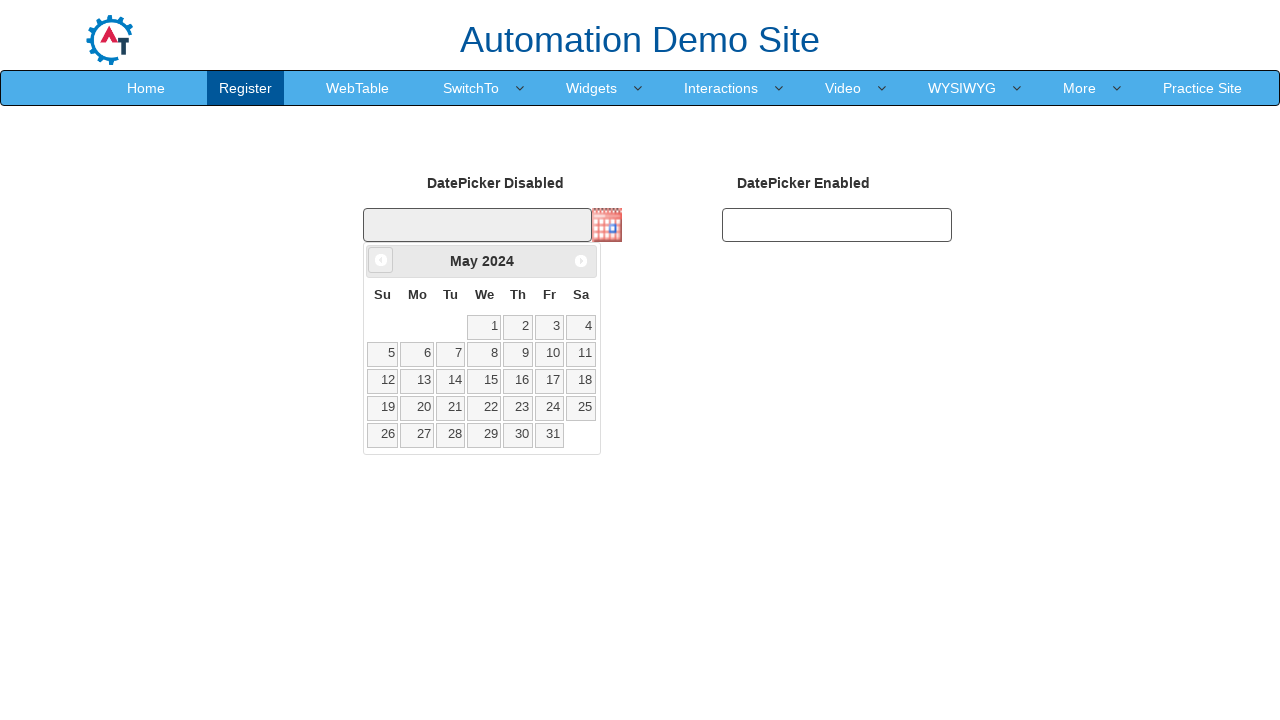

Updated year to 2024
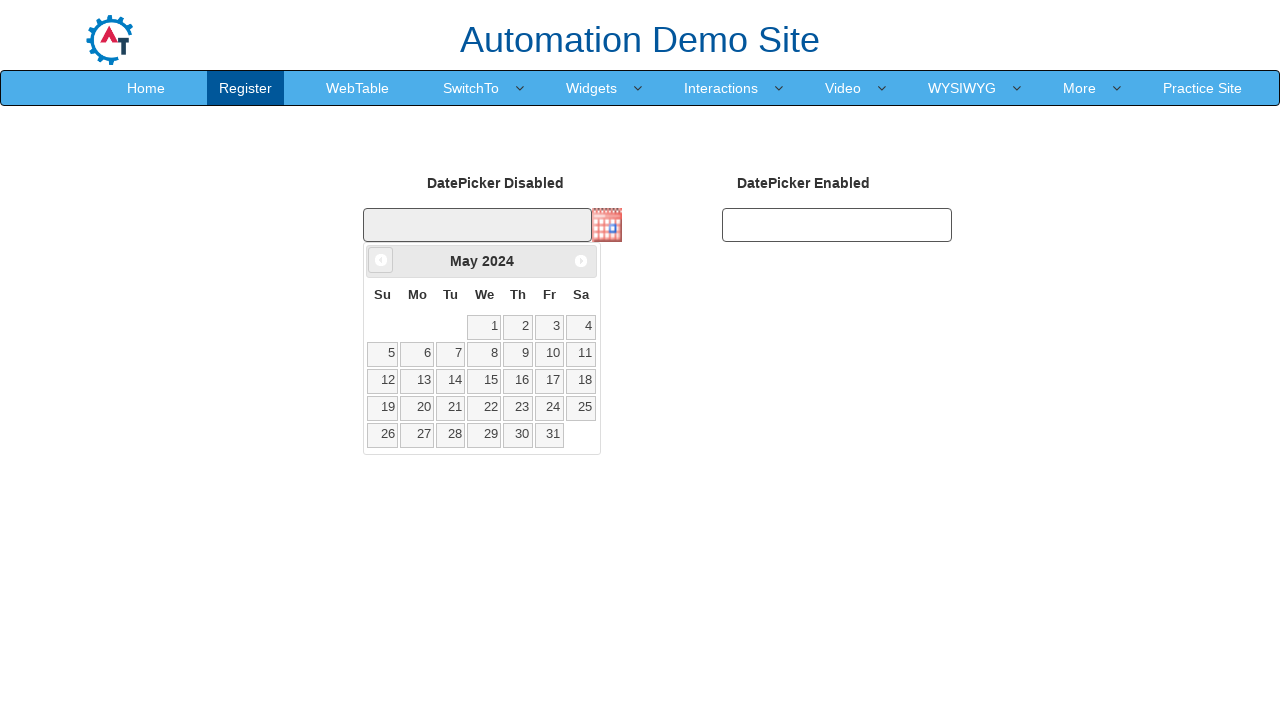

Clicked previous button to navigate to earlier year (current: 2024, target: 2021) at (381, 260) on xpath=//span[@class='ui-icon ui-icon-circle-triangle-w']
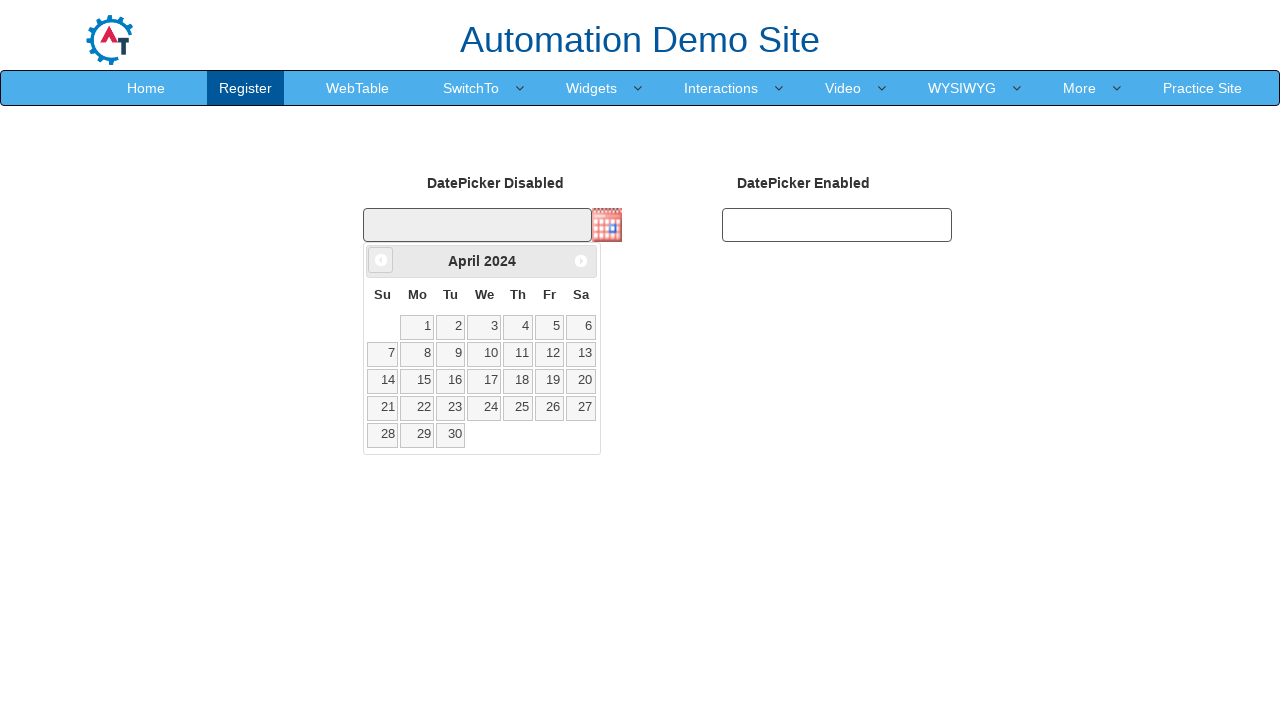

Updated year to 2024
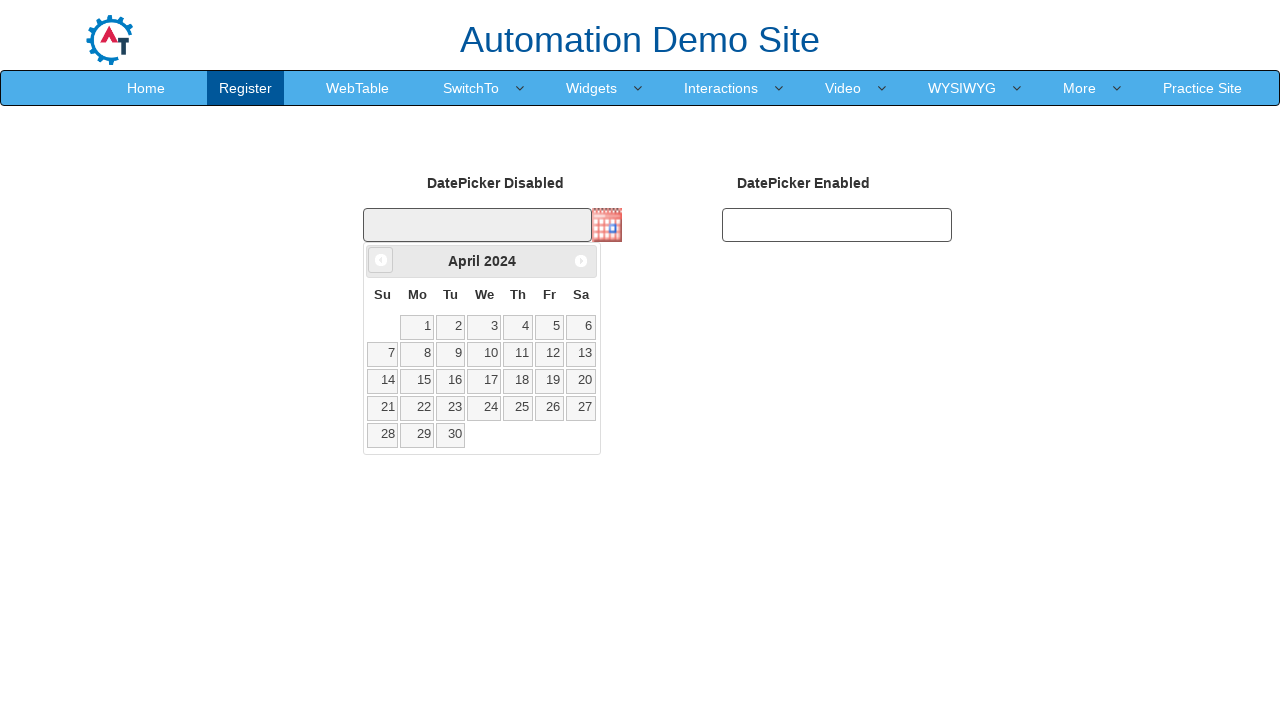

Clicked previous button to navigate to earlier year (current: 2024, target: 2021) at (381, 260) on xpath=//span[@class='ui-icon ui-icon-circle-triangle-w']
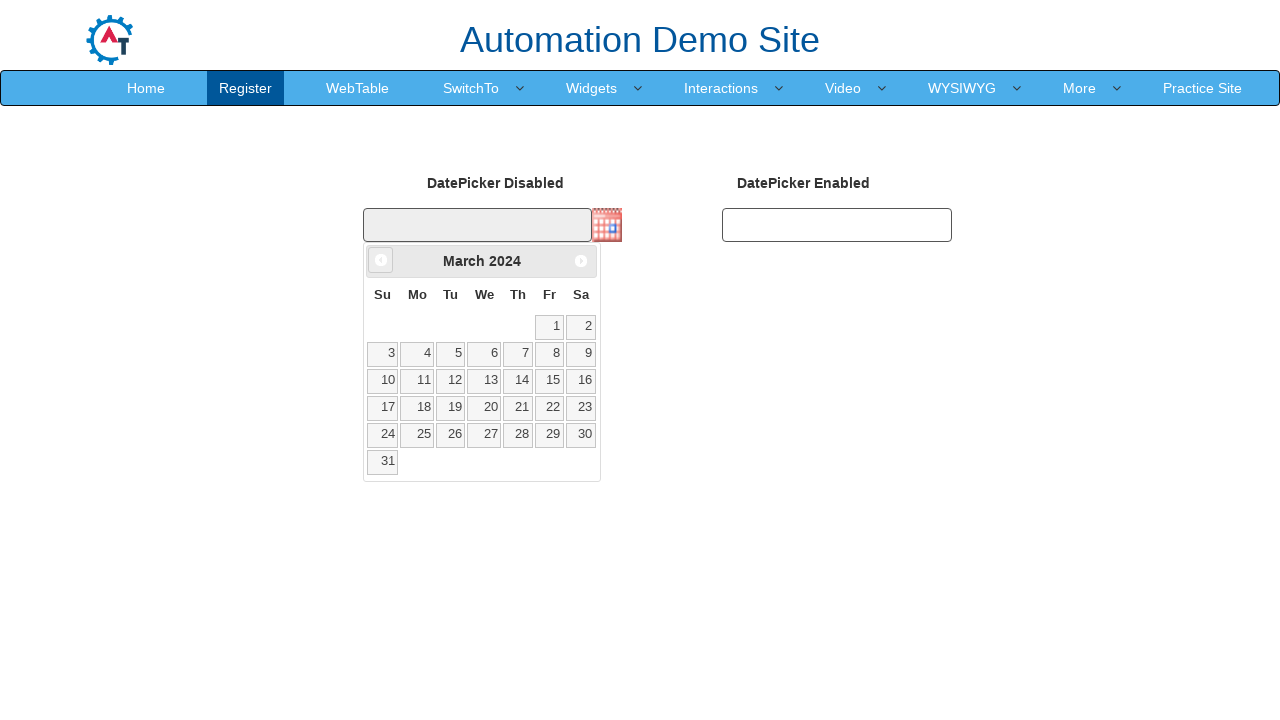

Updated year to 2024
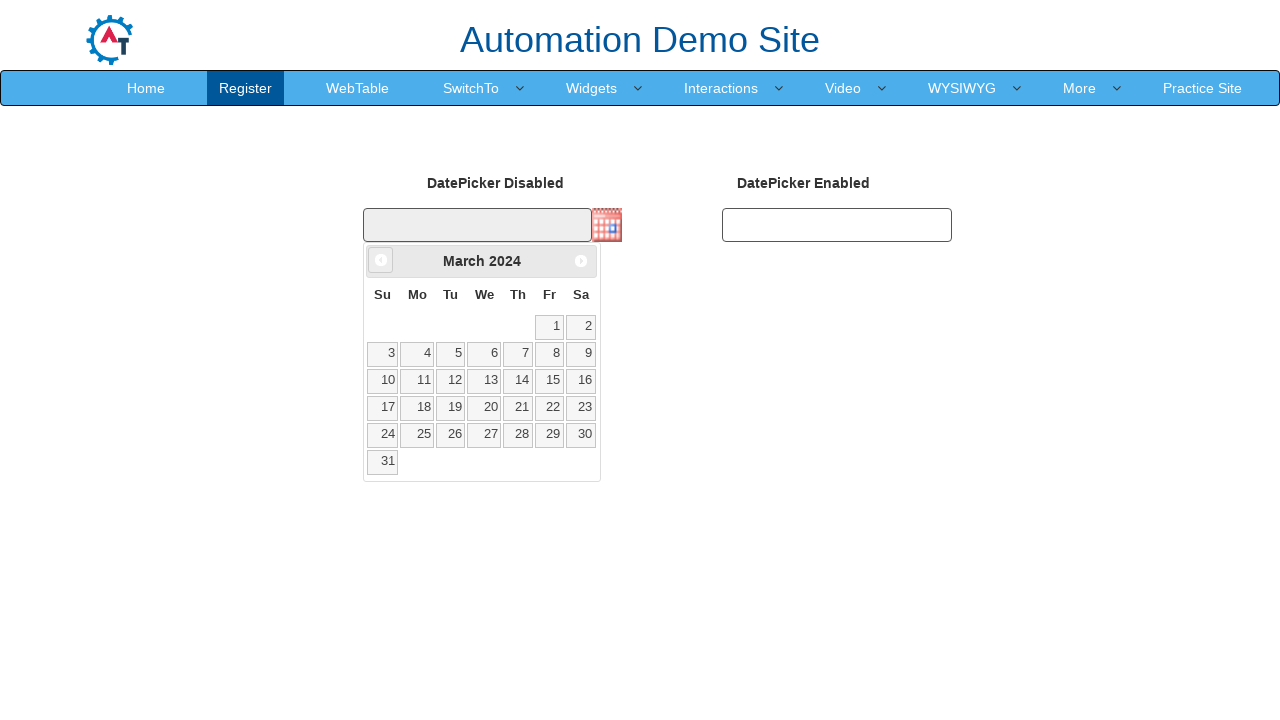

Clicked previous button to navigate to earlier year (current: 2024, target: 2021) at (381, 260) on xpath=//span[@class='ui-icon ui-icon-circle-triangle-w']
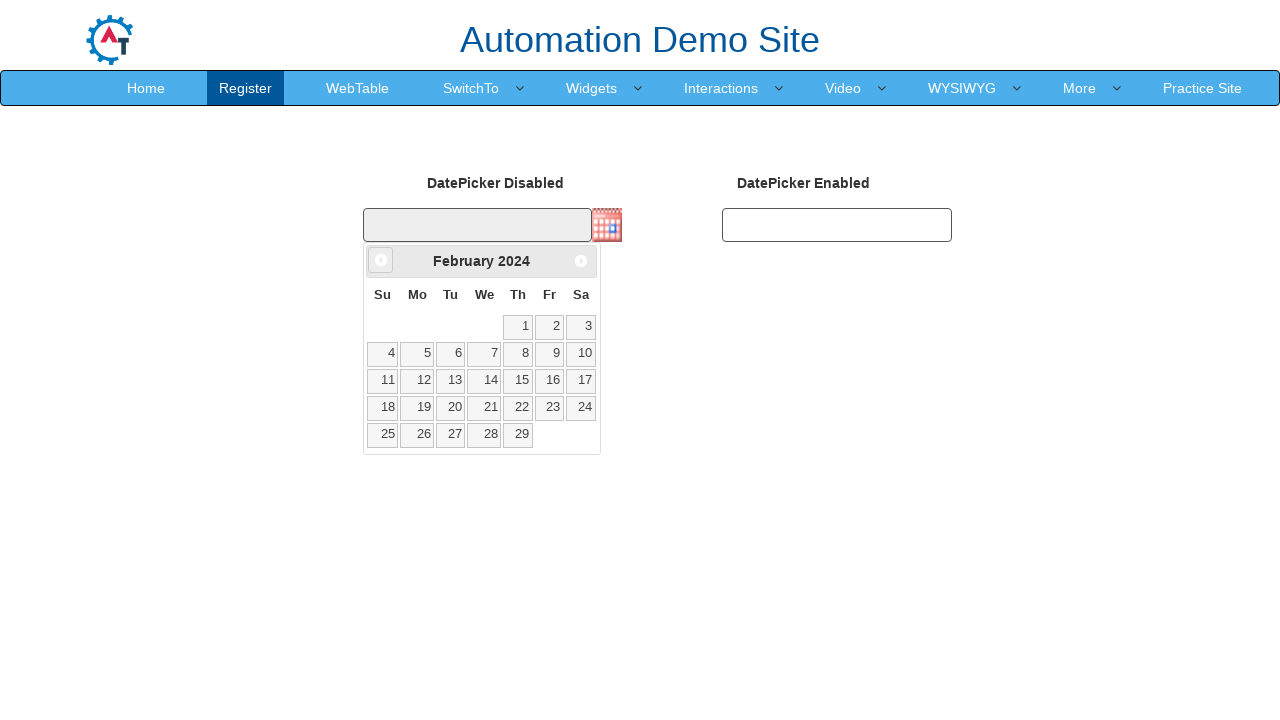

Updated year to 2024
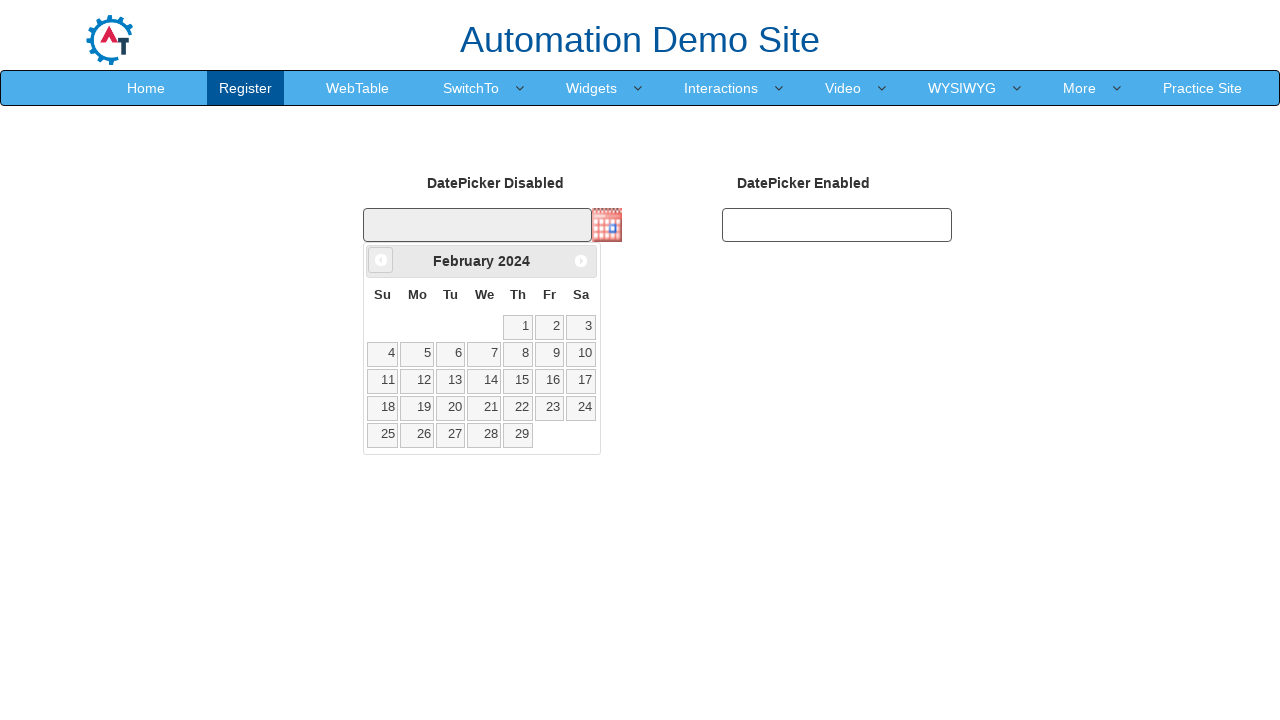

Clicked previous button to navigate to earlier year (current: 2024, target: 2021) at (381, 260) on xpath=//span[@class='ui-icon ui-icon-circle-triangle-w']
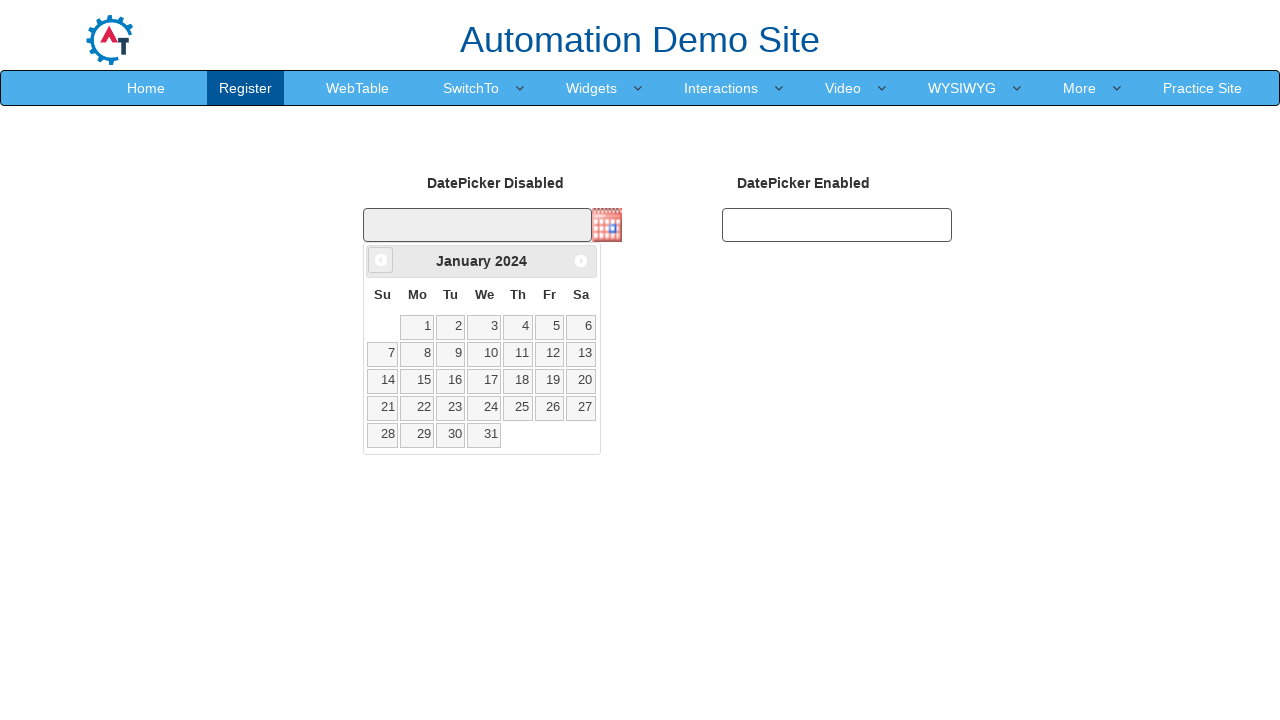

Updated year to 2024
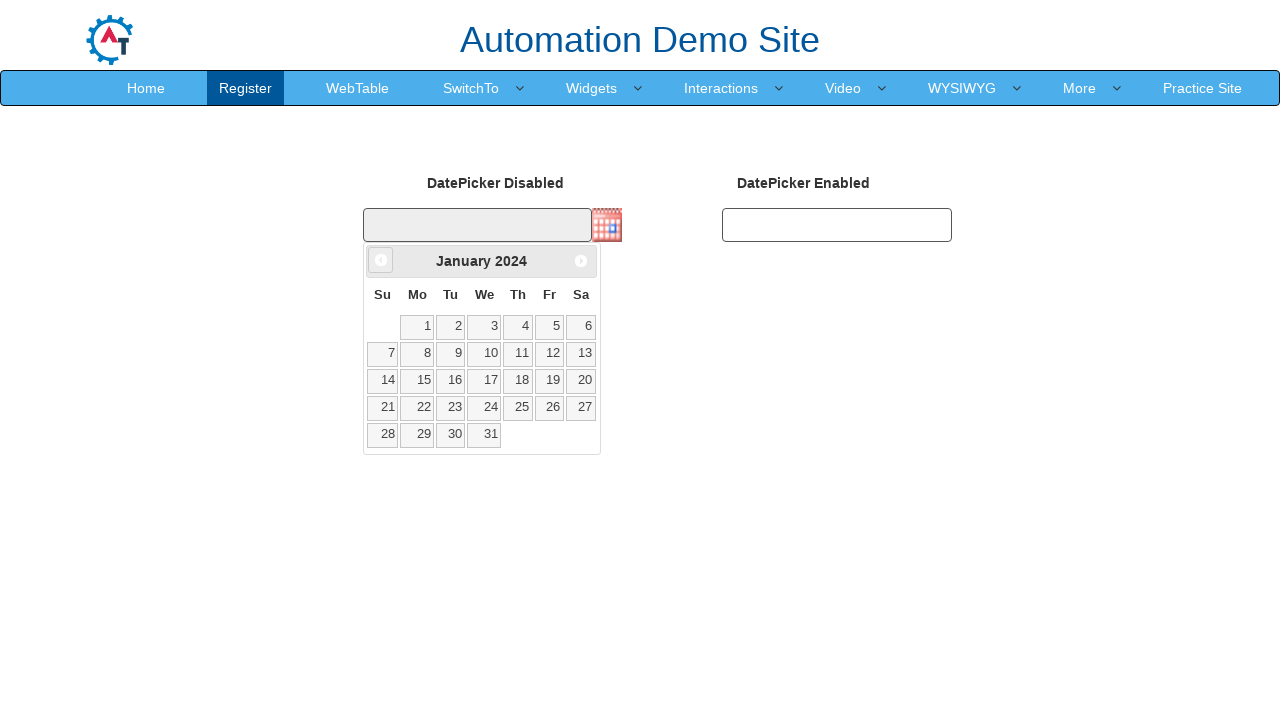

Clicked previous button to navigate to earlier year (current: 2024, target: 2021) at (381, 260) on xpath=//span[@class='ui-icon ui-icon-circle-triangle-w']
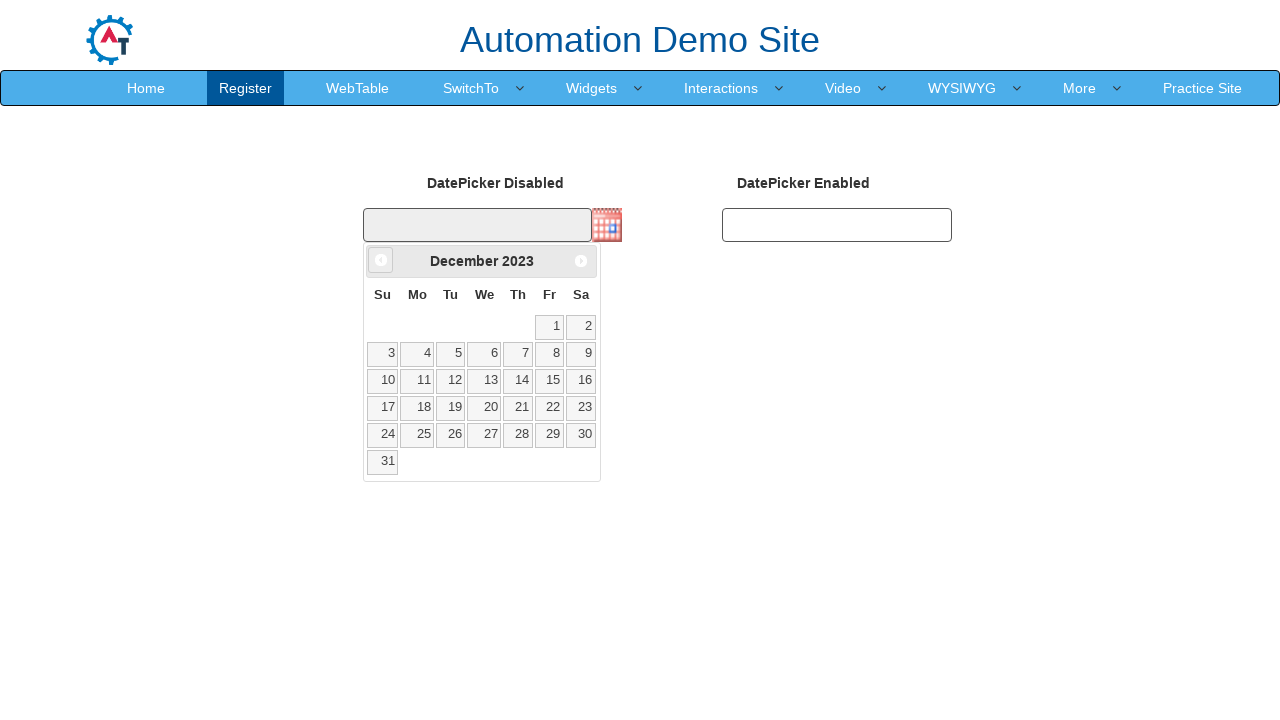

Updated year to 2023
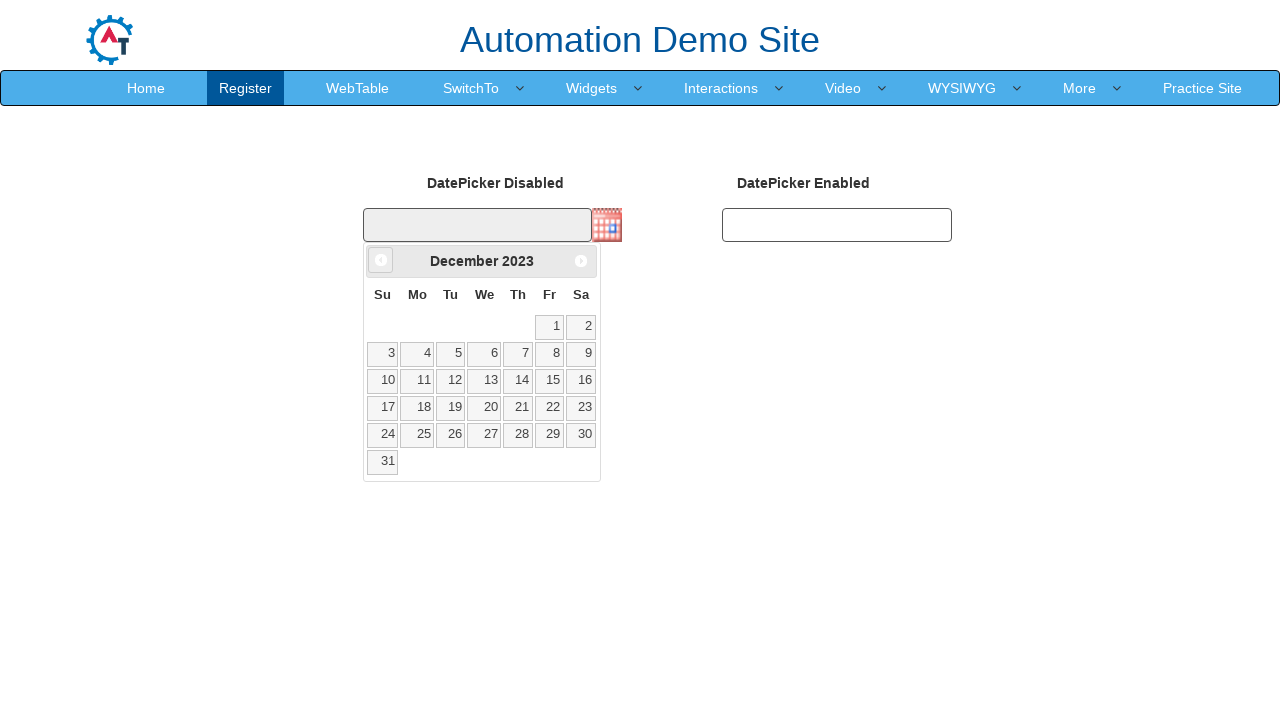

Clicked previous button to navigate to earlier year (current: 2023, target: 2021) at (381, 260) on xpath=//span[@class='ui-icon ui-icon-circle-triangle-w']
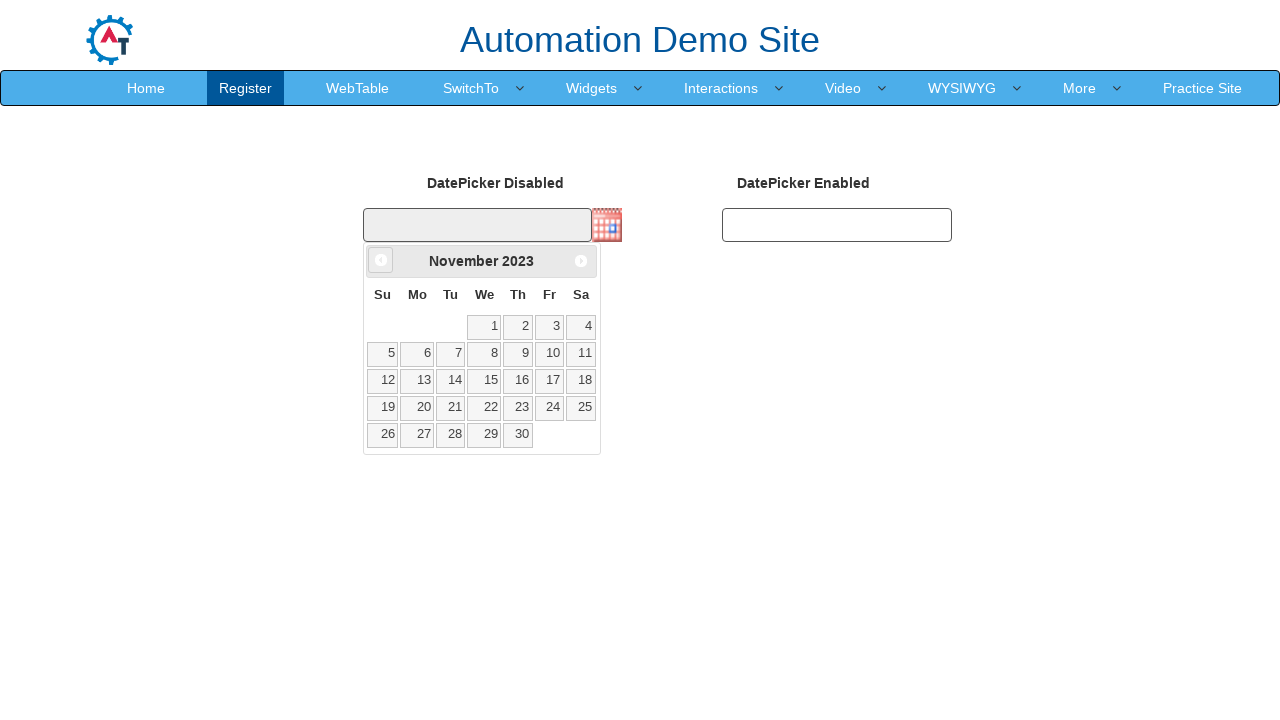

Updated year to 2023
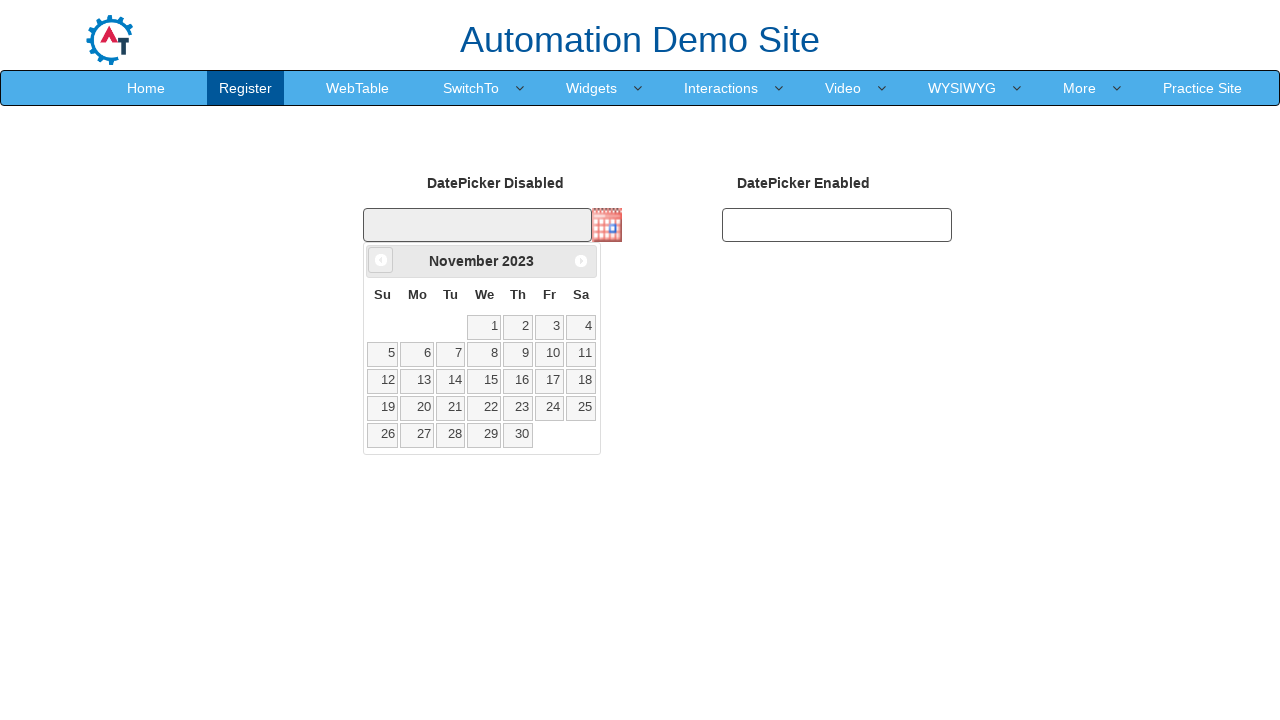

Clicked previous button to navigate to earlier year (current: 2023, target: 2021) at (381, 260) on xpath=//span[@class='ui-icon ui-icon-circle-triangle-w']
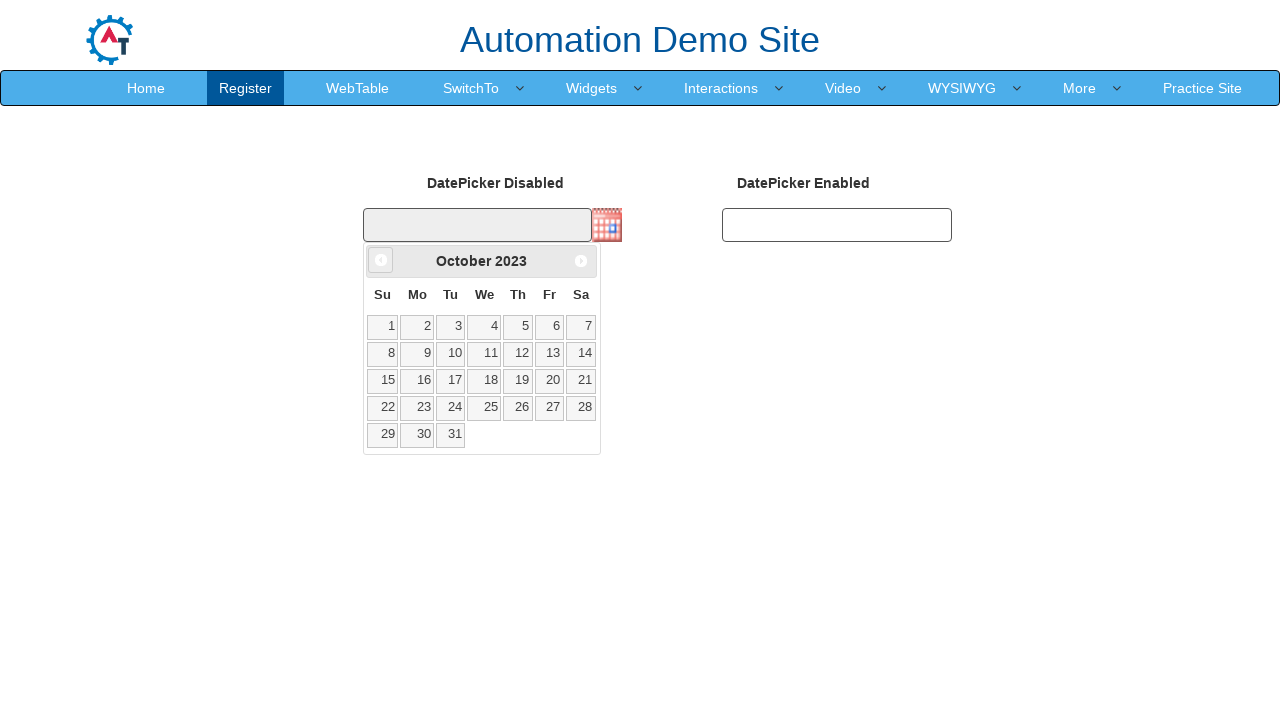

Updated year to 2023
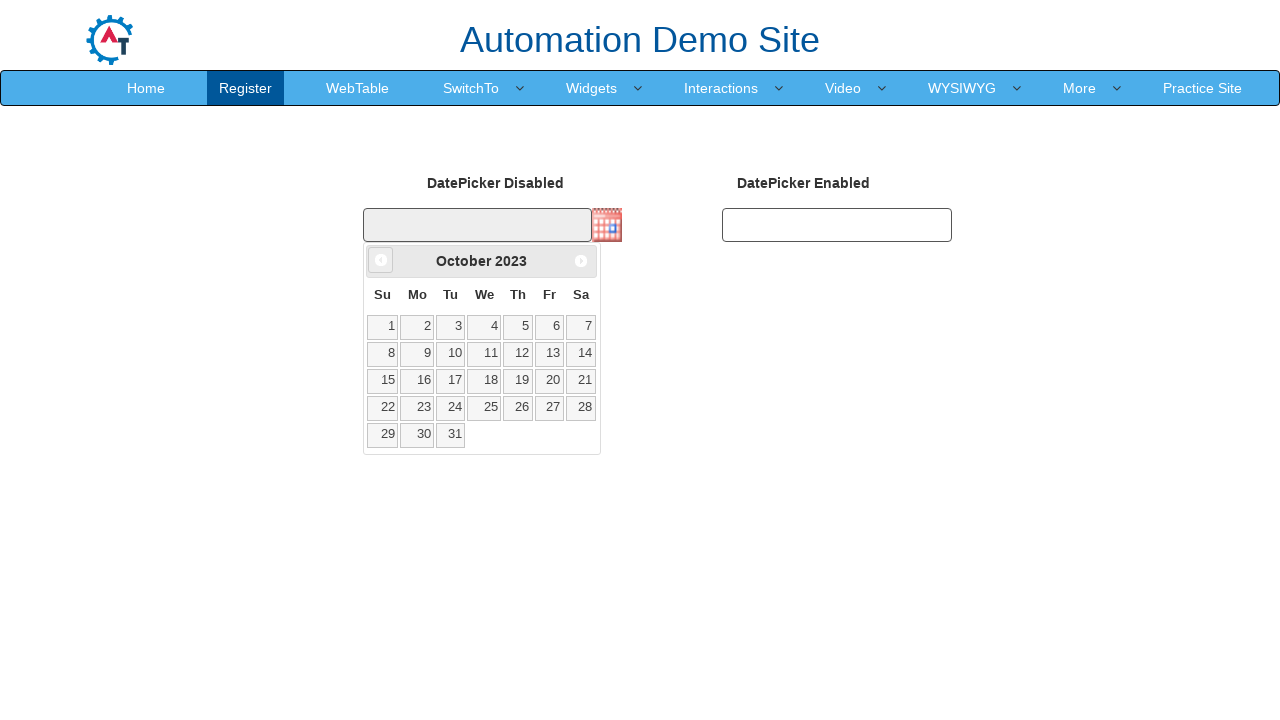

Clicked previous button to navigate to earlier year (current: 2023, target: 2021) at (381, 260) on xpath=//span[@class='ui-icon ui-icon-circle-triangle-w']
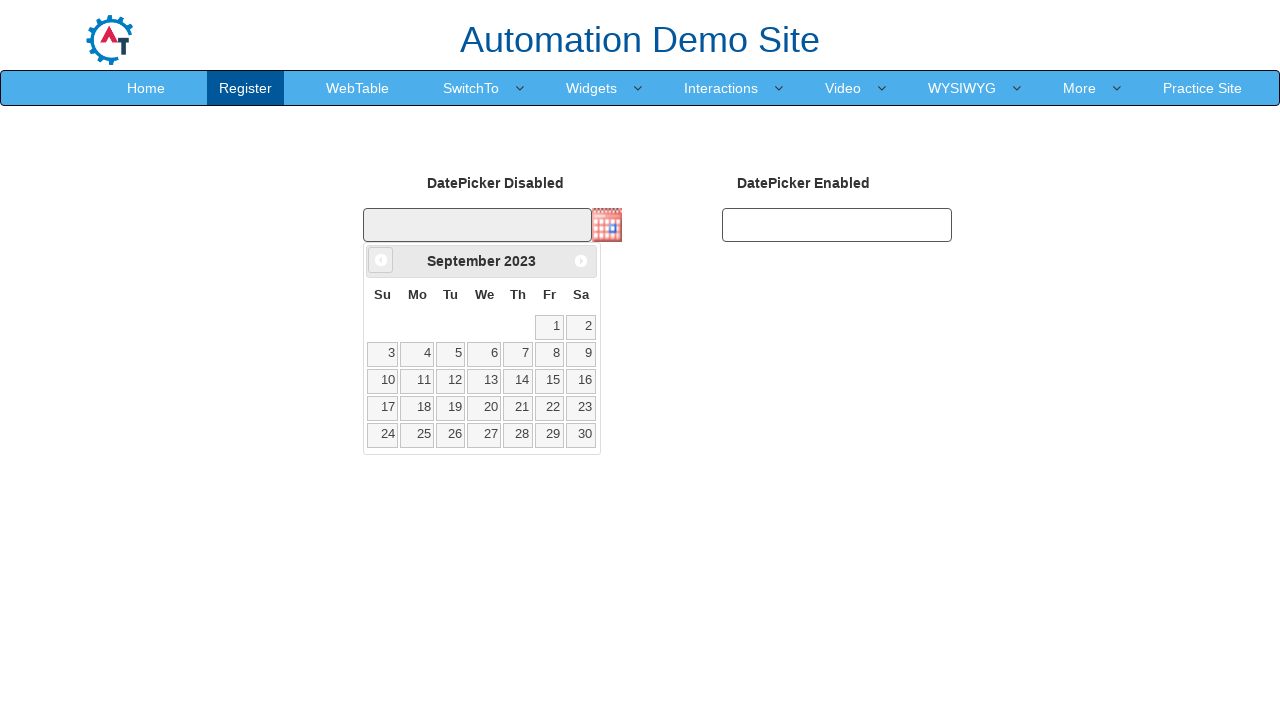

Updated year to 2023
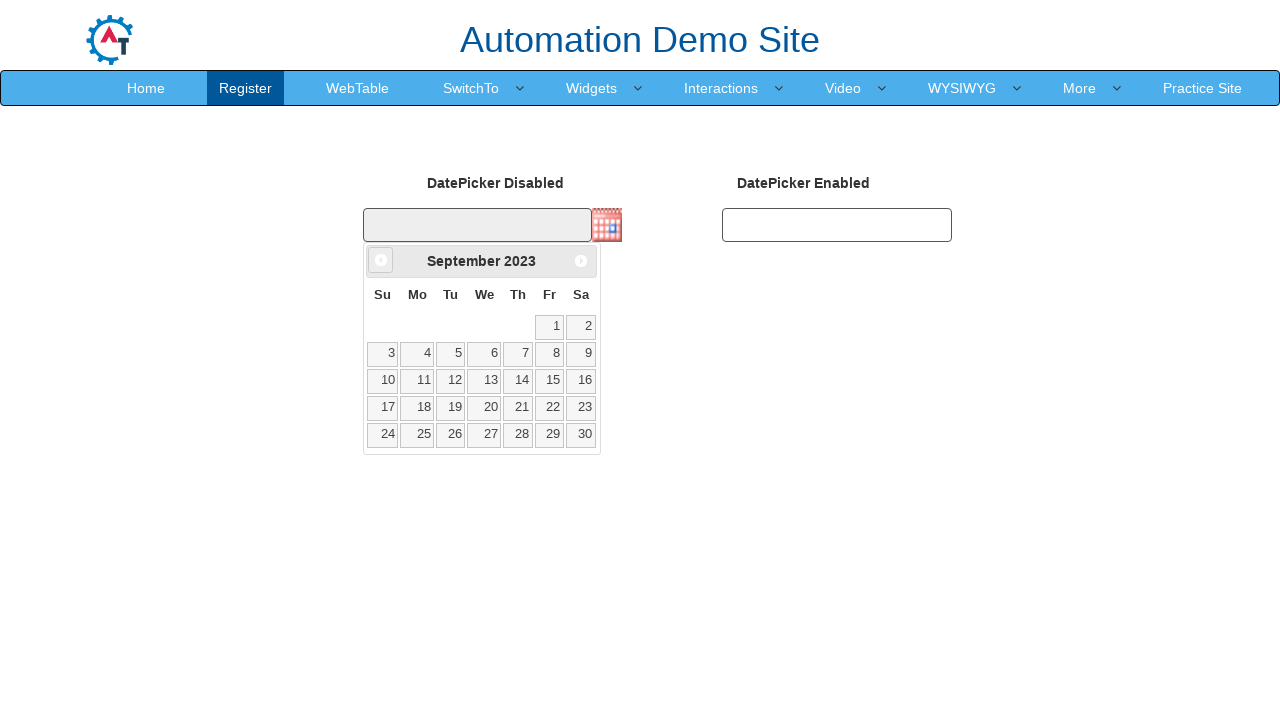

Clicked previous button to navigate to earlier year (current: 2023, target: 2021) at (381, 260) on xpath=//span[@class='ui-icon ui-icon-circle-triangle-w']
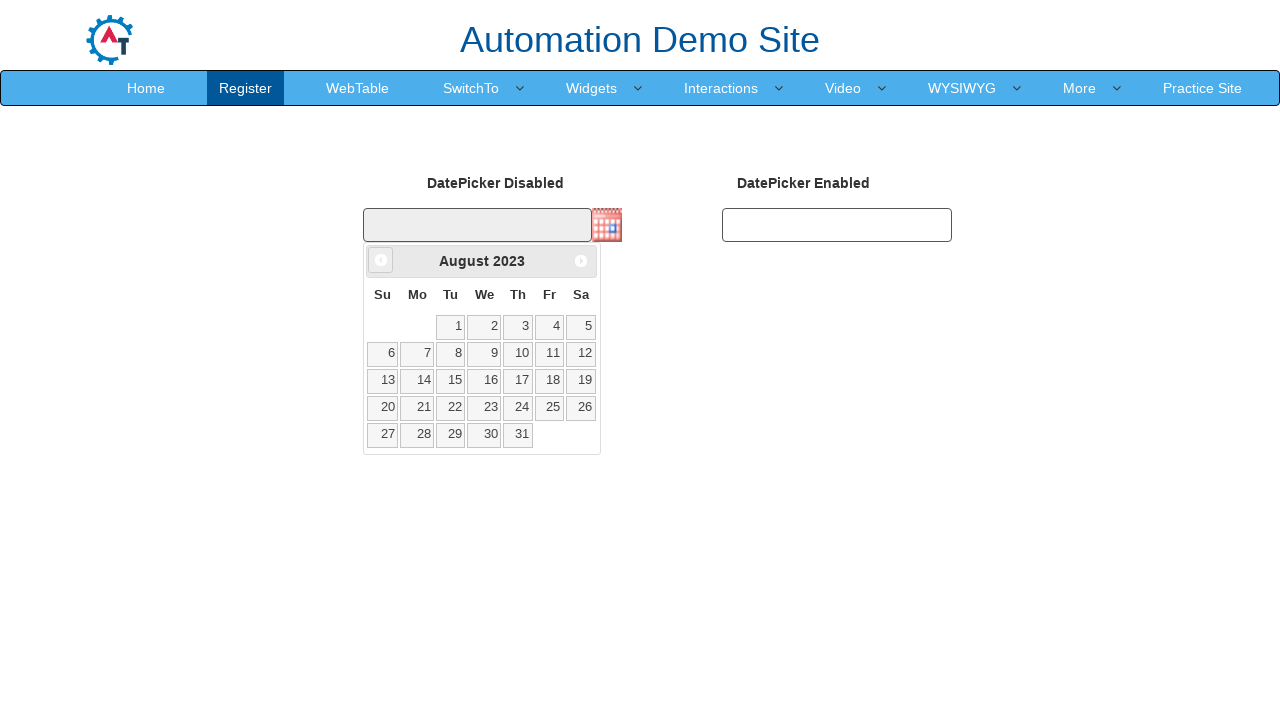

Updated year to 2023
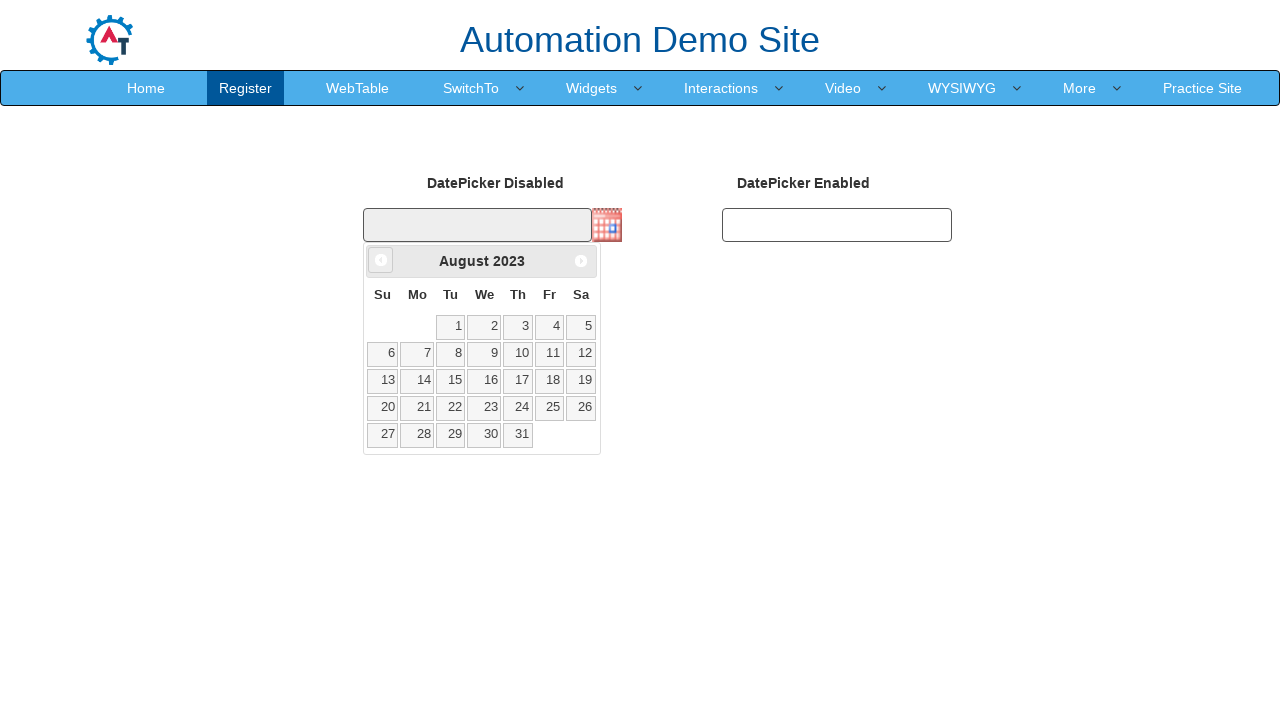

Clicked previous button to navigate to earlier year (current: 2023, target: 2021) at (381, 260) on xpath=//span[@class='ui-icon ui-icon-circle-triangle-w']
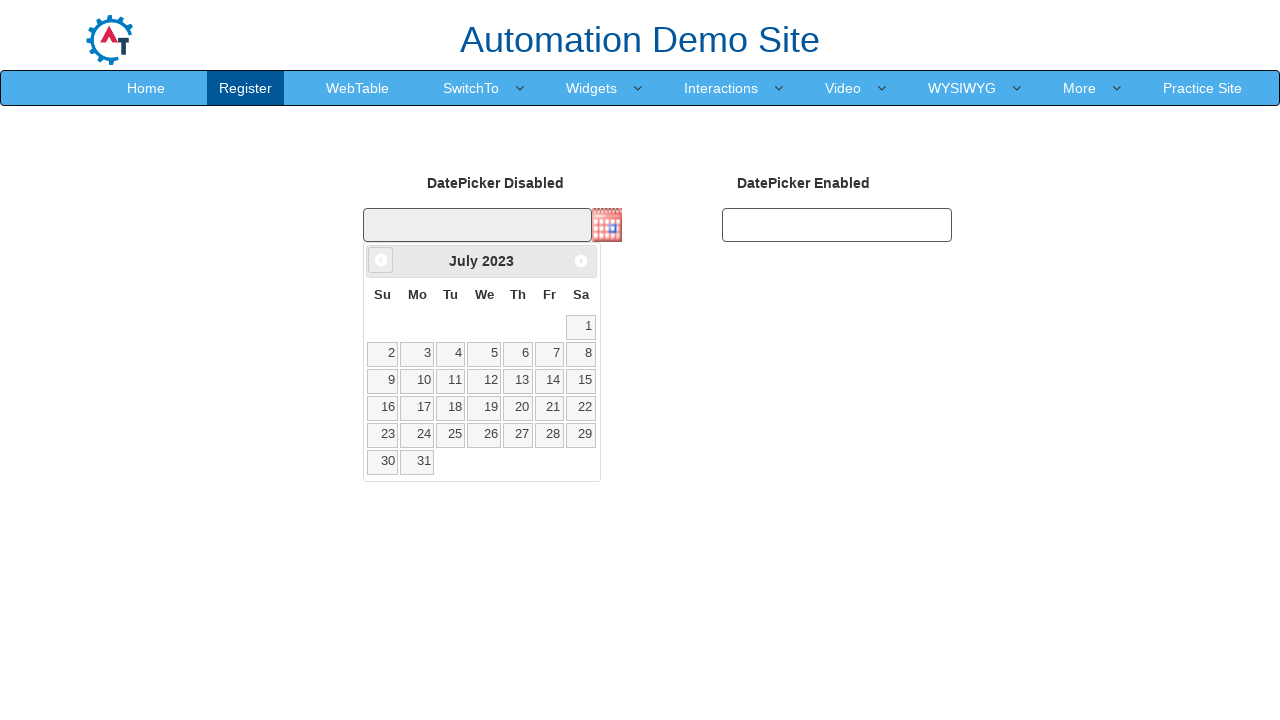

Updated year to 2023
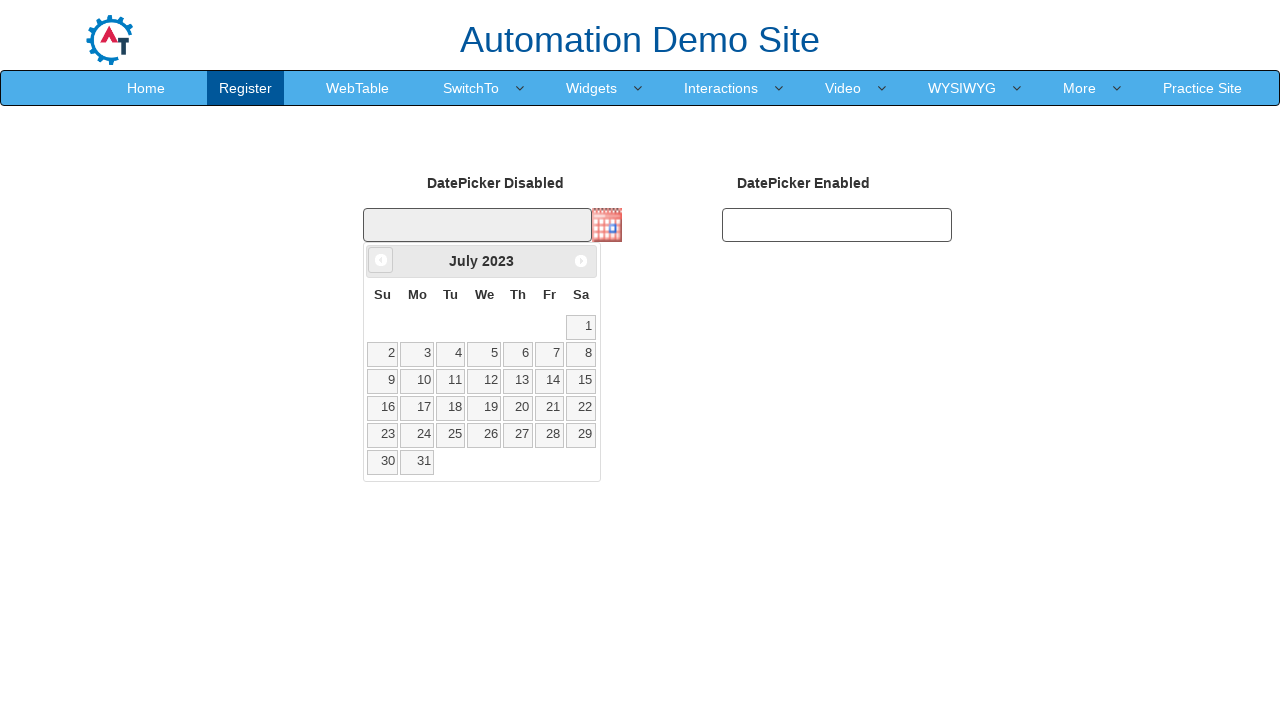

Clicked previous button to navigate to earlier year (current: 2023, target: 2021) at (381, 260) on xpath=//span[@class='ui-icon ui-icon-circle-triangle-w']
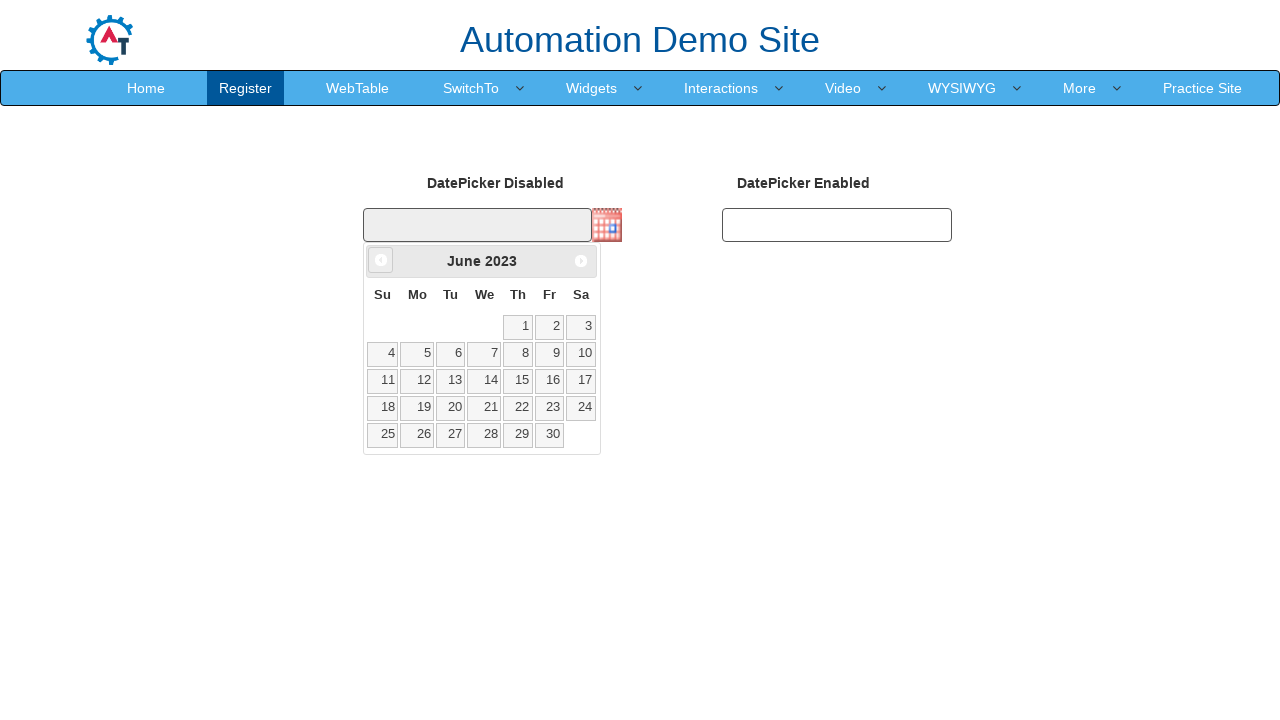

Updated year to 2023
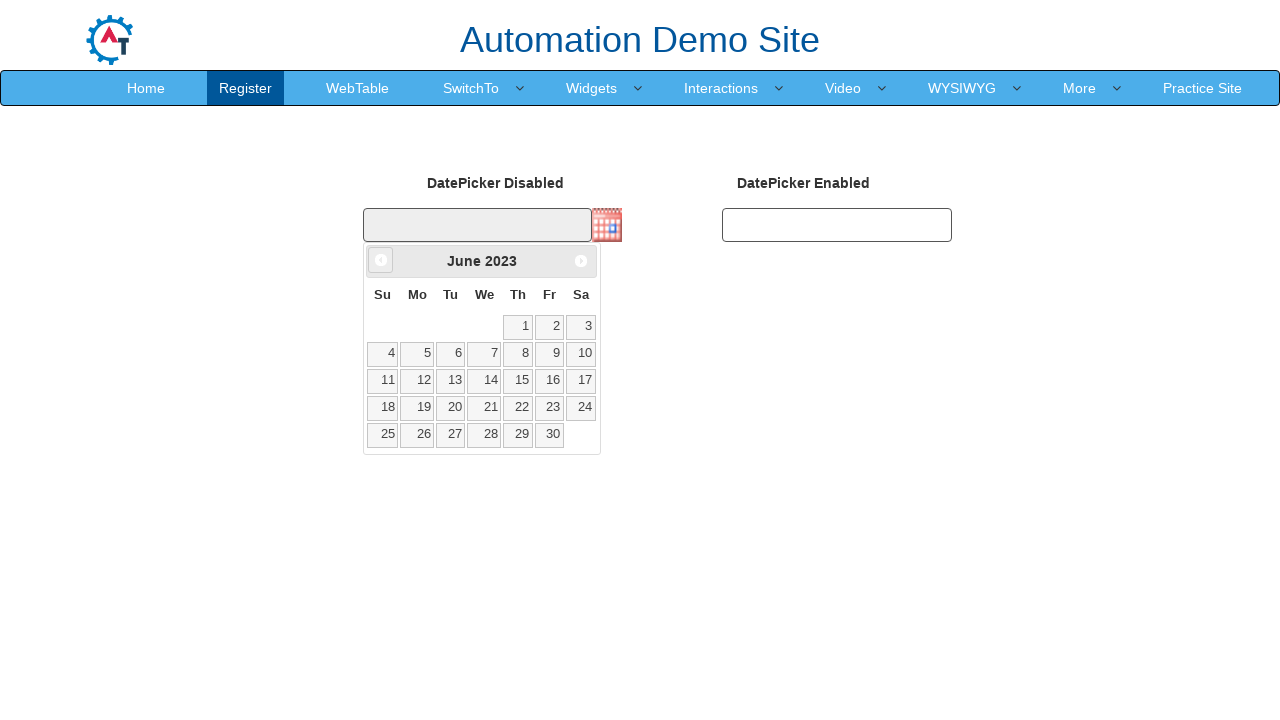

Clicked previous button to navigate to earlier year (current: 2023, target: 2021) at (381, 260) on xpath=//span[@class='ui-icon ui-icon-circle-triangle-w']
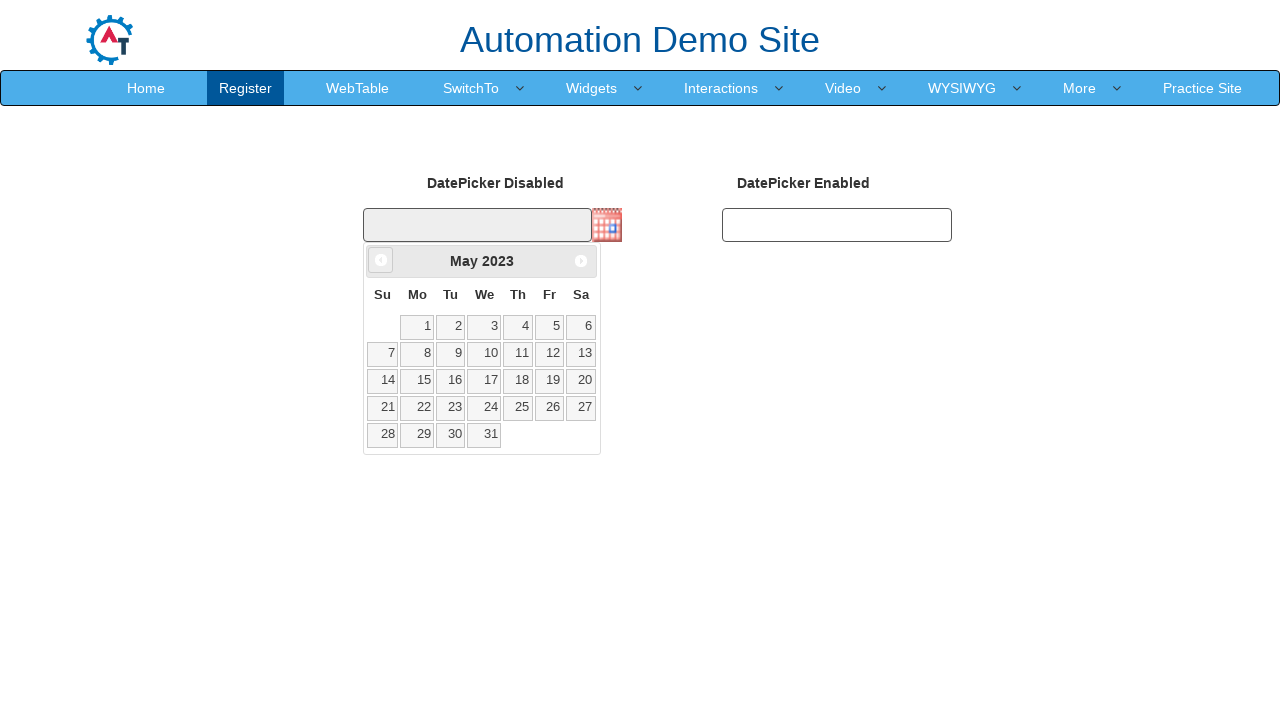

Updated year to 2023
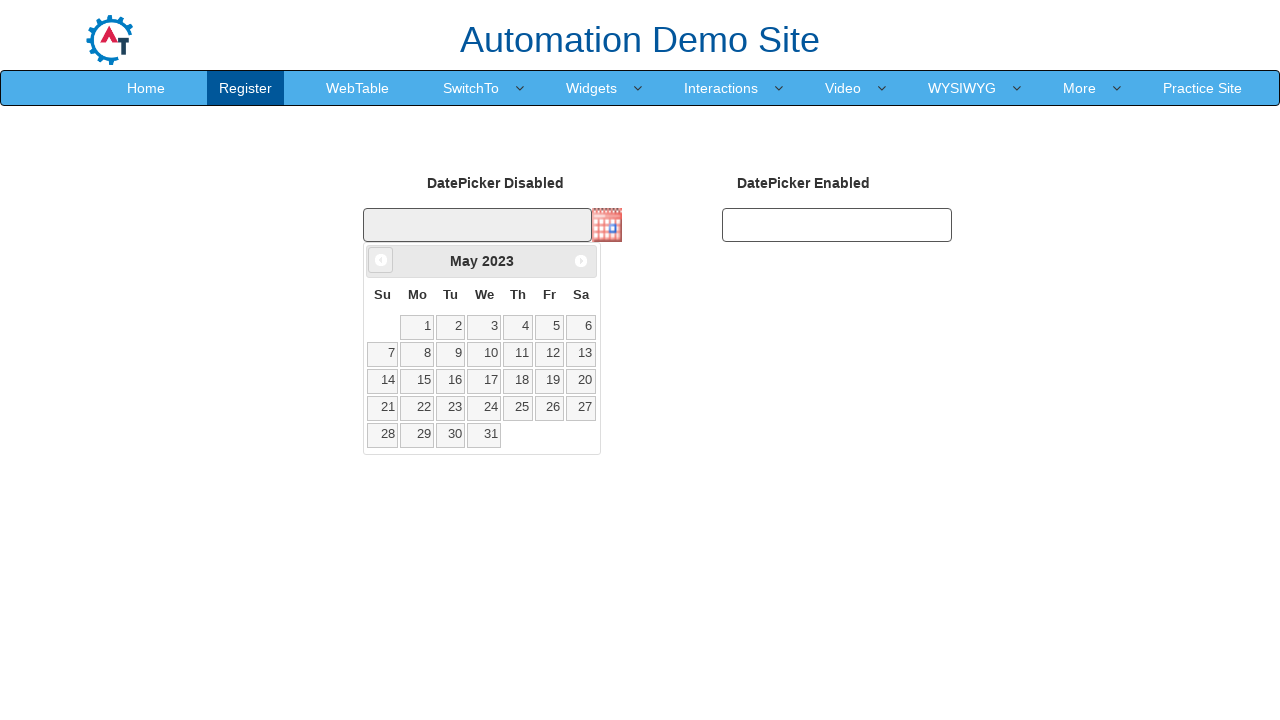

Clicked previous button to navigate to earlier year (current: 2023, target: 2021) at (381, 260) on xpath=//span[@class='ui-icon ui-icon-circle-triangle-w']
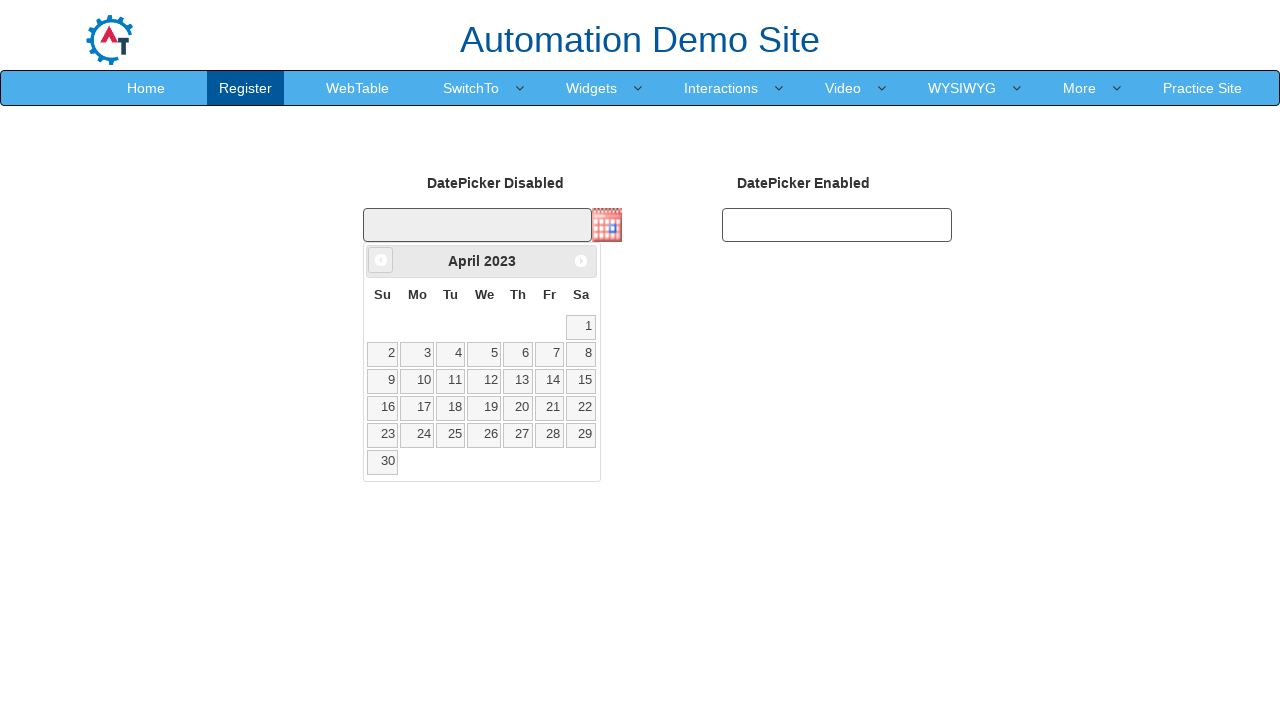

Updated year to 2023
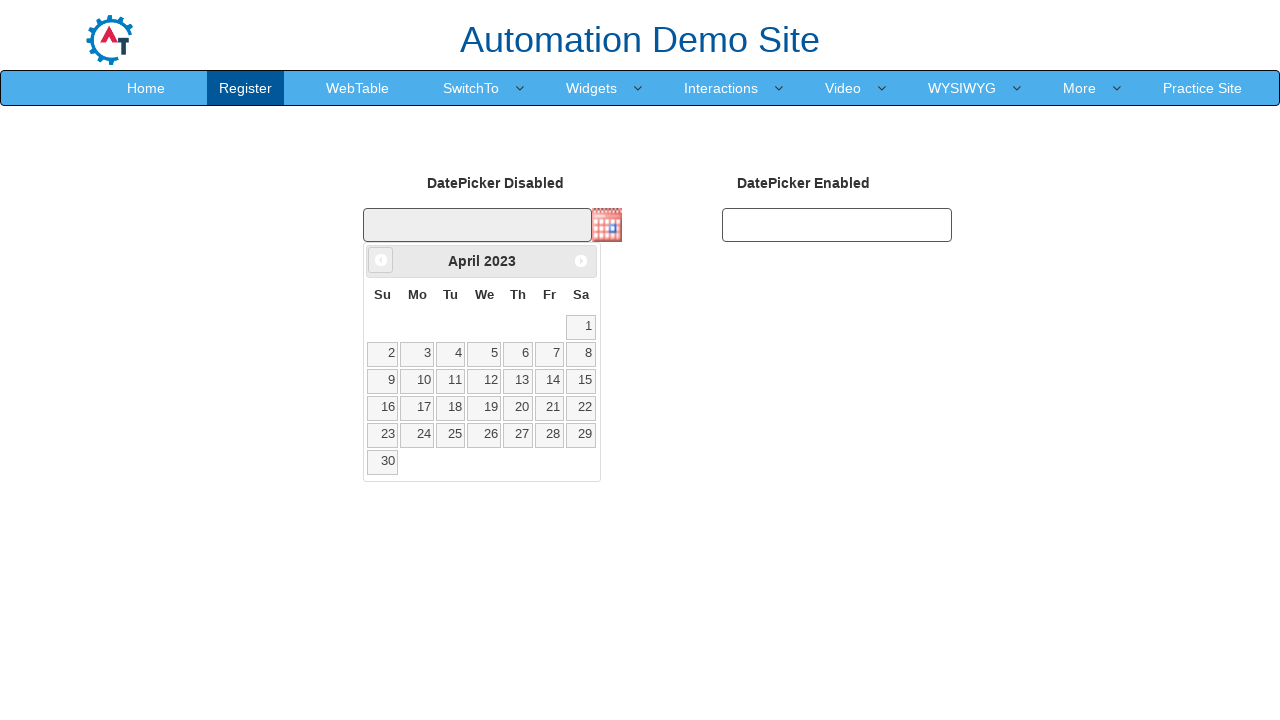

Clicked previous button to navigate to earlier year (current: 2023, target: 2021) at (381, 260) on xpath=//span[@class='ui-icon ui-icon-circle-triangle-w']
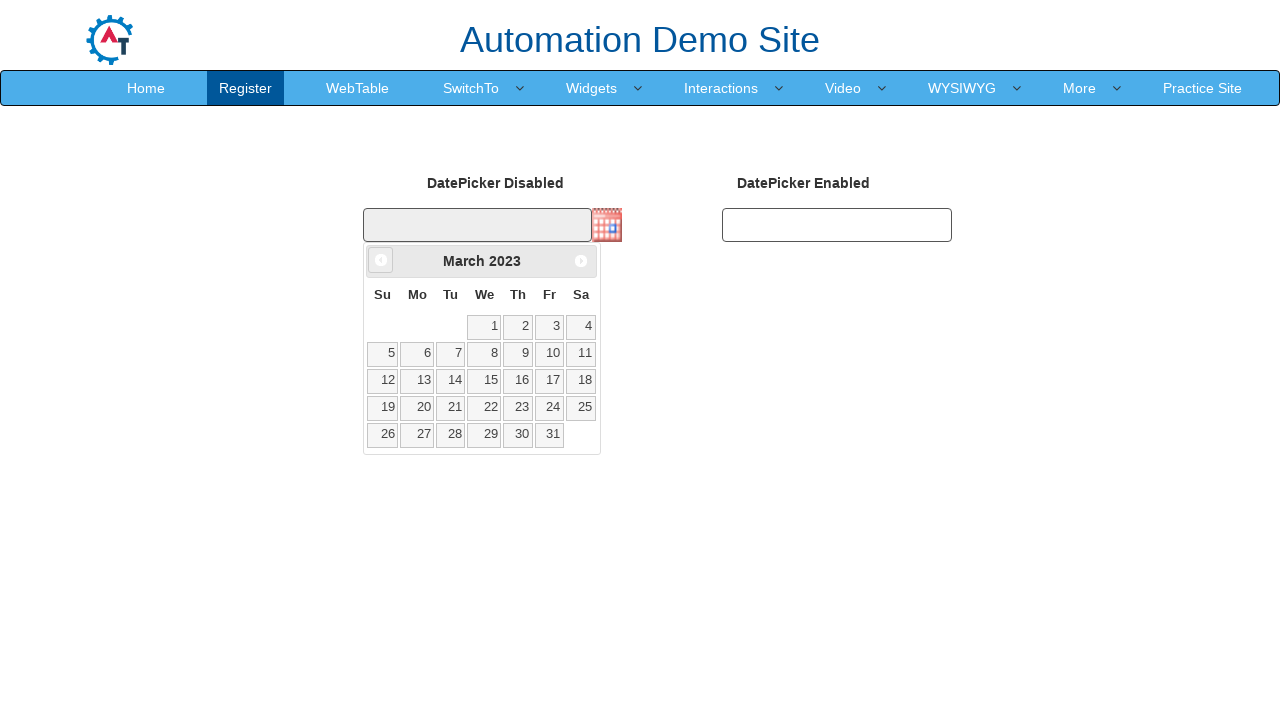

Updated year to 2023
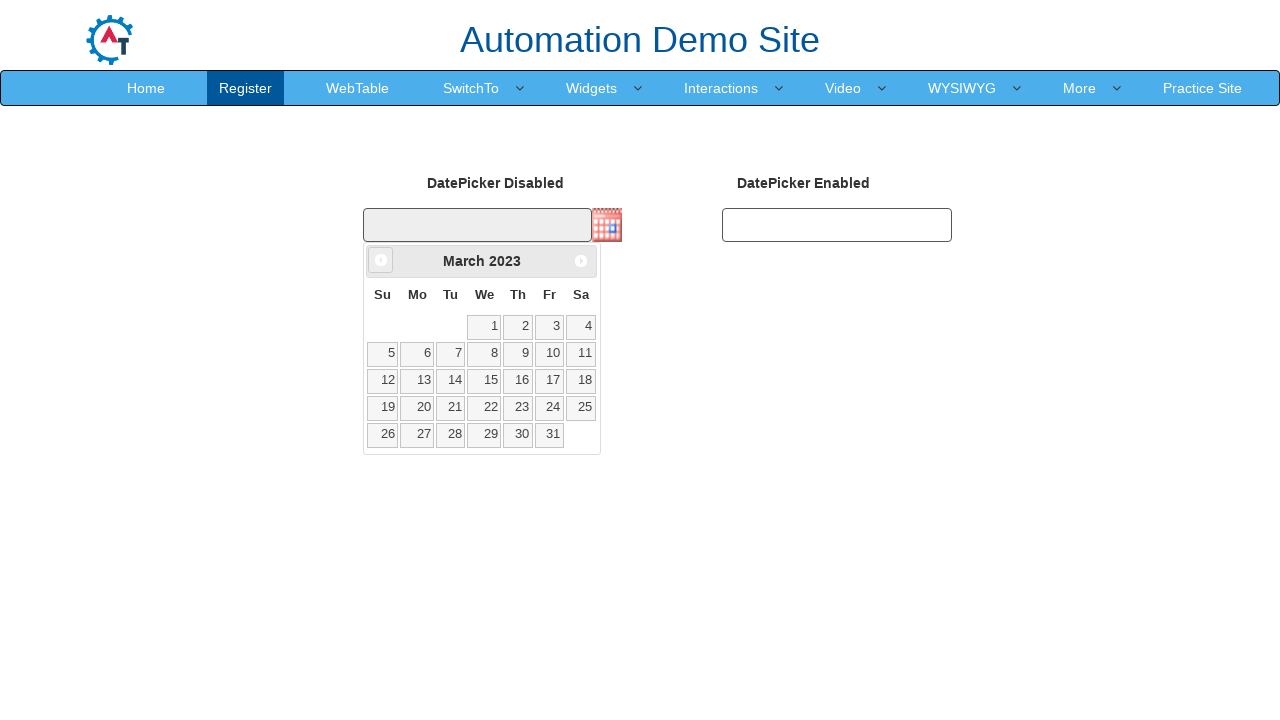

Clicked previous button to navigate to earlier year (current: 2023, target: 2021) at (381, 260) on xpath=//span[@class='ui-icon ui-icon-circle-triangle-w']
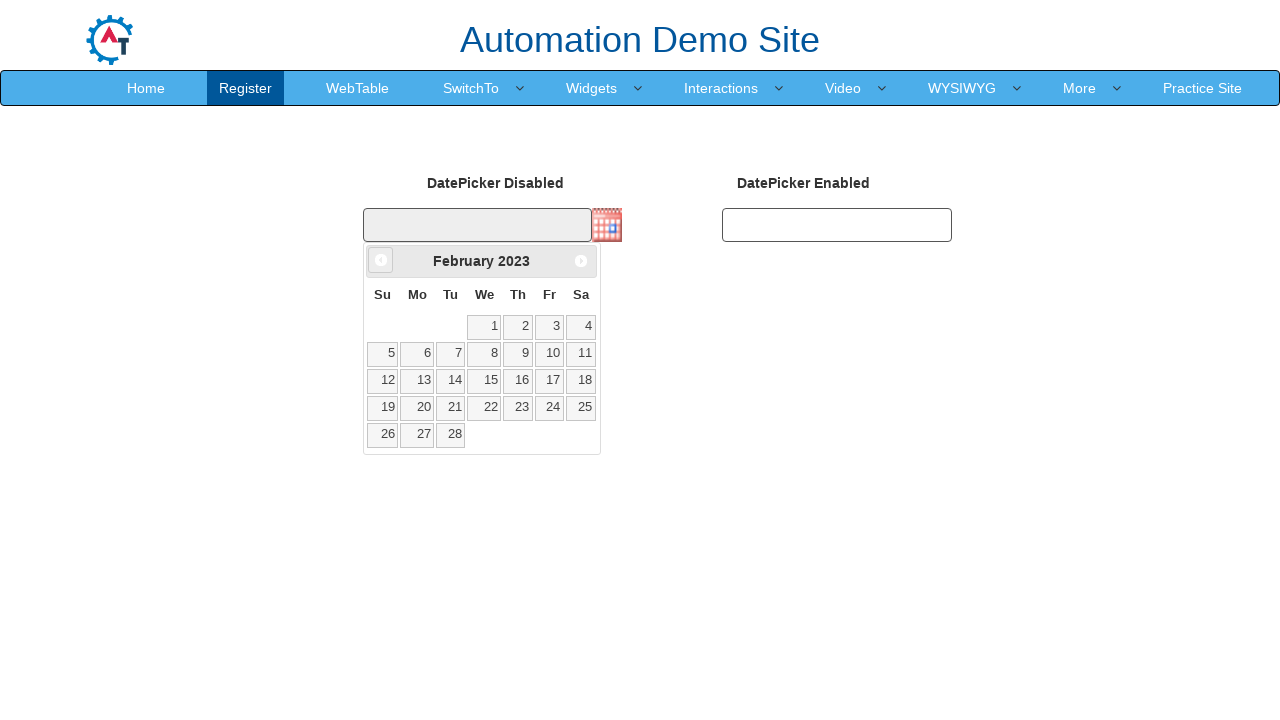

Updated year to 2023
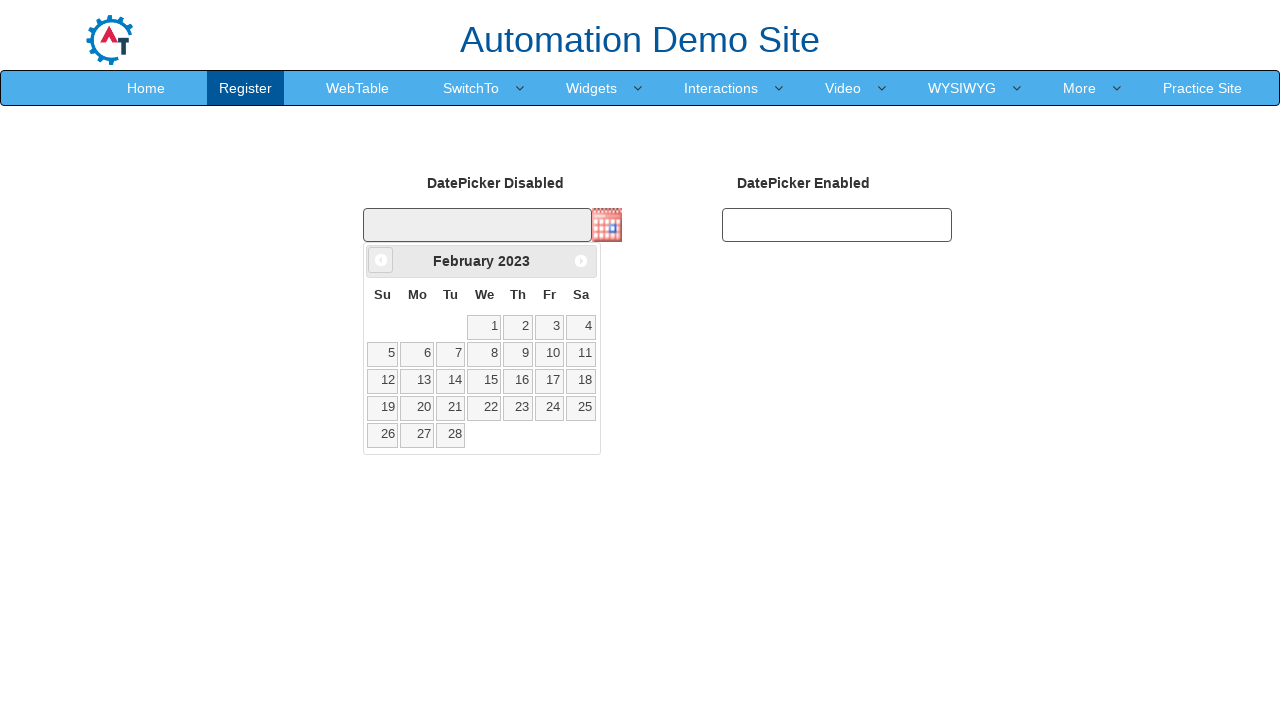

Clicked previous button to navigate to earlier year (current: 2023, target: 2021) at (381, 260) on xpath=//span[@class='ui-icon ui-icon-circle-triangle-w']
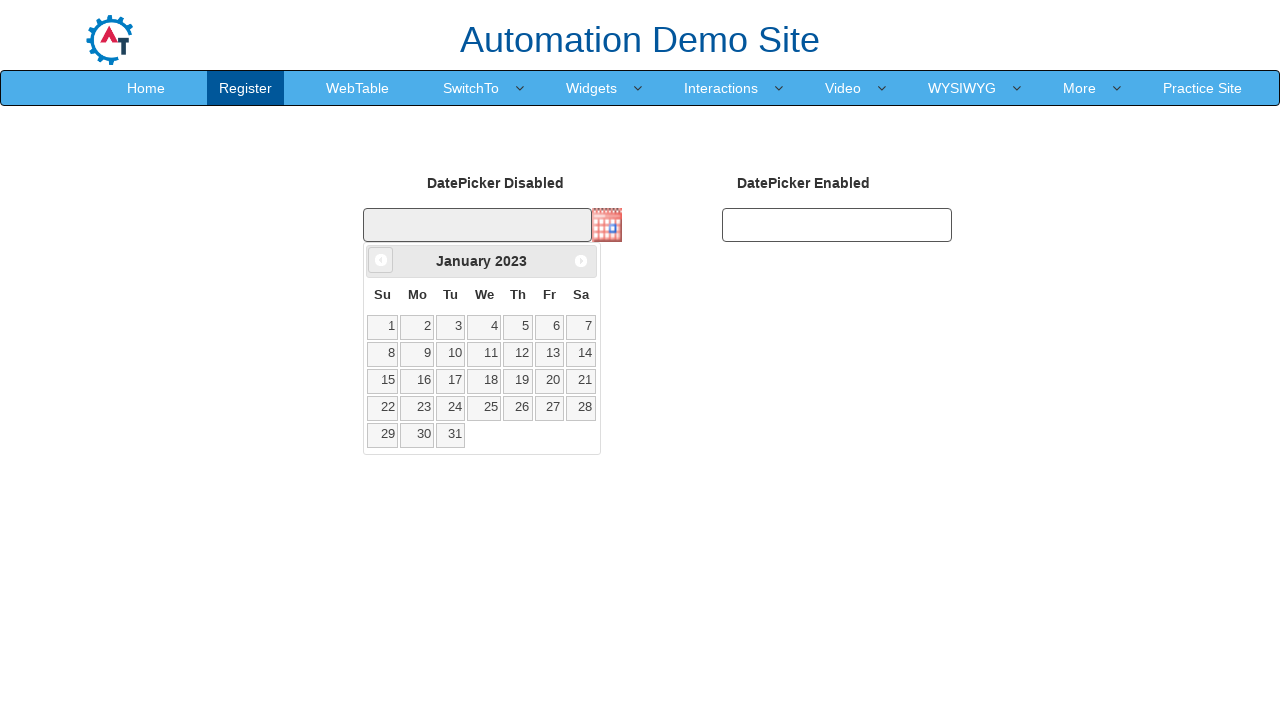

Updated year to 2023
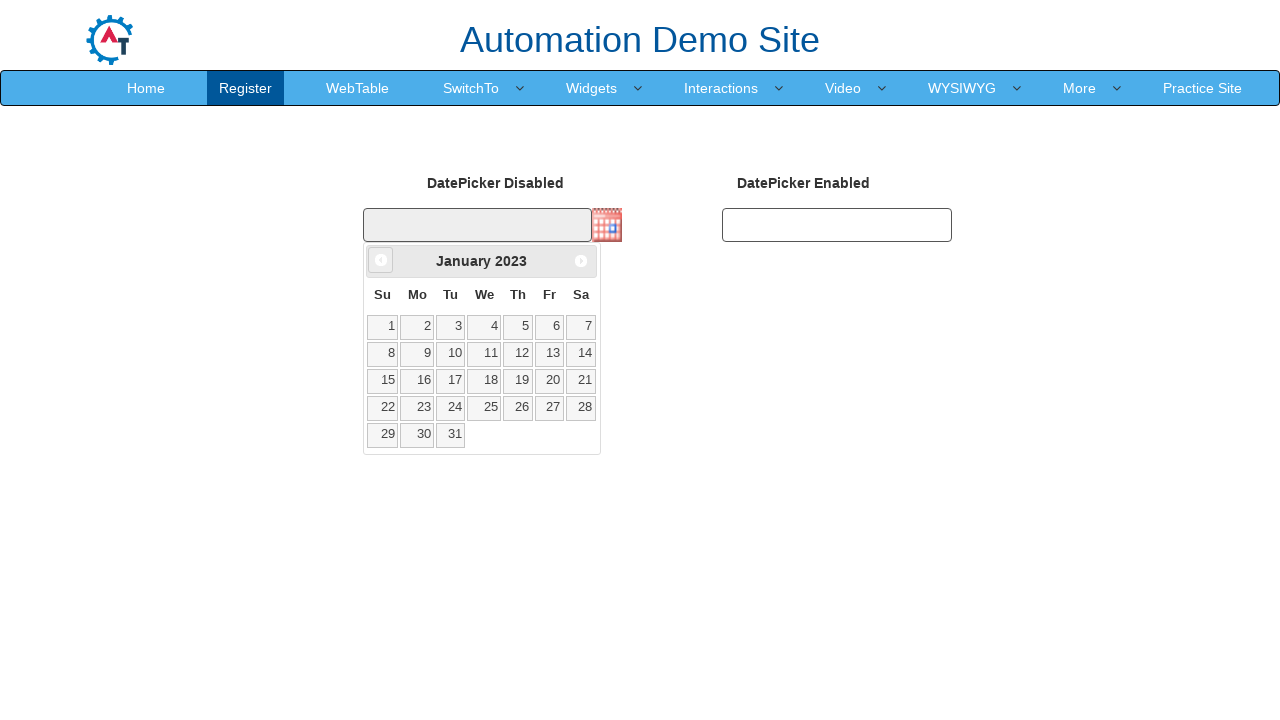

Clicked previous button to navigate to earlier year (current: 2023, target: 2021) at (381, 260) on xpath=//span[@class='ui-icon ui-icon-circle-triangle-w']
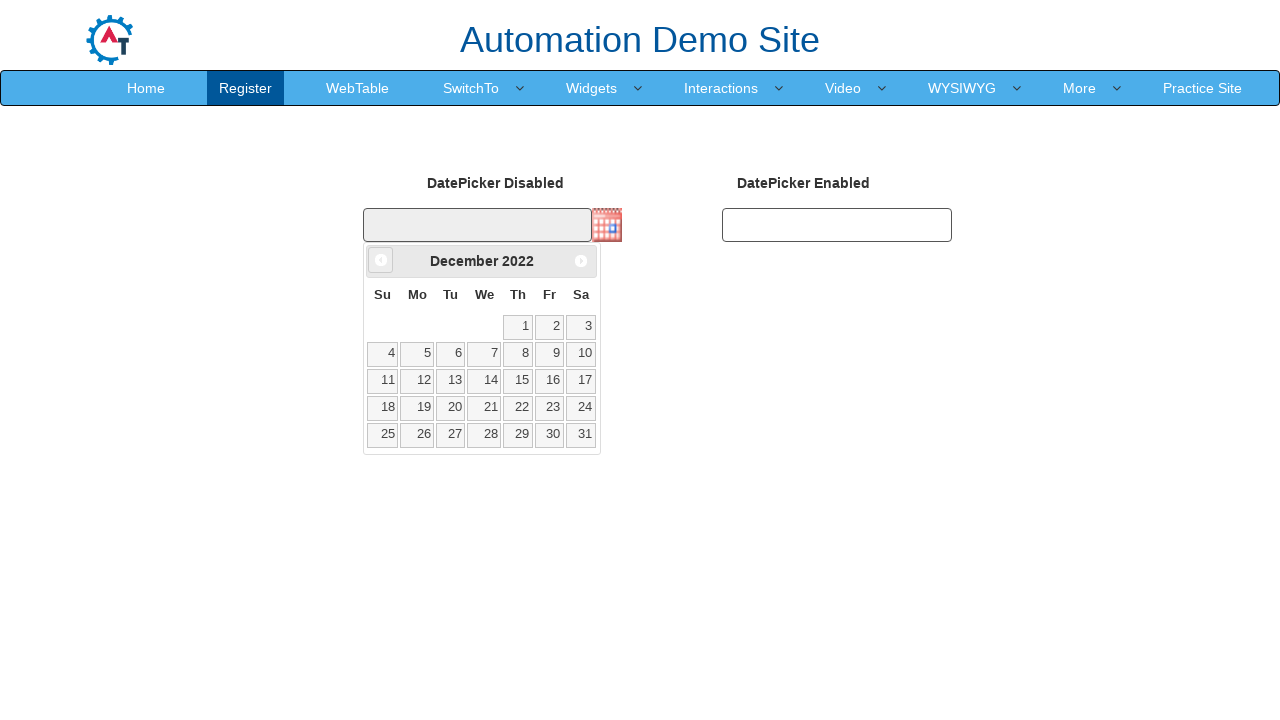

Updated year to 2022
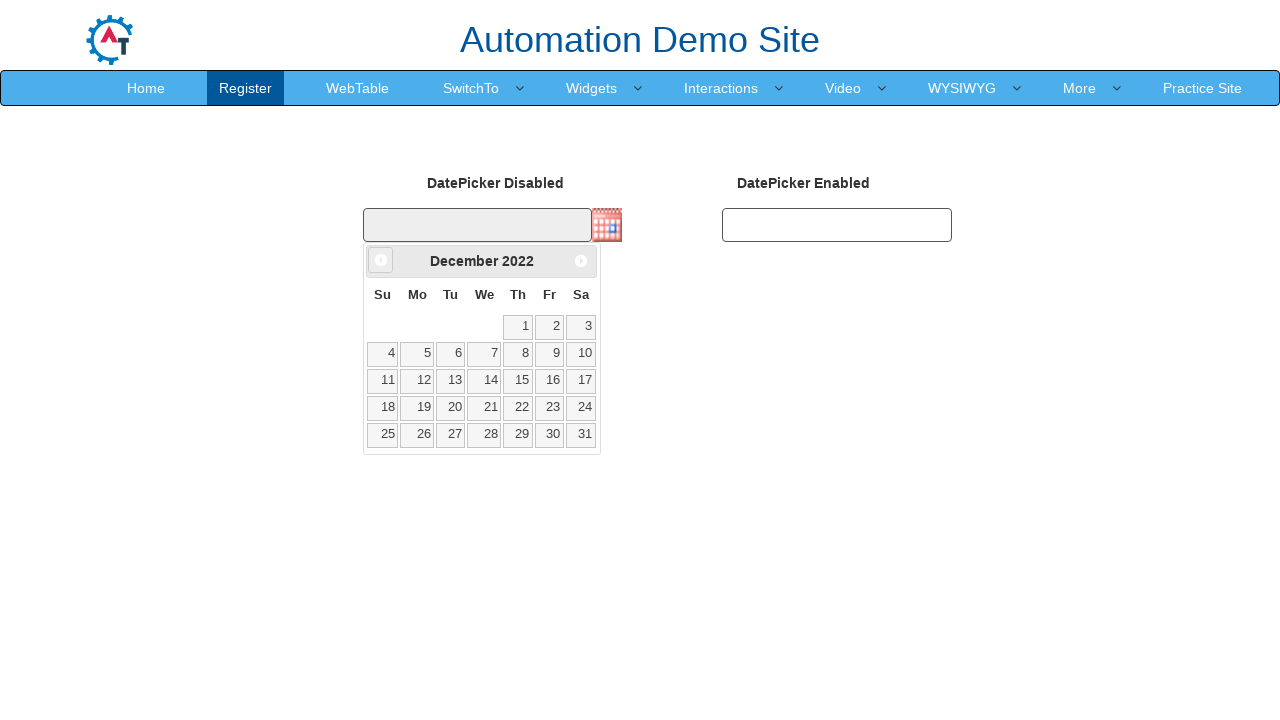

Clicked previous button to navigate to earlier year (current: 2022, target: 2021) at (381, 260) on xpath=//span[@class='ui-icon ui-icon-circle-triangle-w']
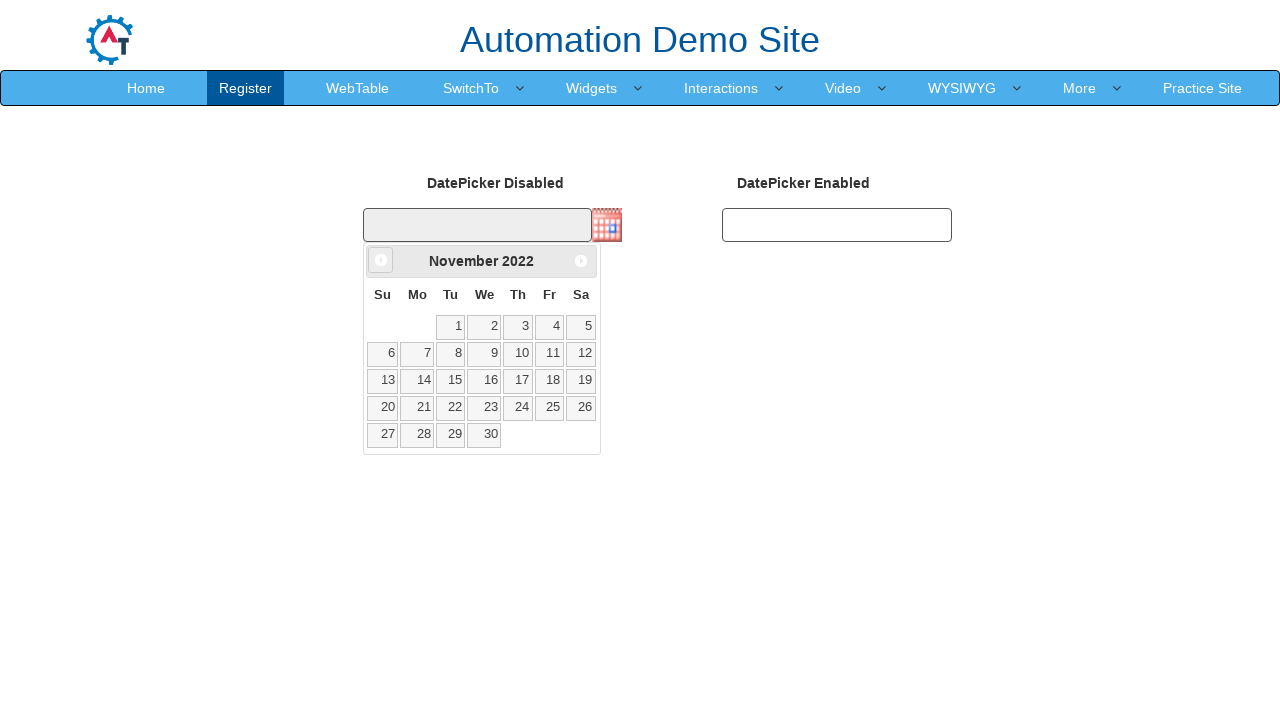

Updated year to 2022
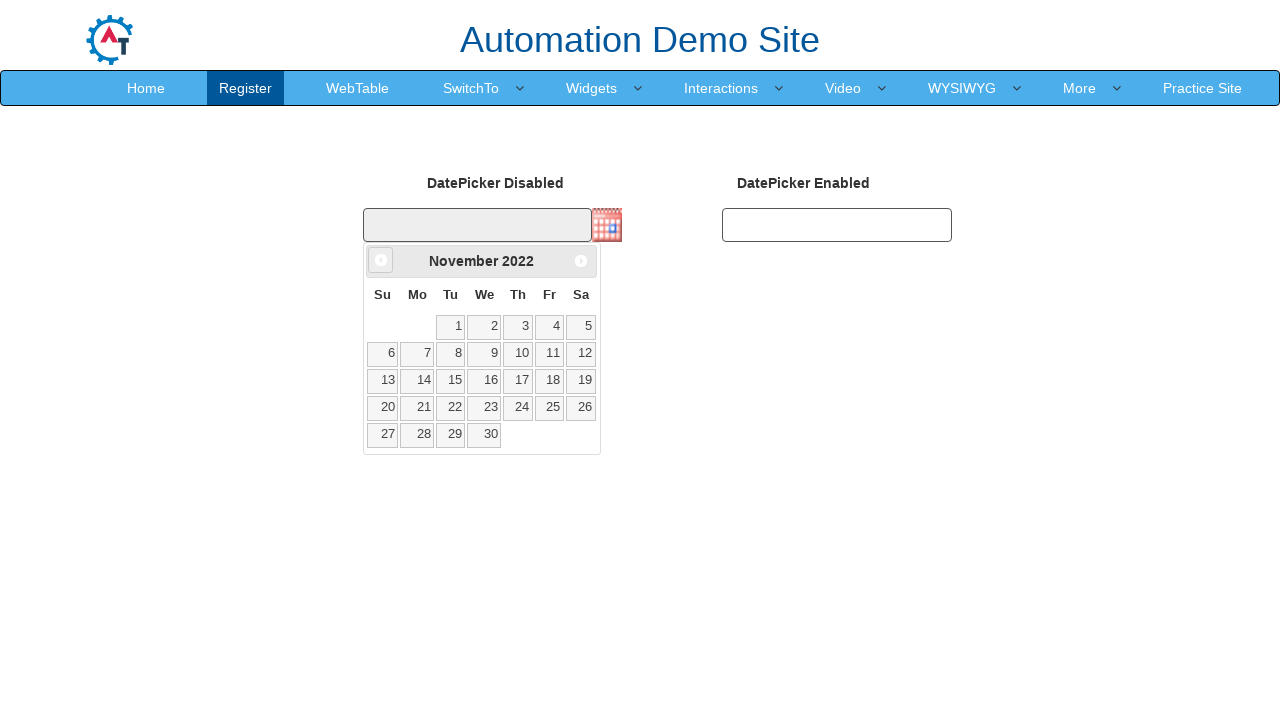

Clicked previous button to navigate to earlier year (current: 2022, target: 2021) at (381, 260) on xpath=//span[@class='ui-icon ui-icon-circle-triangle-w']
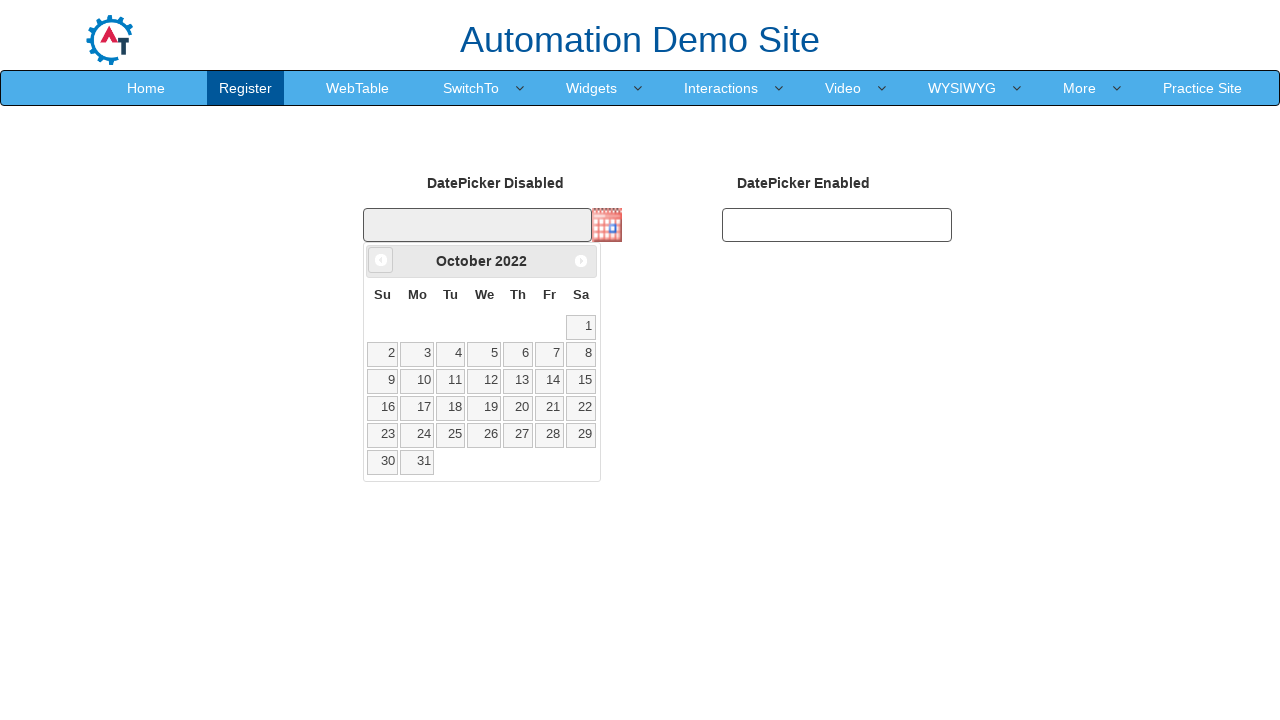

Updated year to 2022
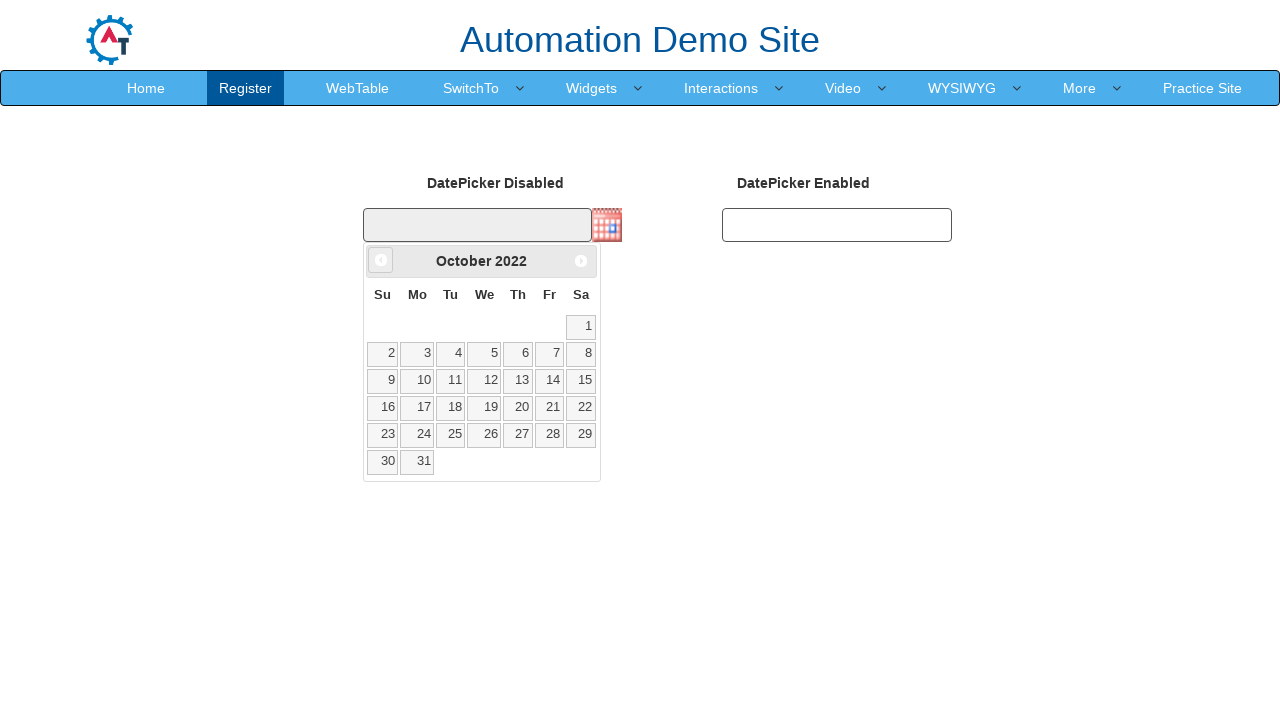

Clicked previous button to navigate to earlier year (current: 2022, target: 2021) at (381, 260) on xpath=//span[@class='ui-icon ui-icon-circle-triangle-w']
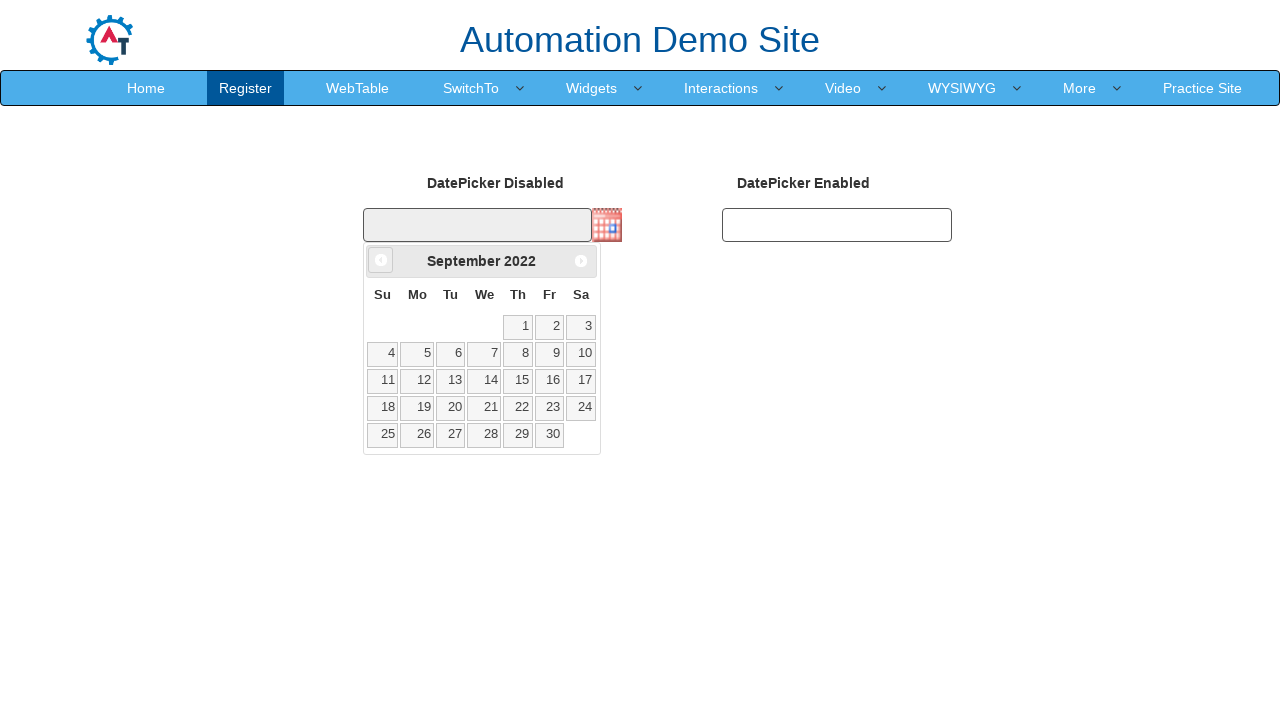

Updated year to 2022
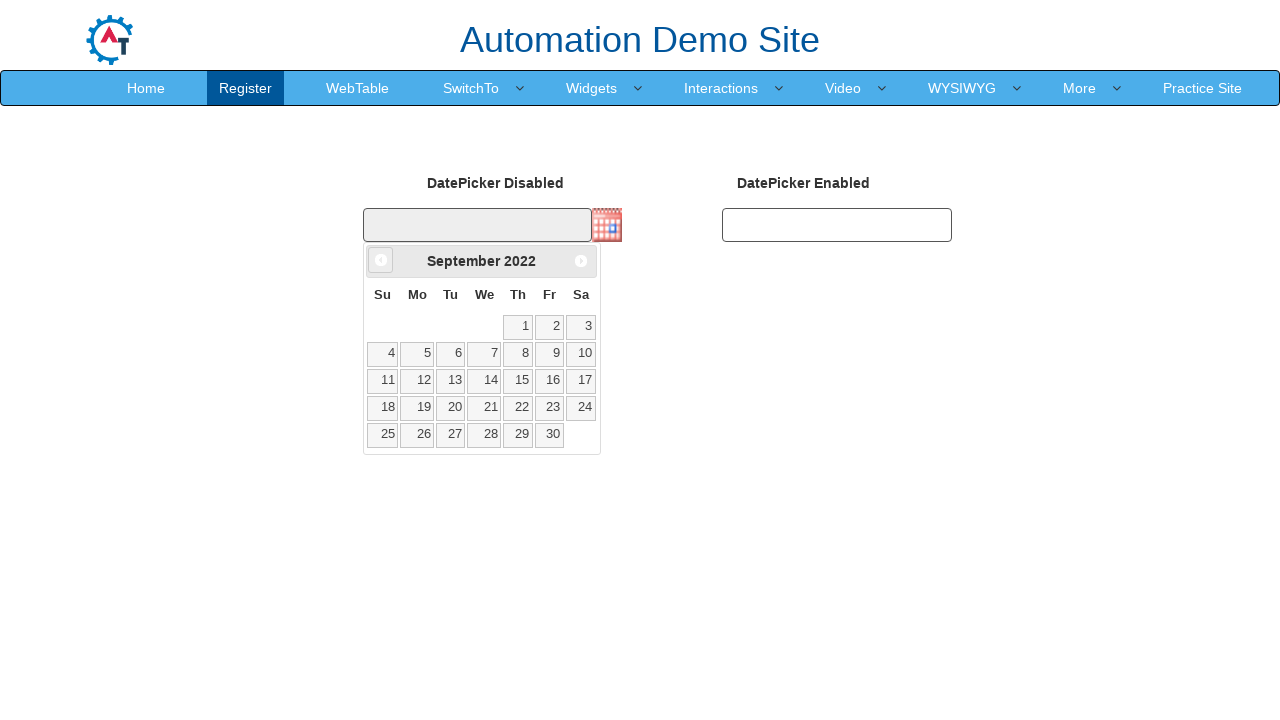

Clicked previous button to navigate to earlier year (current: 2022, target: 2021) at (381, 260) on xpath=//span[@class='ui-icon ui-icon-circle-triangle-w']
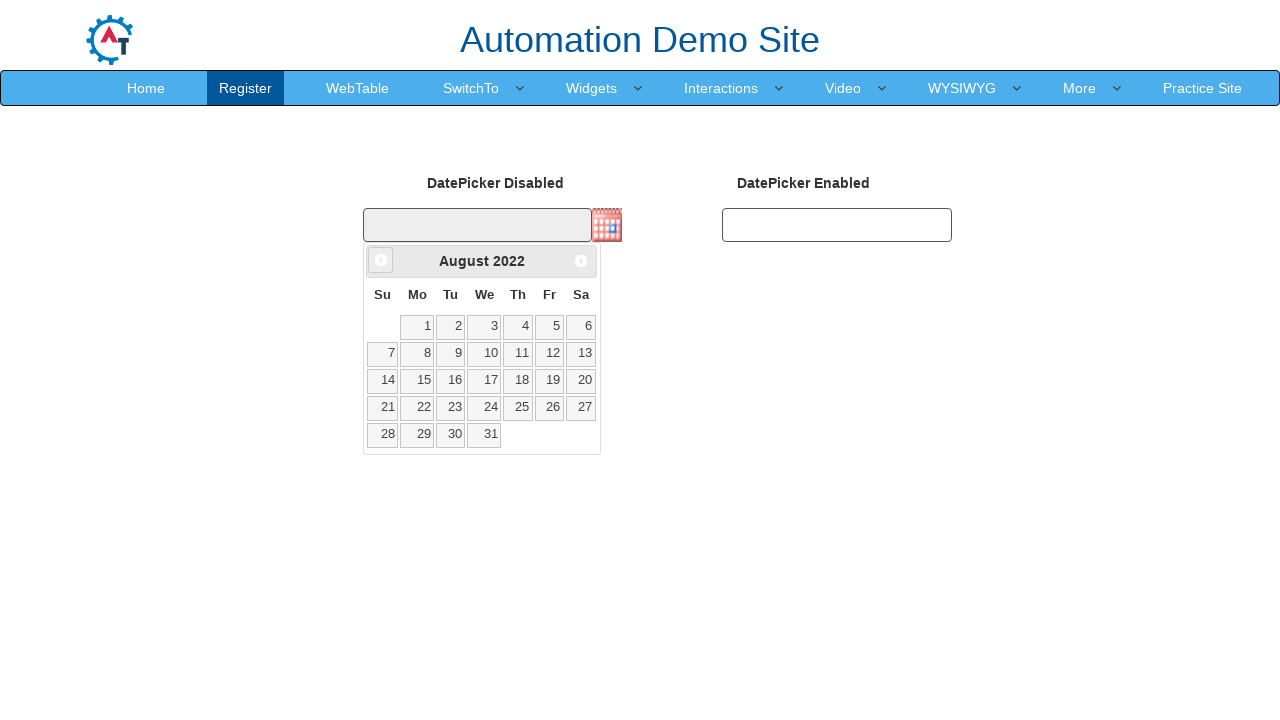

Updated year to 2022
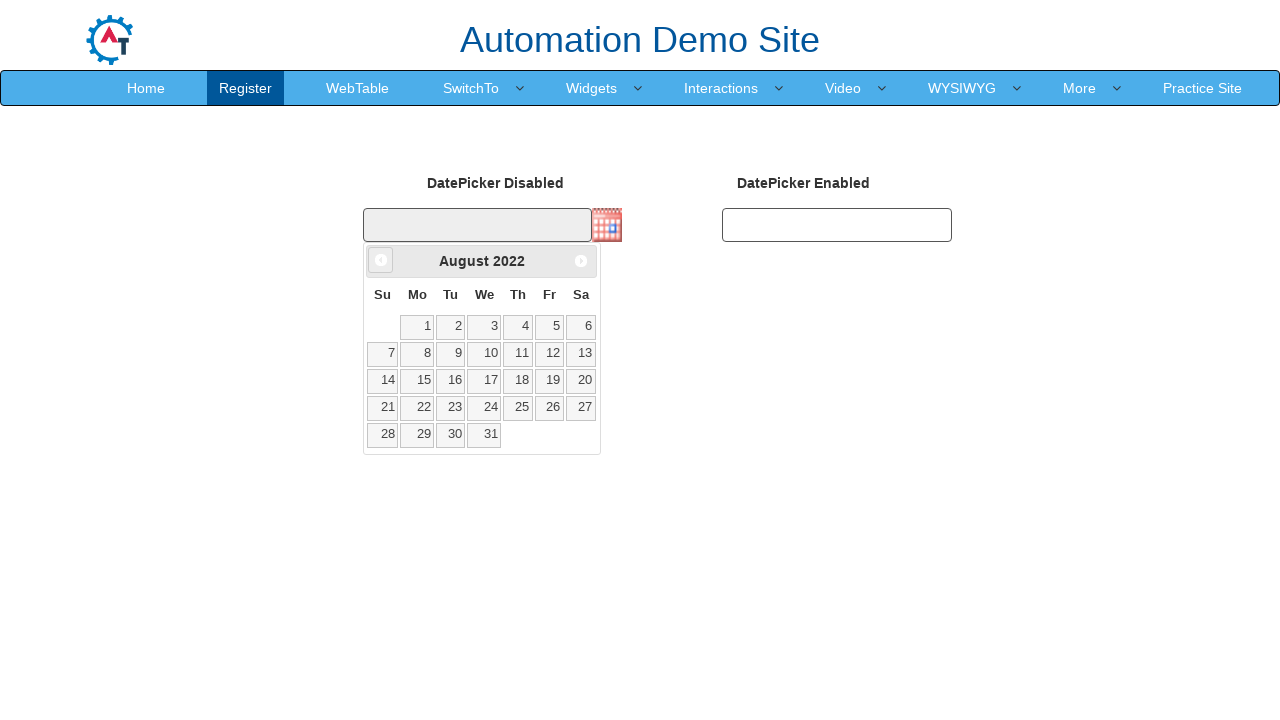

Clicked previous button to navigate to earlier year (current: 2022, target: 2021) at (381, 260) on xpath=//span[@class='ui-icon ui-icon-circle-triangle-w']
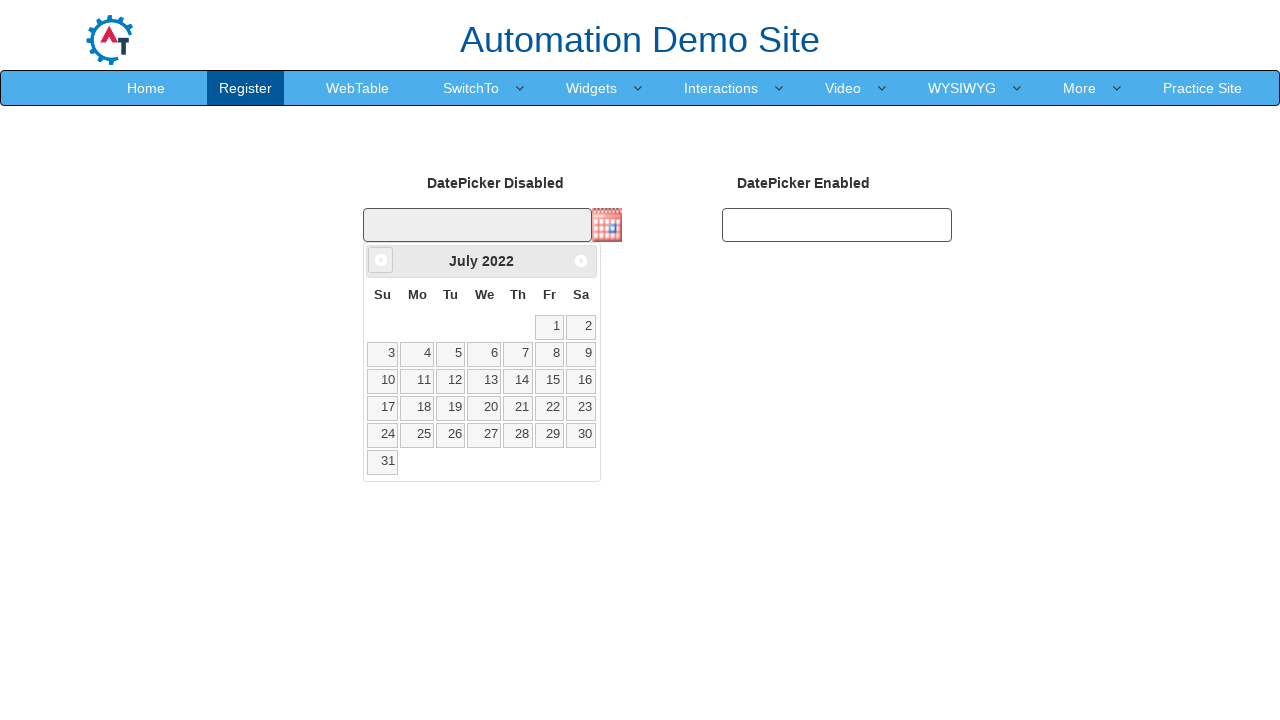

Updated year to 2022
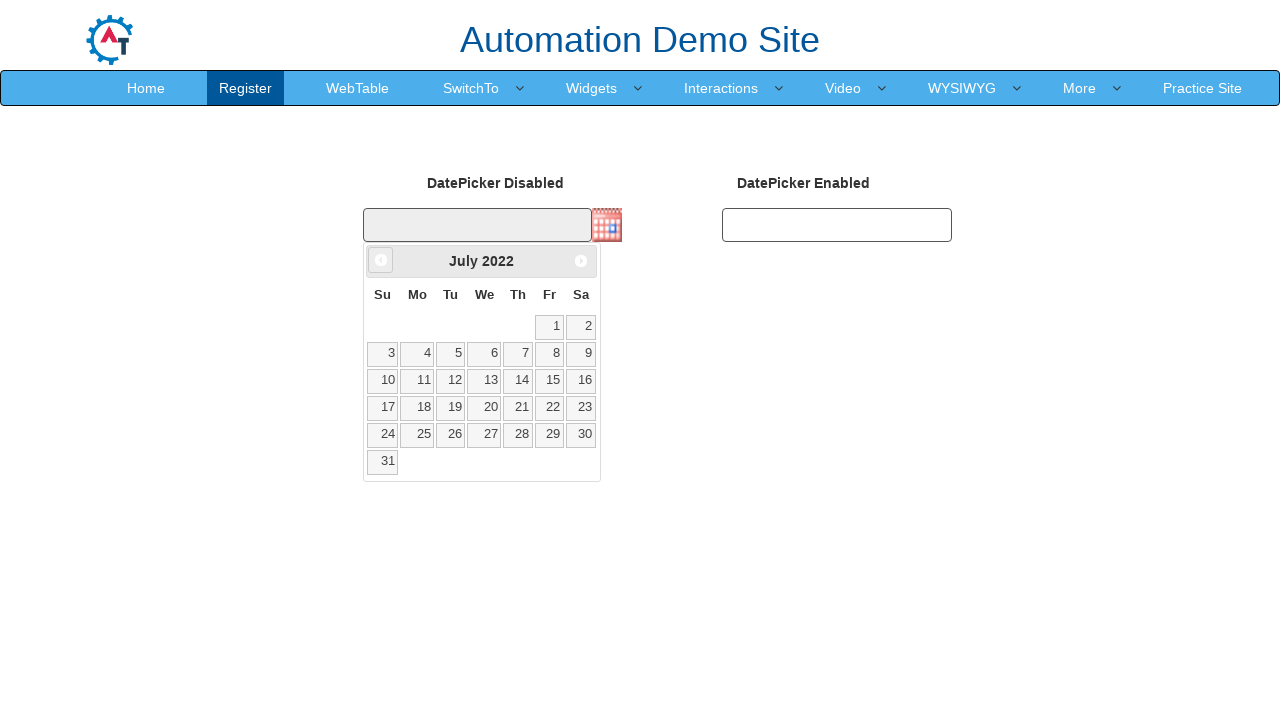

Clicked previous button to navigate to earlier year (current: 2022, target: 2021) at (381, 260) on xpath=//span[@class='ui-icon ui-icon-circle-triangle-w']
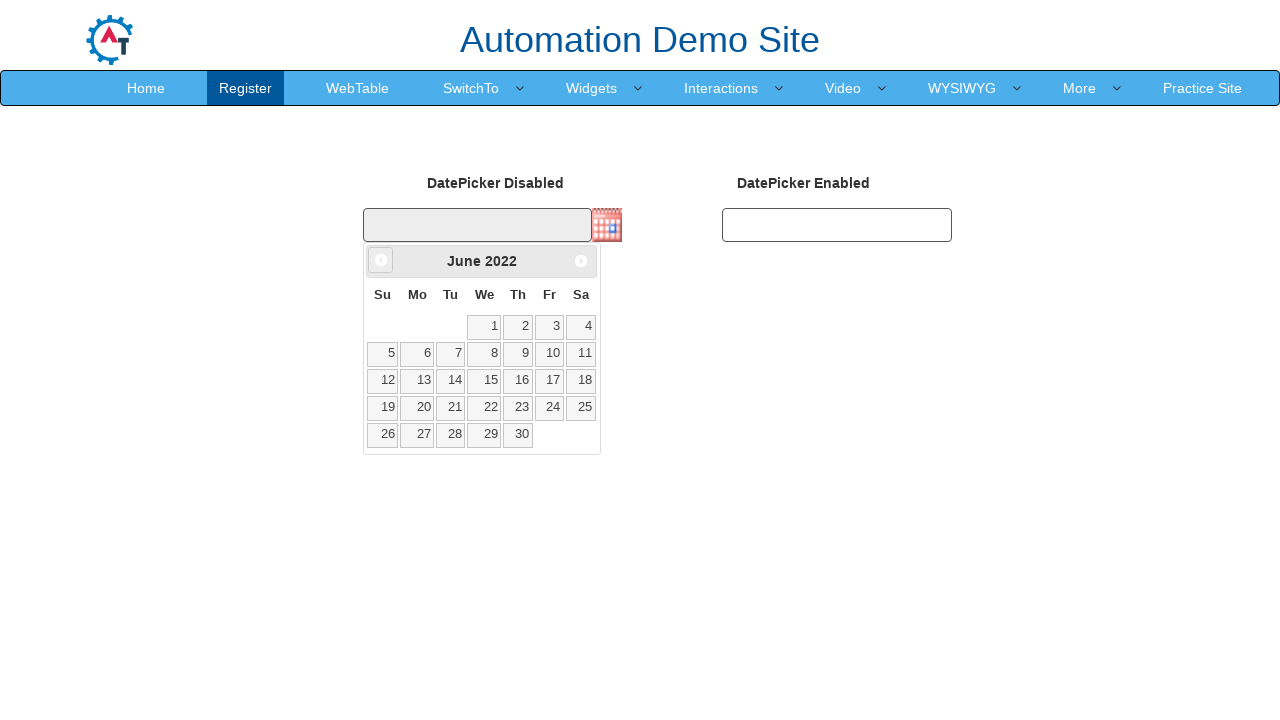

Updated year to 2022
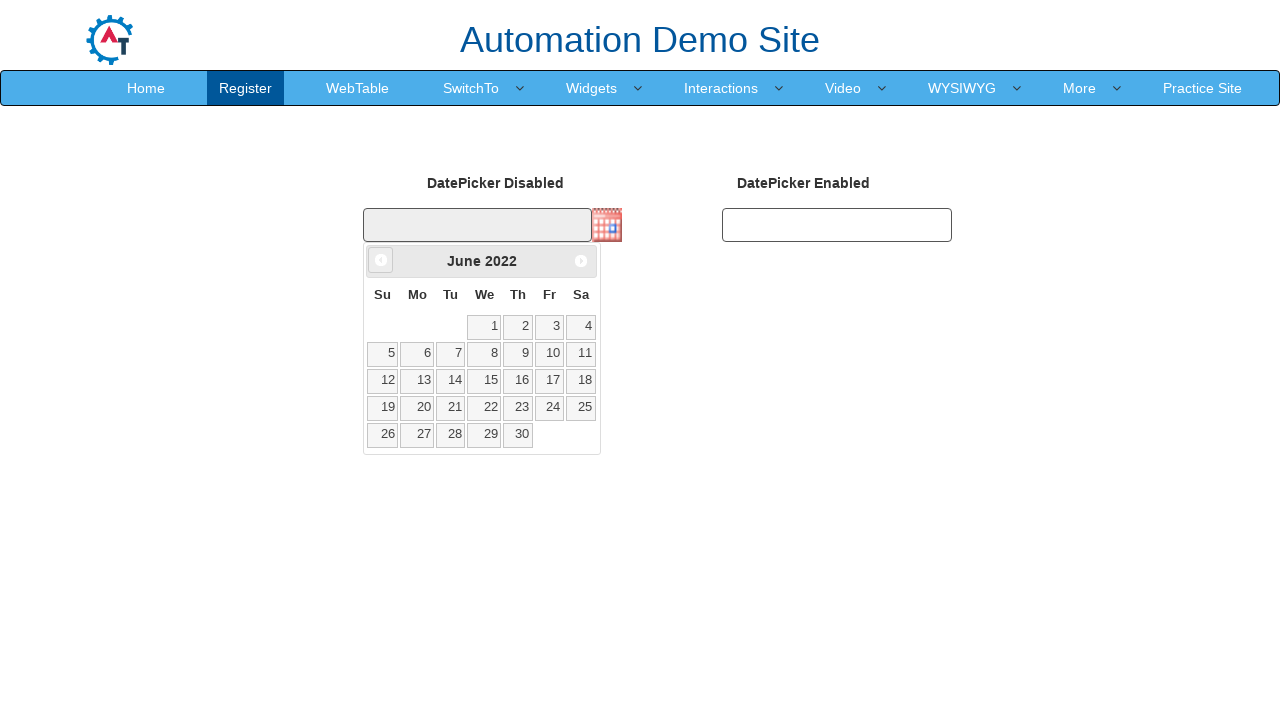

Clicked previous button to navigate to earlier year (current: 2022, target: 2021) at (381, 260) on xpath=//span[@class='ui-icon ui-icon-circle-triangle-w']
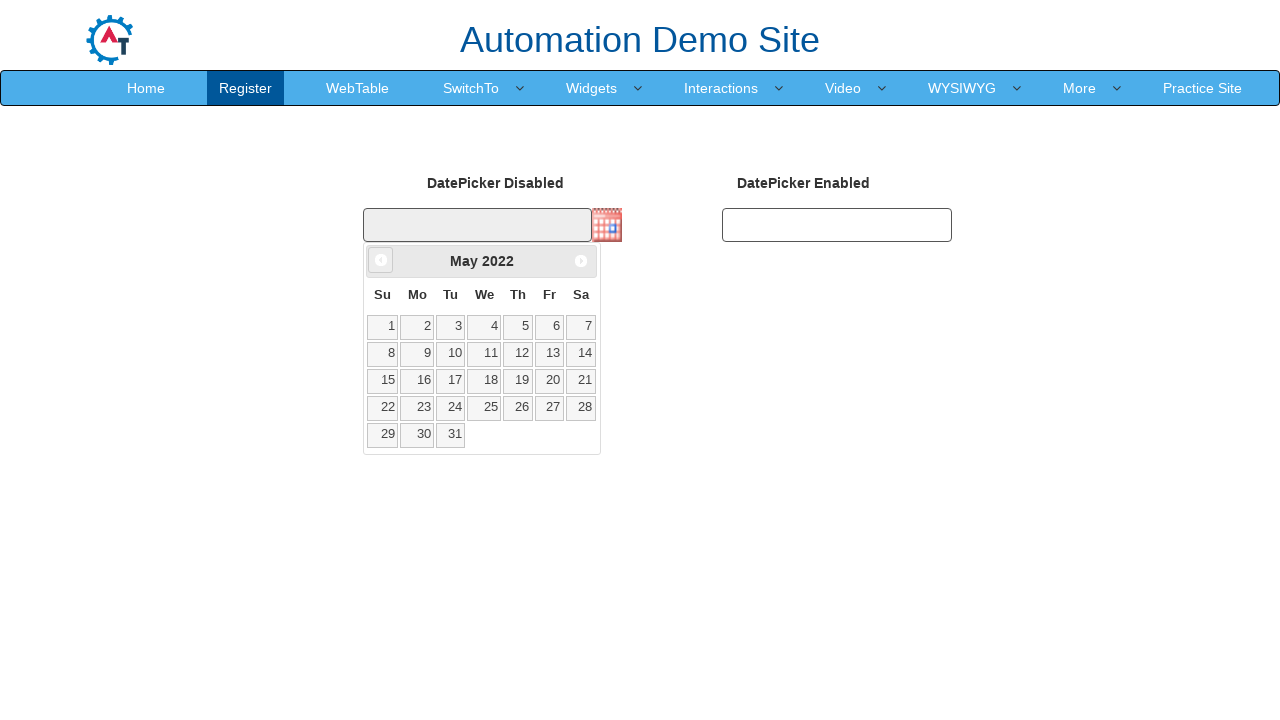

Updated year to 2022
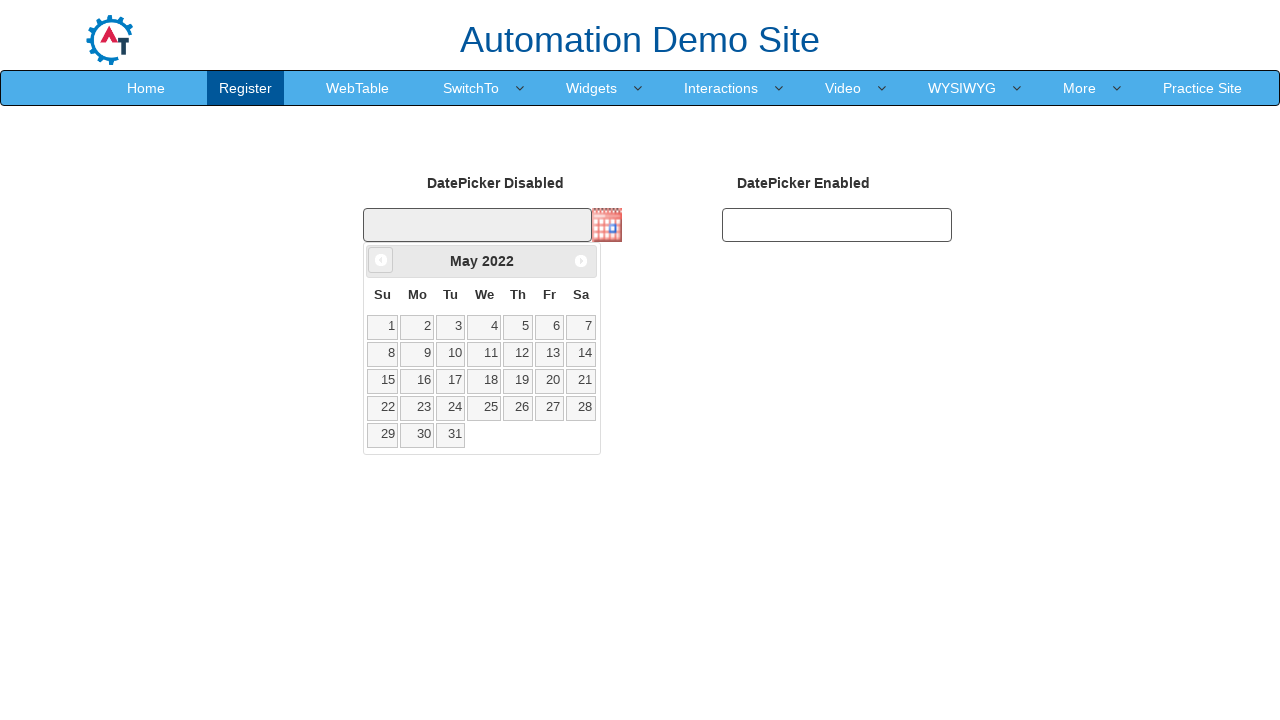

Clicked previous button to navigate to earlier year (current: 2022, target: 2021) at (381, 260) on xpath=//span[@class='ui-icon ui-icon-circle-triangle-w']
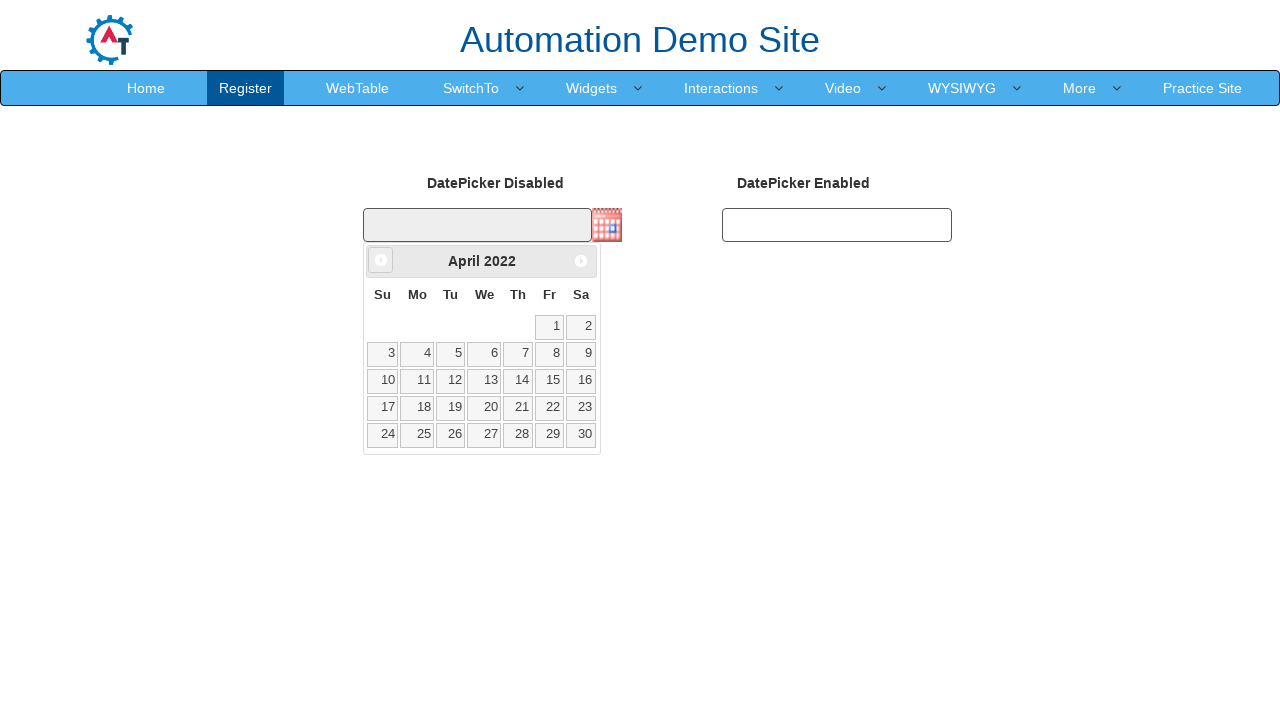

Updated year to 2022
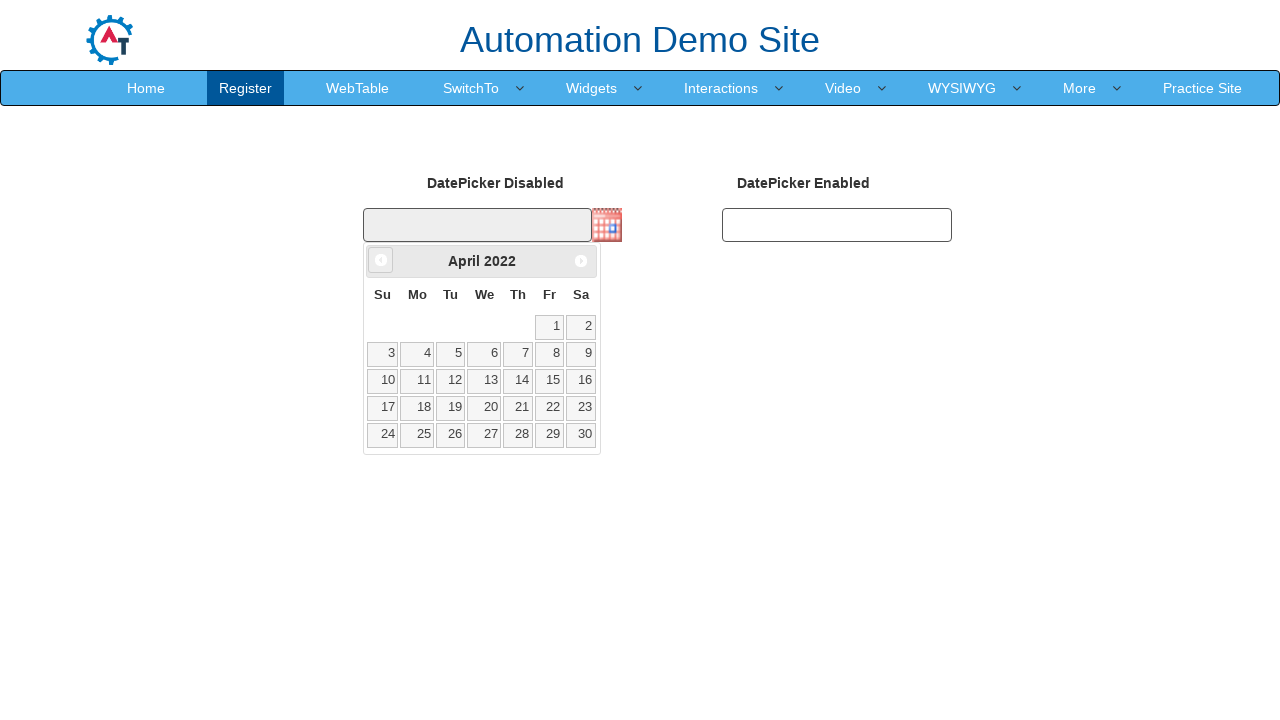

Clicked previous button to navigate to earlier year (current: 2022, target: 2021) at (381, 260) on xpath=//span[@class='ui-icon ui-icon-circle-triangle-w']
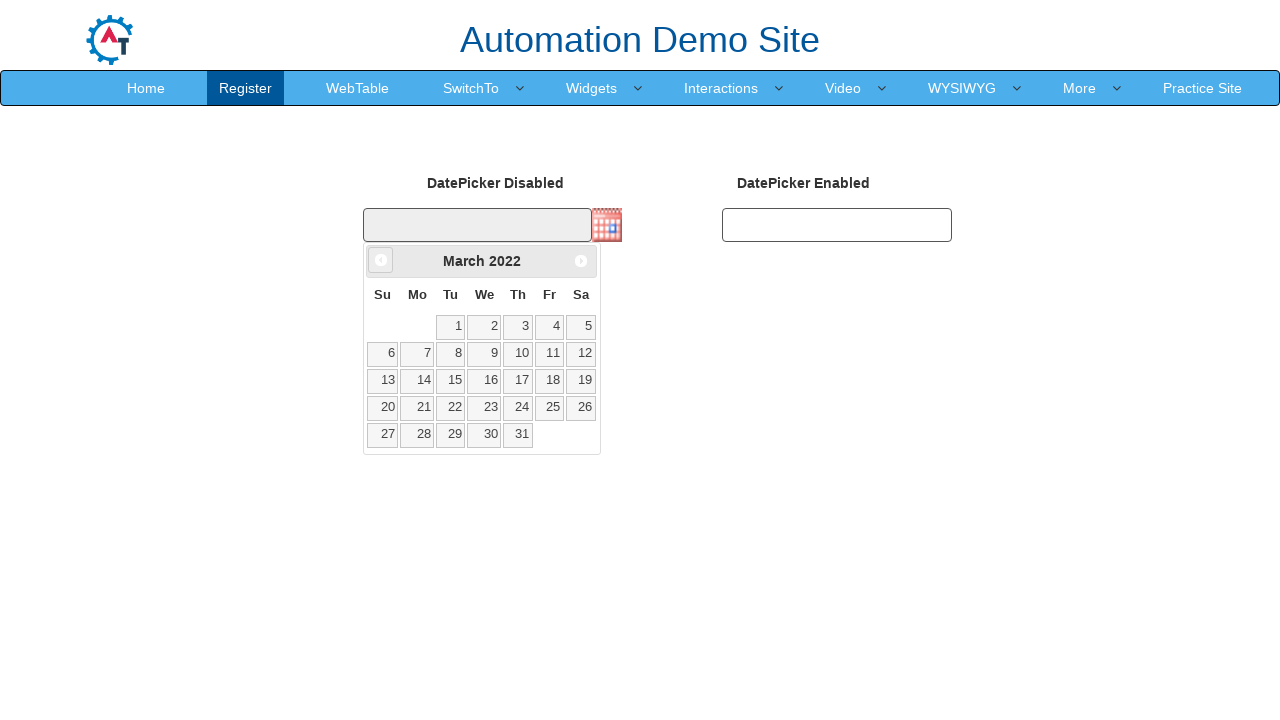

Updated year to 2022
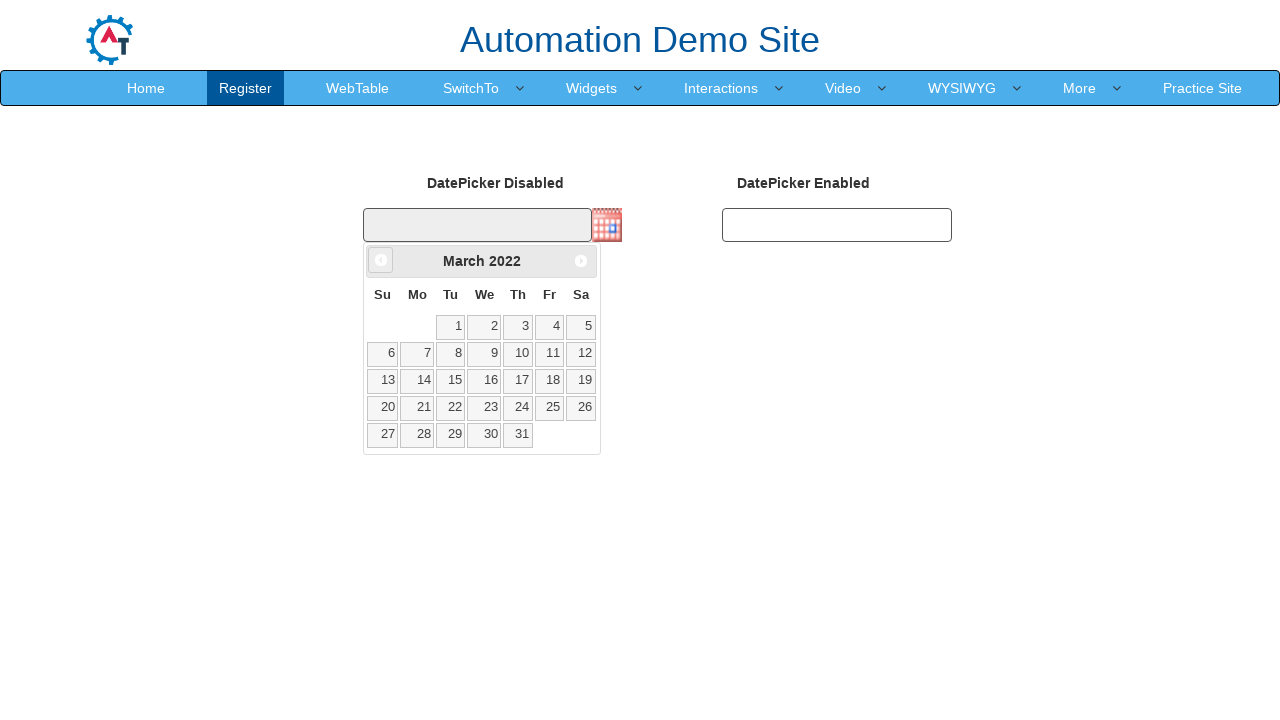

Clicked previous button to navigate to earlier year (current: 2022, target: 2021) at (381, 260) on xpath=//span[@class='ui-icon ui-icon-circle-triangle-w']
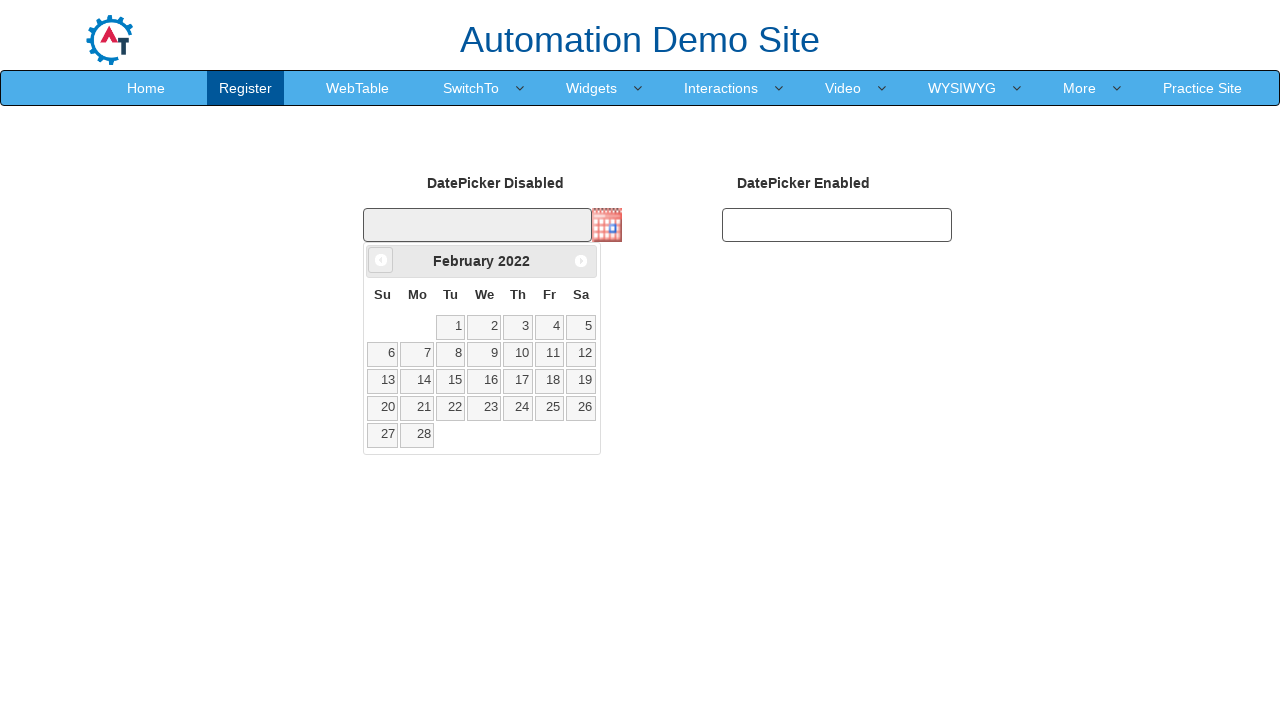

Updated year to 2022
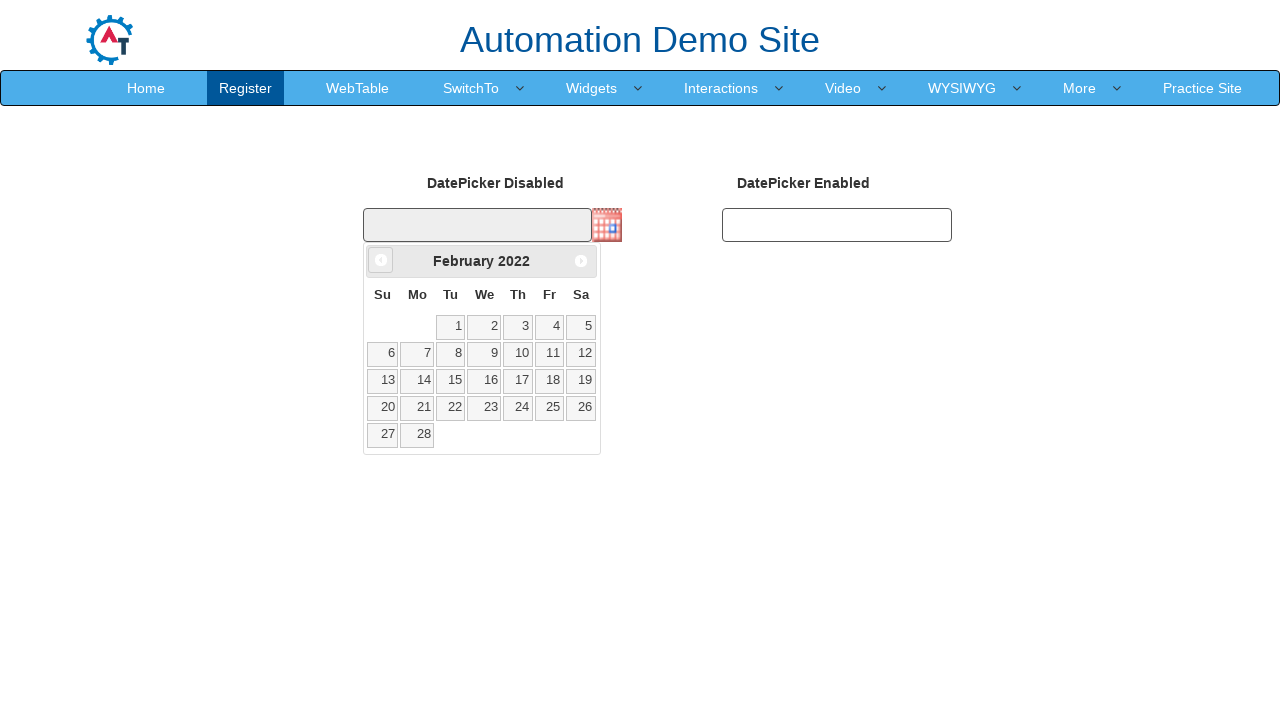

Clicked previous button to navigate to earlier year (current: 2022, target: 2021) at (381, 260) on xpath=//span[@class='ui-icon ui-icon-circle-triangle-w']
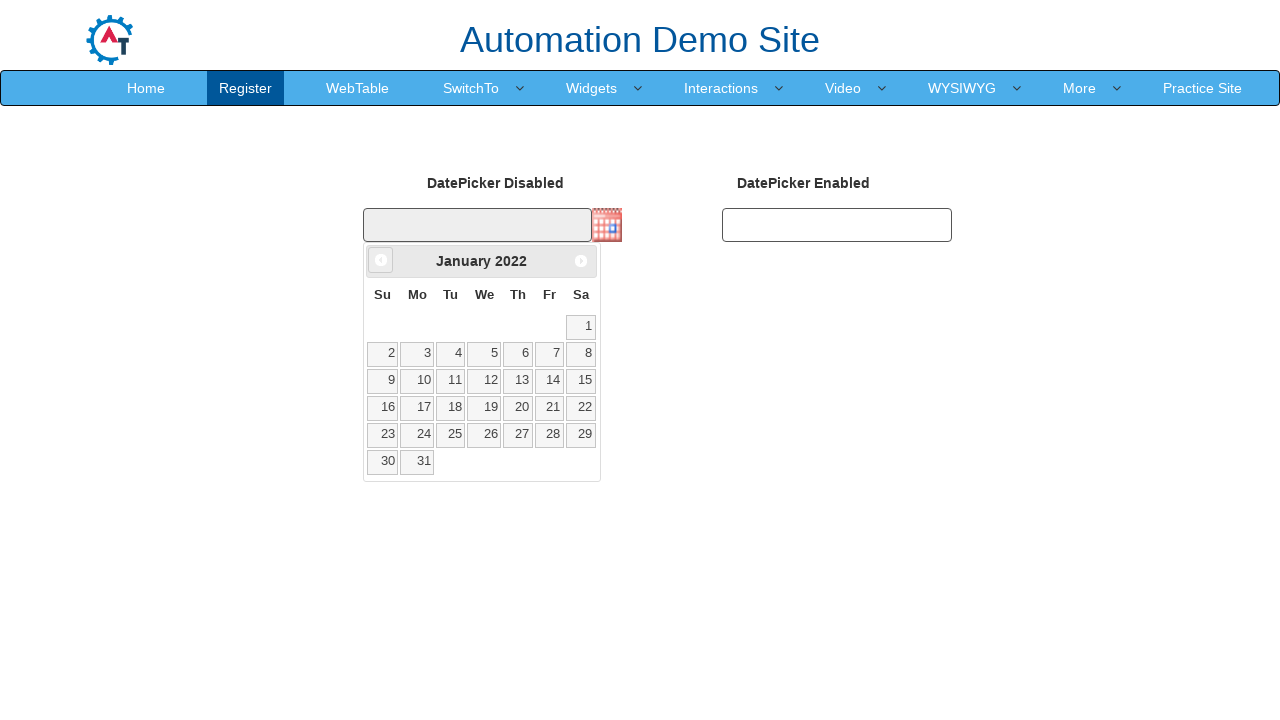

Updated year to 2022
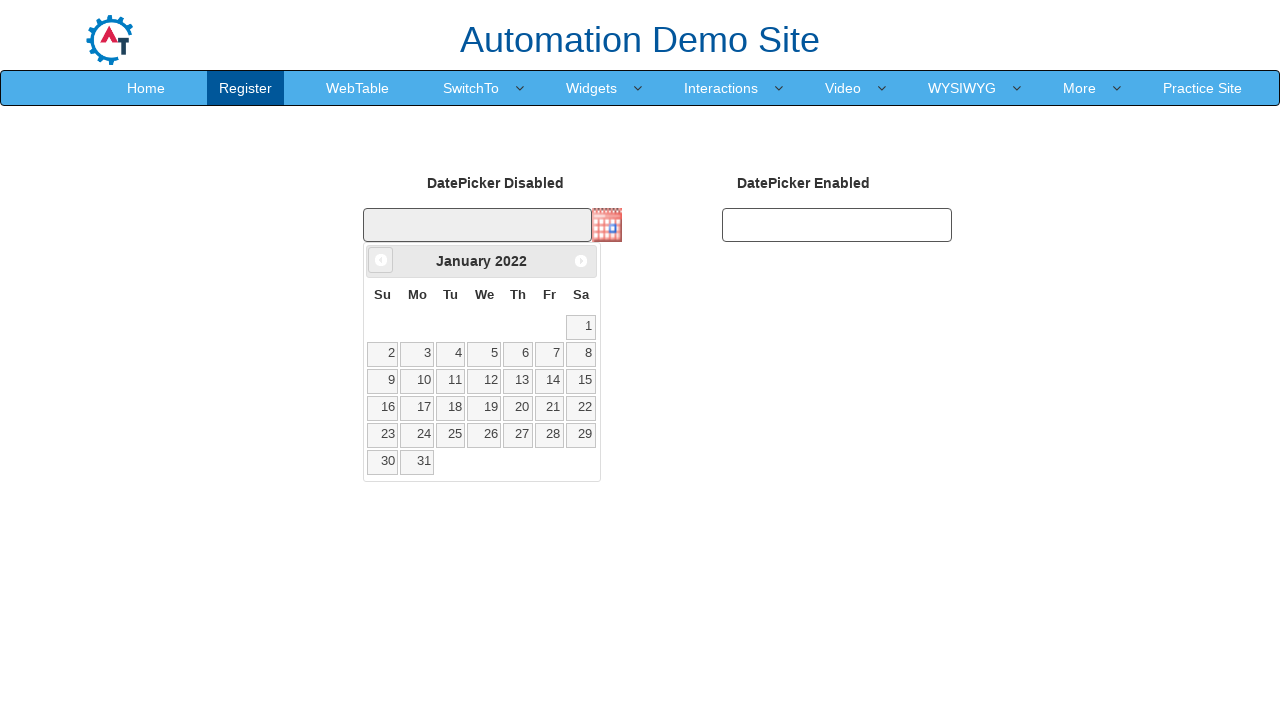

Clicked previous button to navigate to earlier year (current: 2022, target: 2021) at (381, 260) on xpath=//span[@class='ui-icon ui-icon-circle-triangle-w']
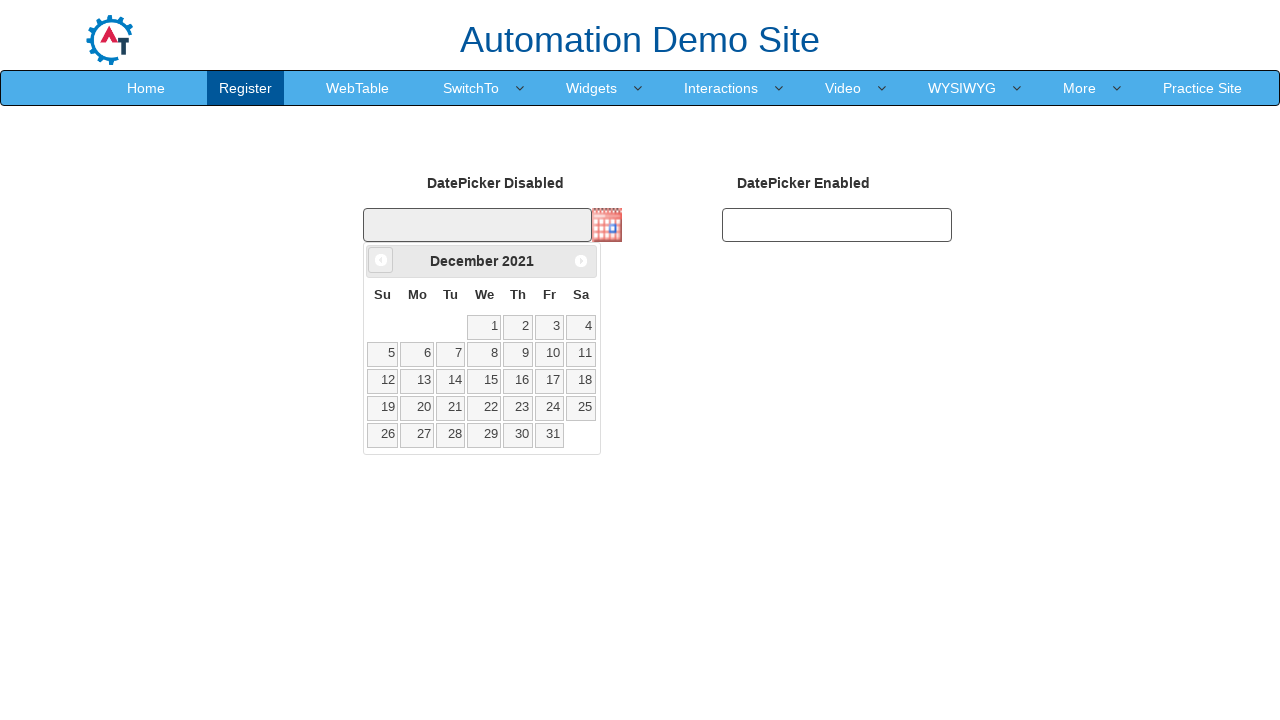

Updated year to 2021
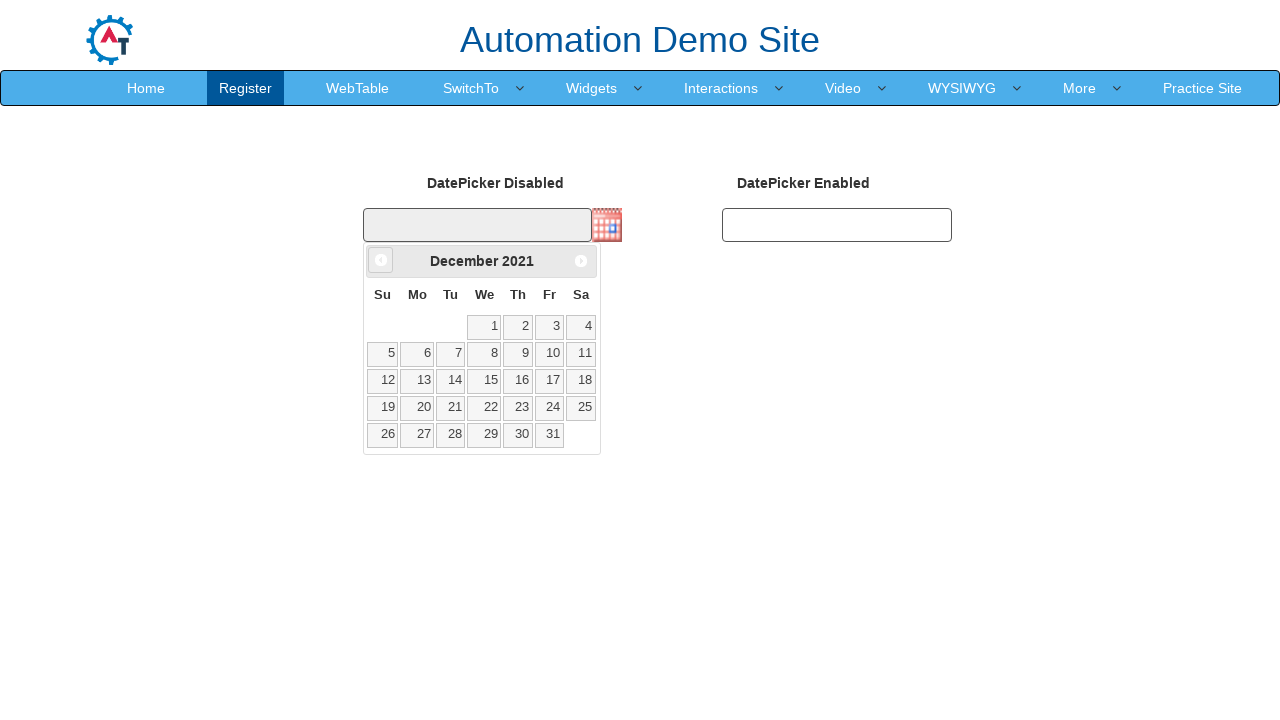

Clicked next button to navigate to later month (current: March, target: September) at (581, 261) on xpath=//span[@class='ui-icon ui-icon-circle-triangle-e']
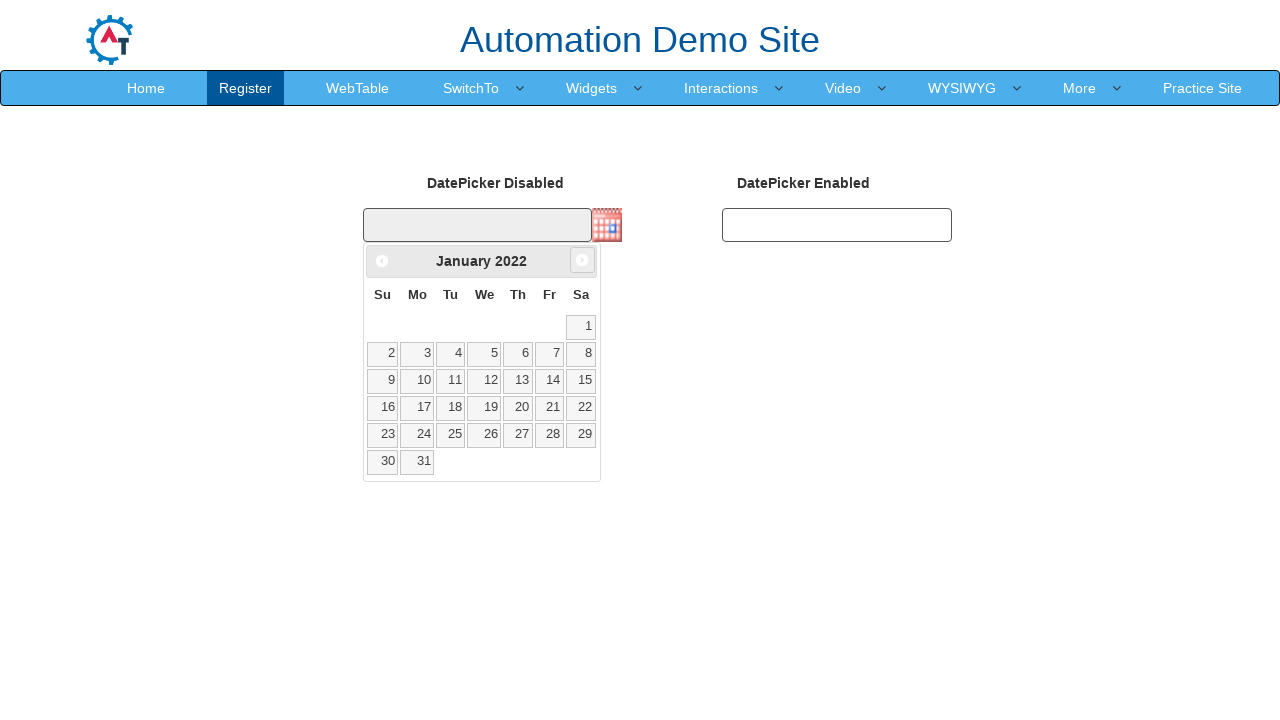

Updated month to January
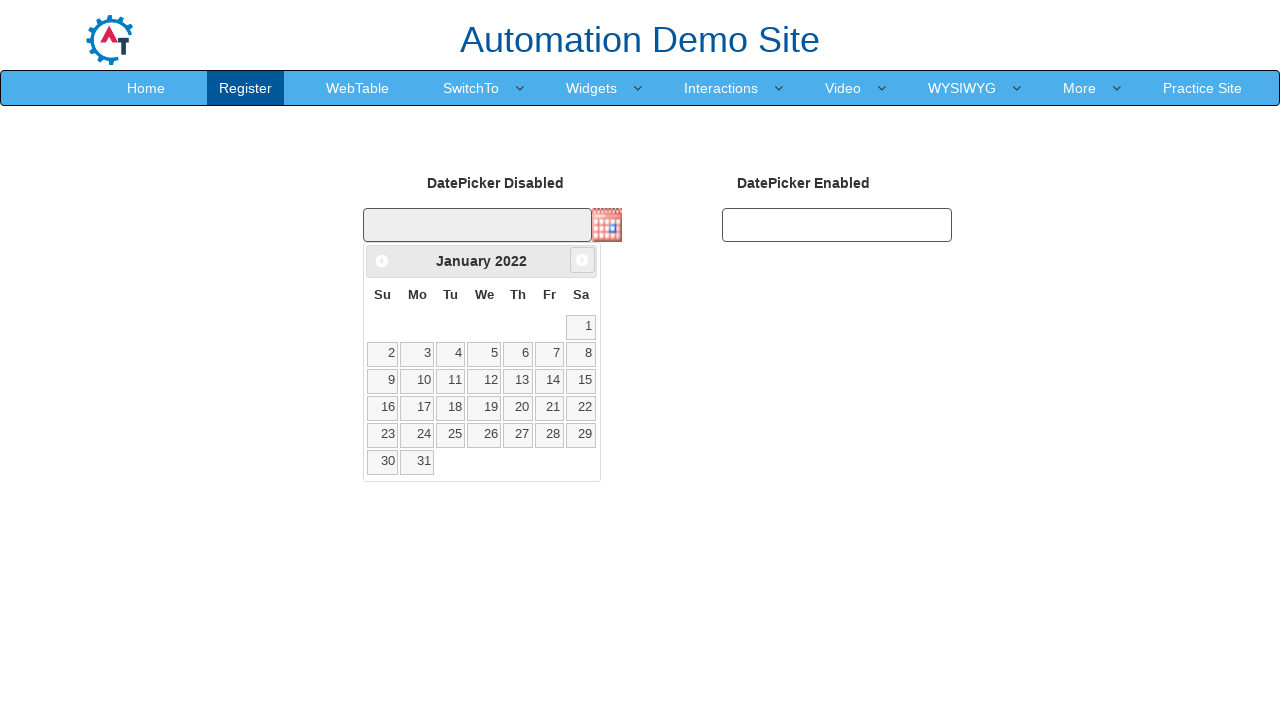

Clicked next button to navigate to later month (current: January, target: September) at (582, 260) on xpath=//span[@class='ui-icon ui-icon-circle-triangle-e']
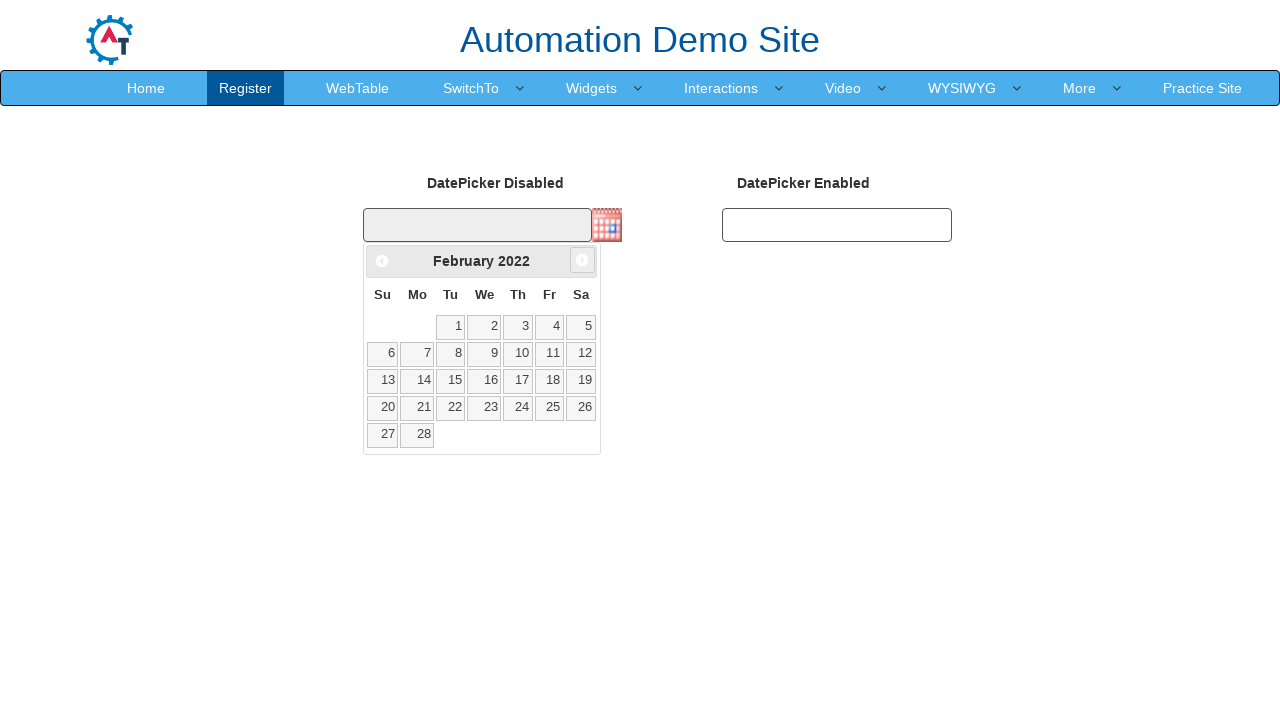

Updated month to February
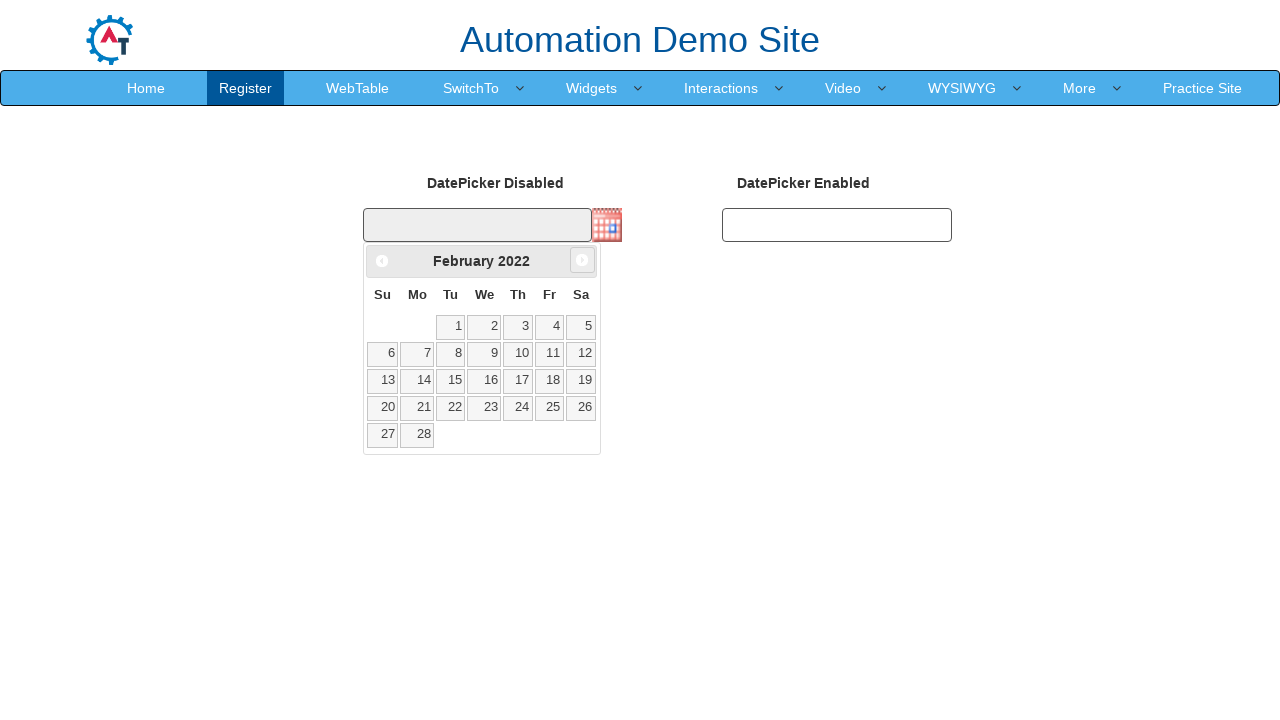

Clicked next button to navigate to later month (current: February, target: September) at (582, 260) on xpath=//span[@class='ui-icon ui-icon-circle-triangle-e']
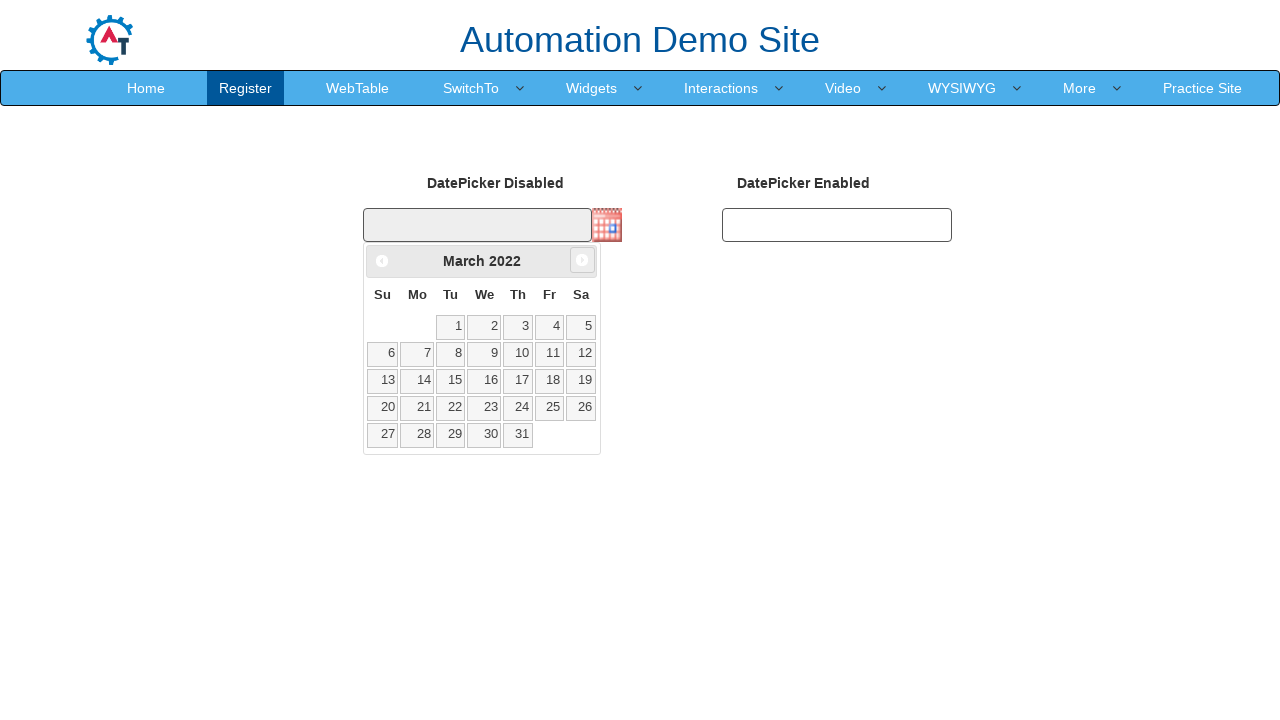

Updated month to March
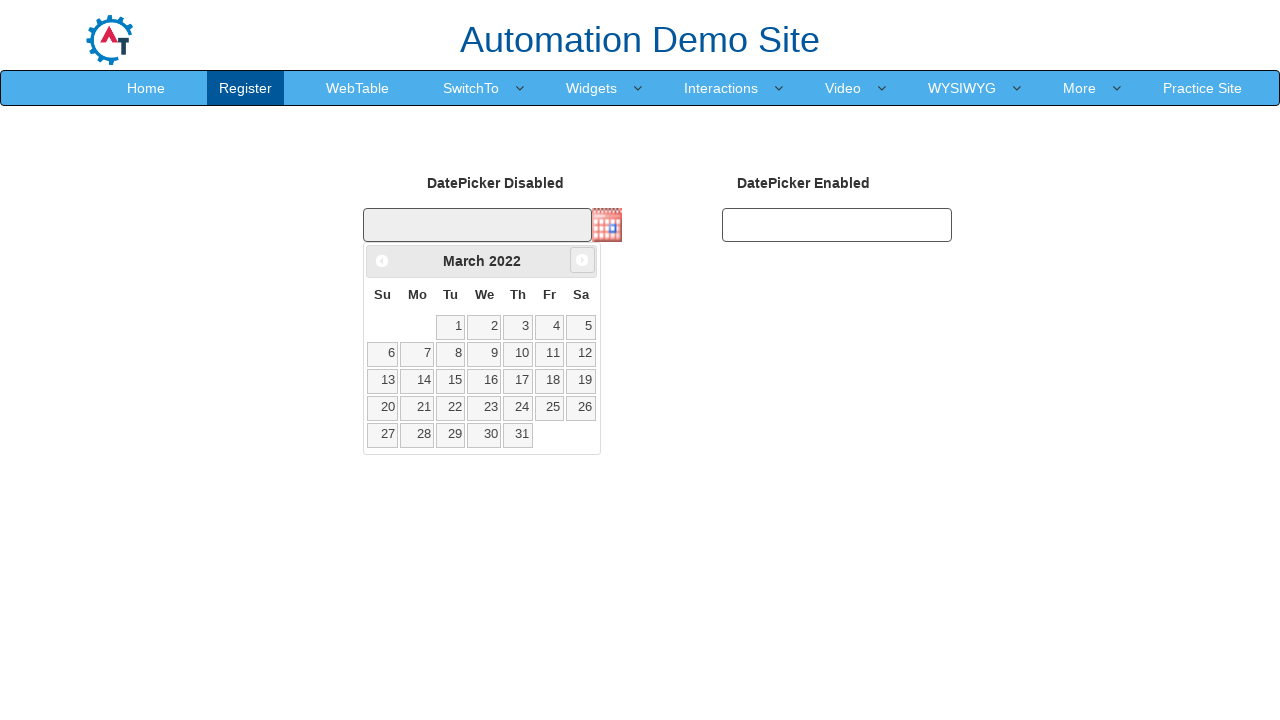

Clicked next button to navigate to later month (current: March, target: September) at (582, 260) on xpath=//span[@class='ui-icon ui-icon-circle-triangle-e']
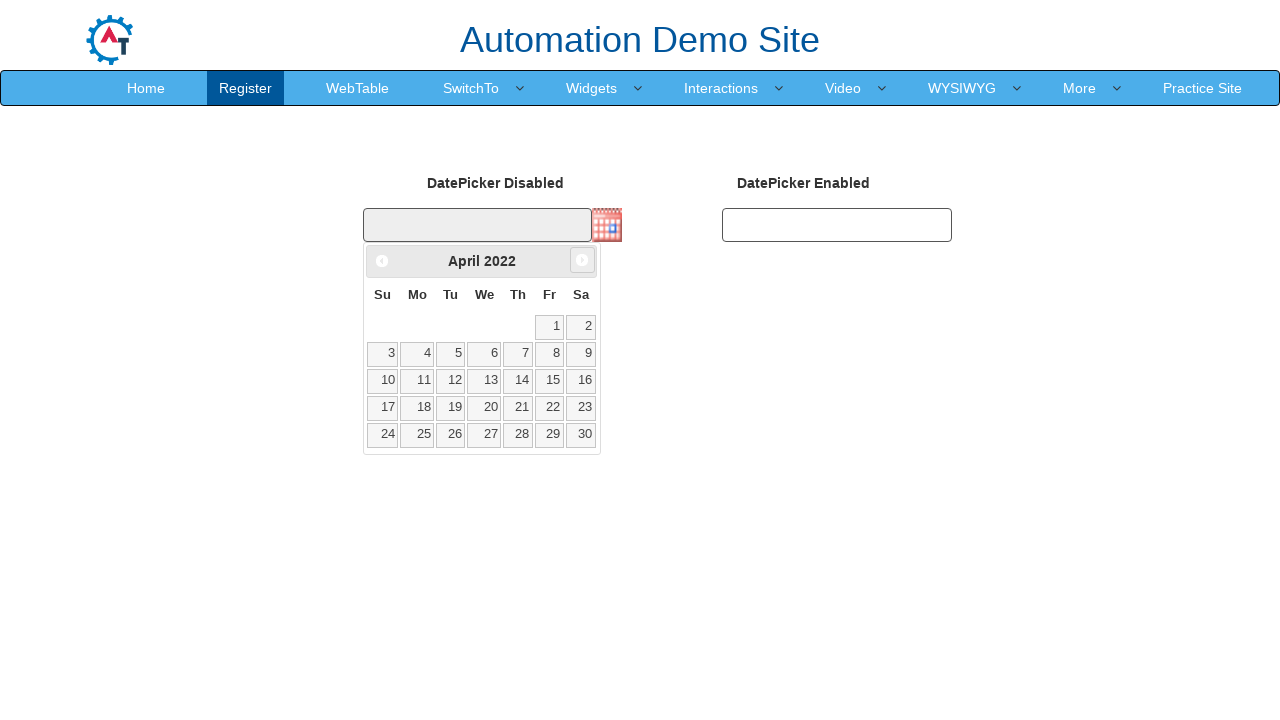

Updated month to April
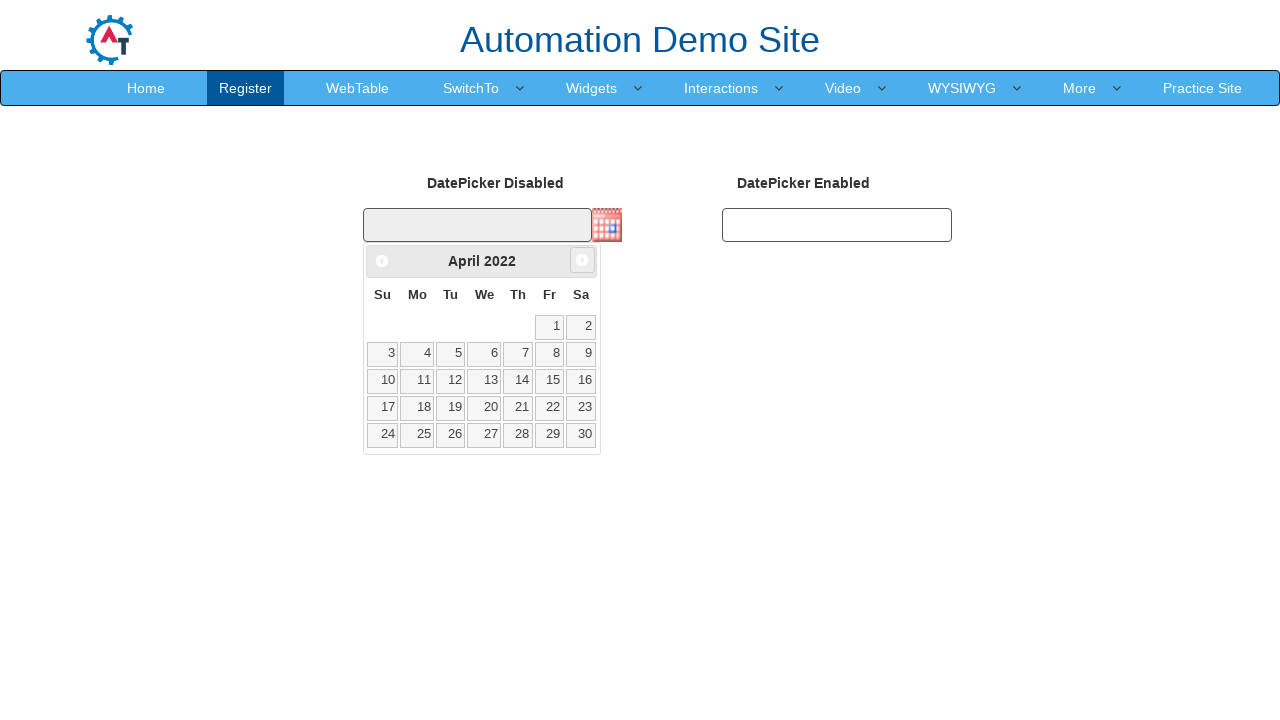

Clicked next button to navigate to later month (current: April, target: September) at (582, 260) on xpath=//span[@class='ui-icon ui-icon-circle-triangle-e']
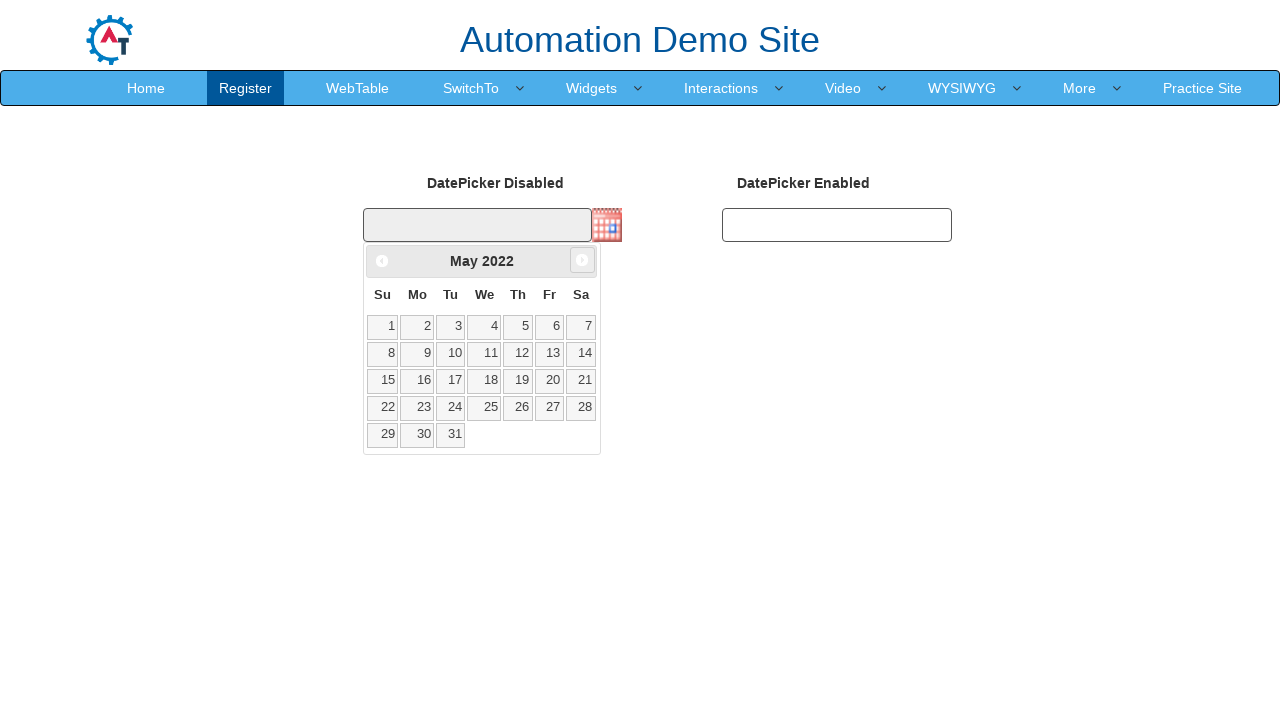

Updated month to May
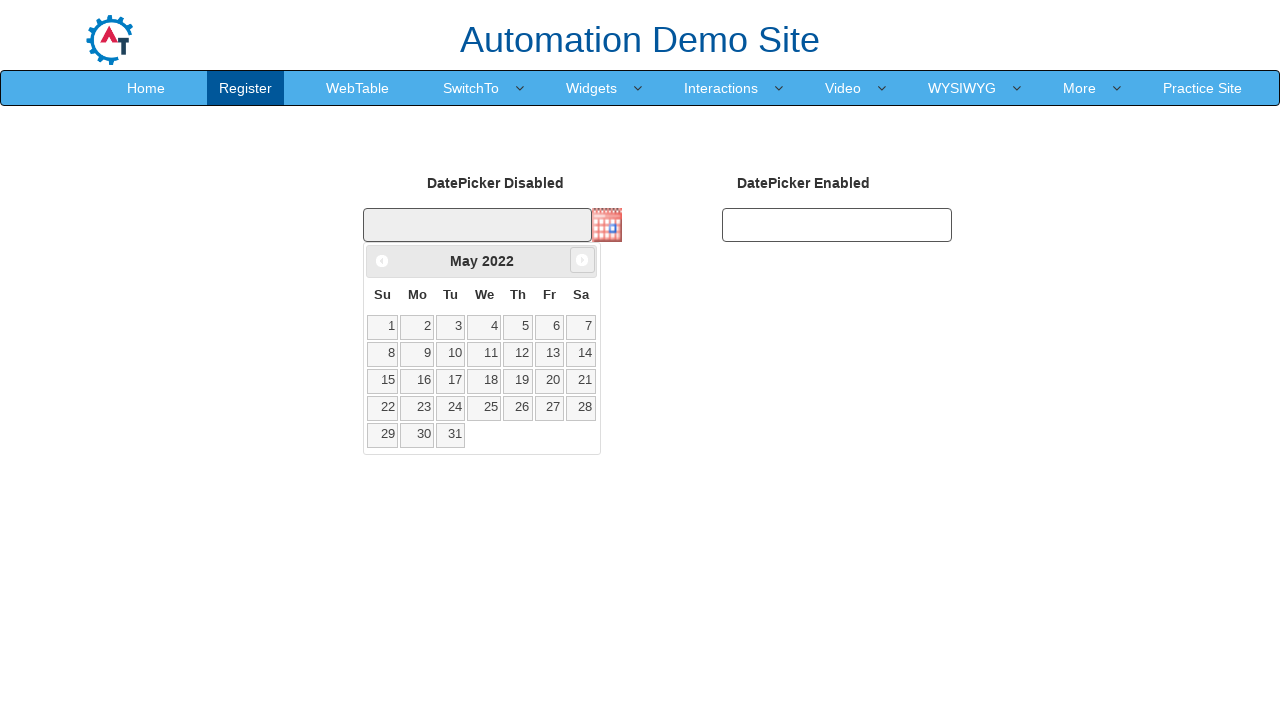

Clicked next button to navigate to later month (current: May, target: September) at (582, 260) on xpath=//span[@class='ui-icon ui-icon-circle-triangle-e']
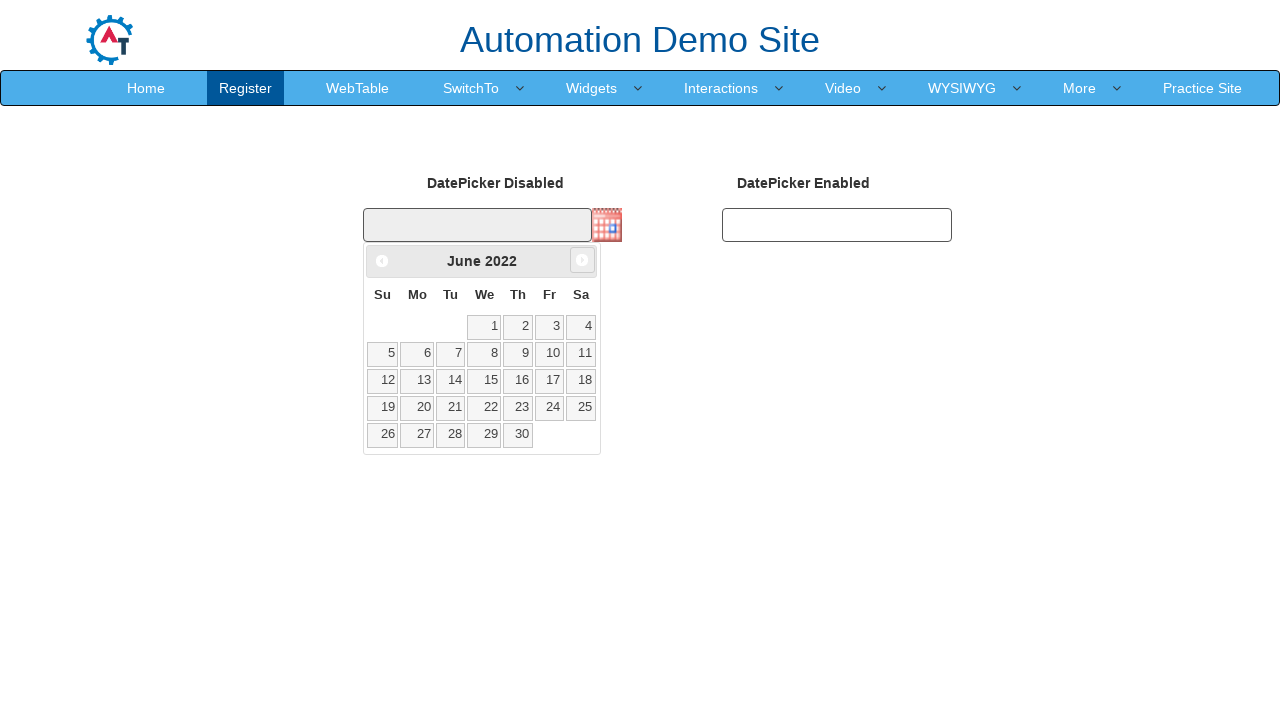

Updated month to June
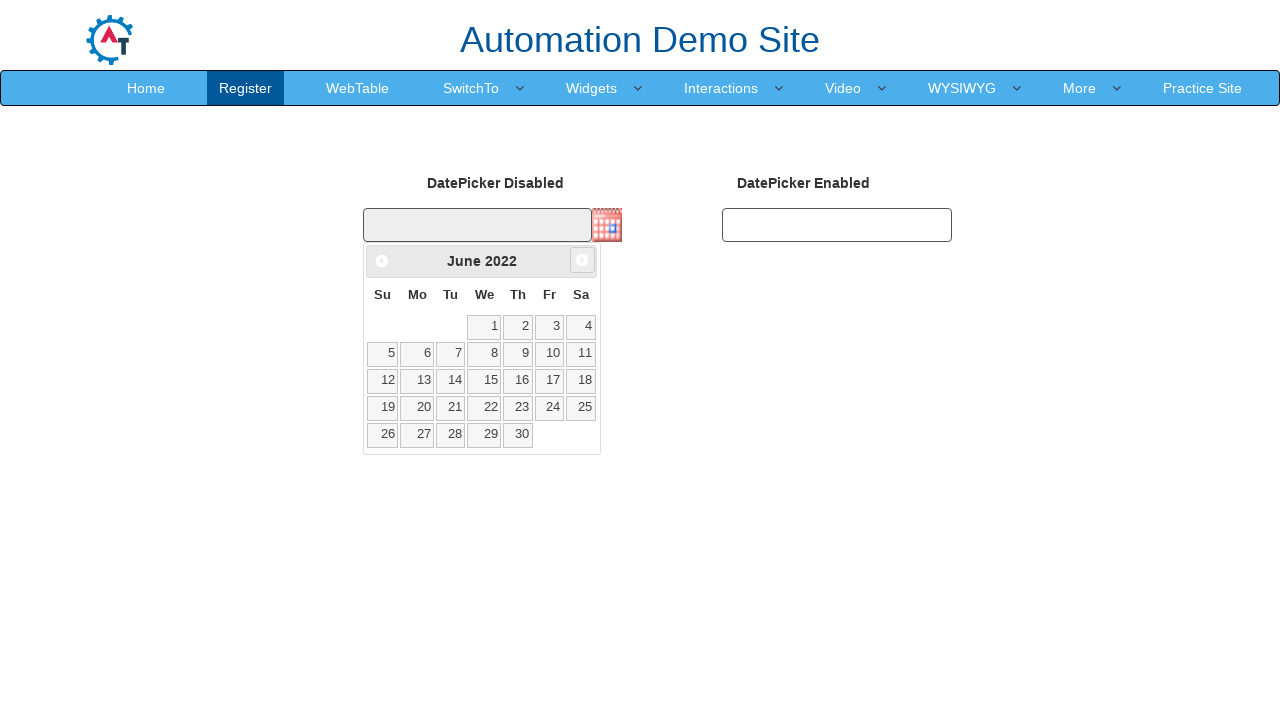

Clicked next button to navigate to later month (current: June, target: September) at (582, 260) on xpath=//span[@class='ui-icon ui-icon-circle-triangle-e']
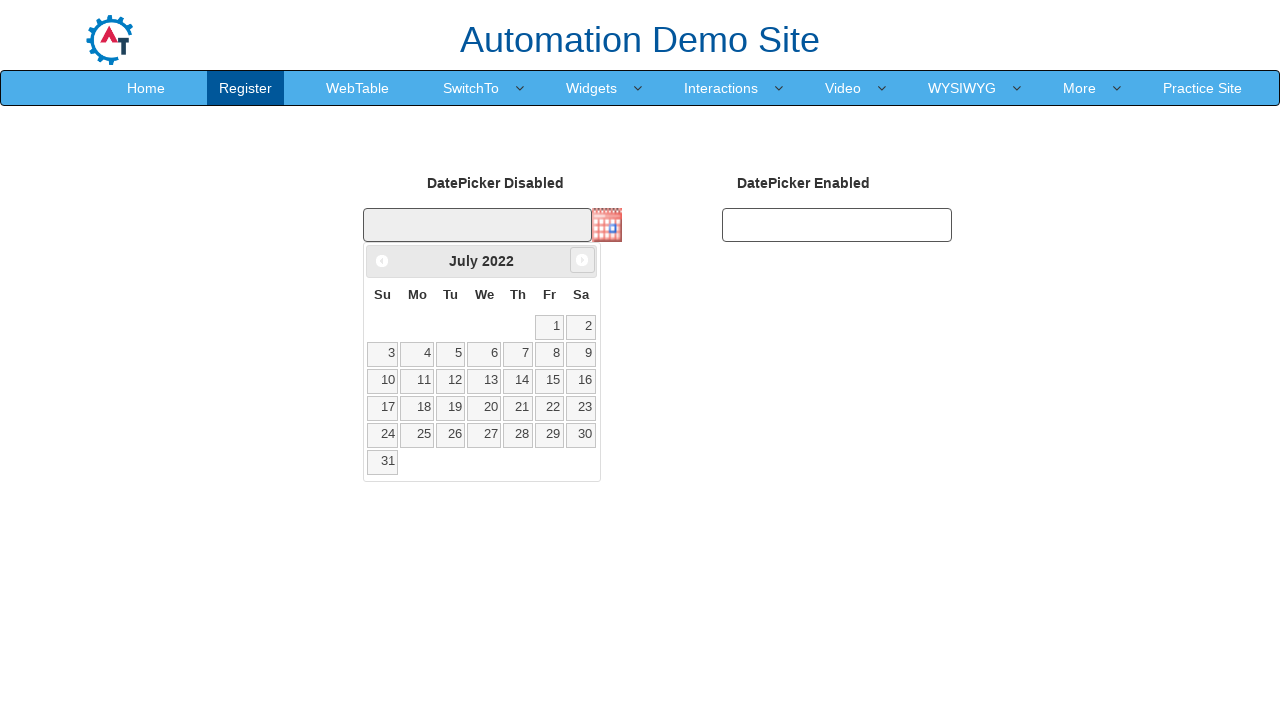

Updated month to July
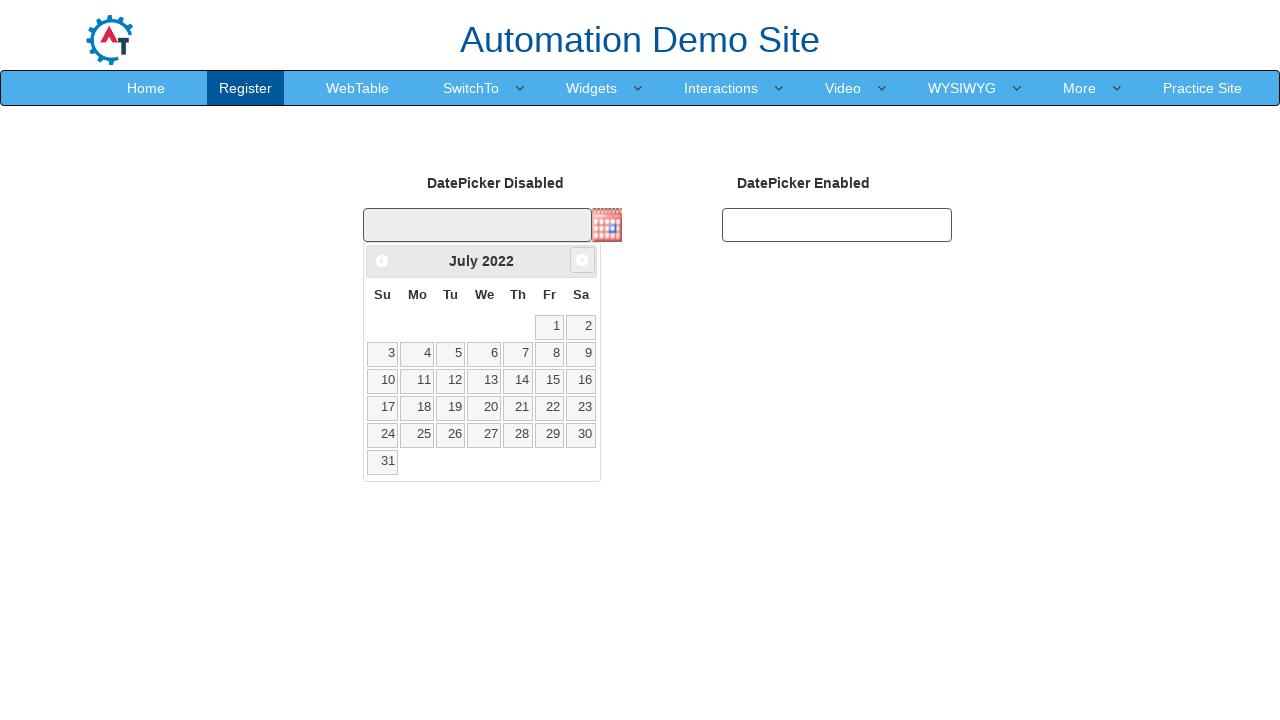

Clicked next button to navigate to later month (current: July, target: September) at (582, 260) on xpath=//span[@class='ui-icon ui-icon-circle-triangle-e']
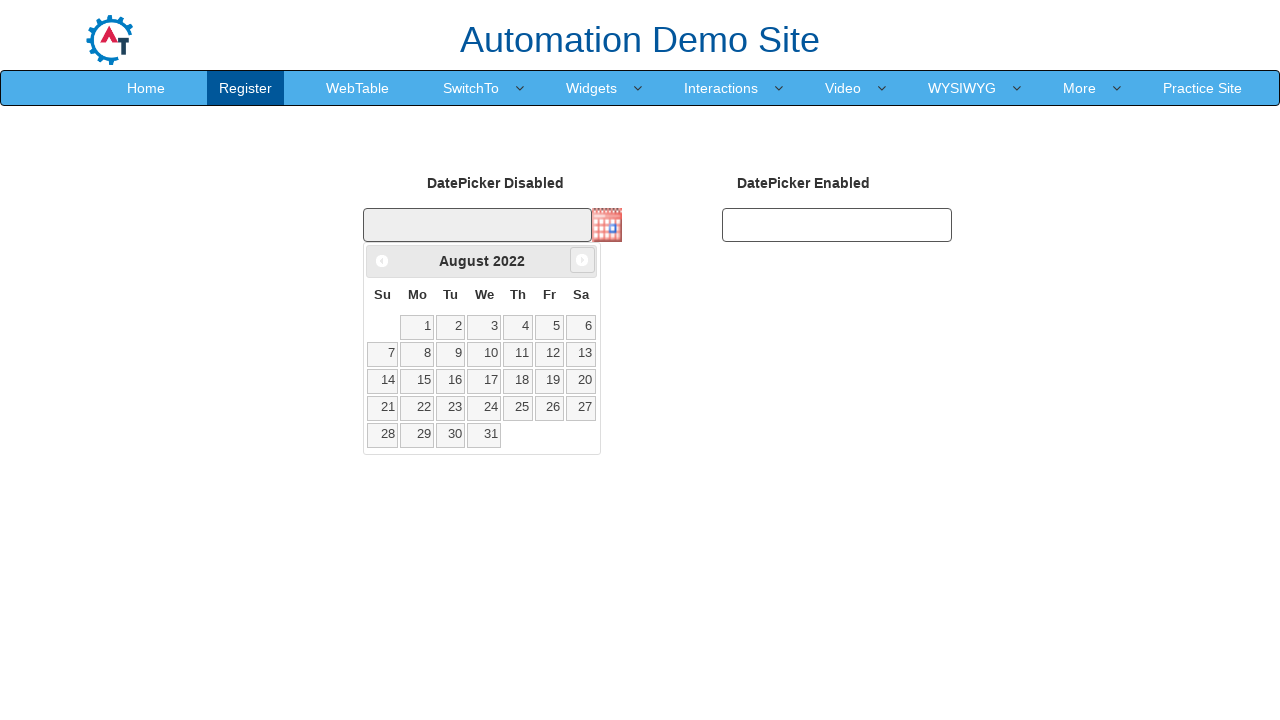

Updated month to August
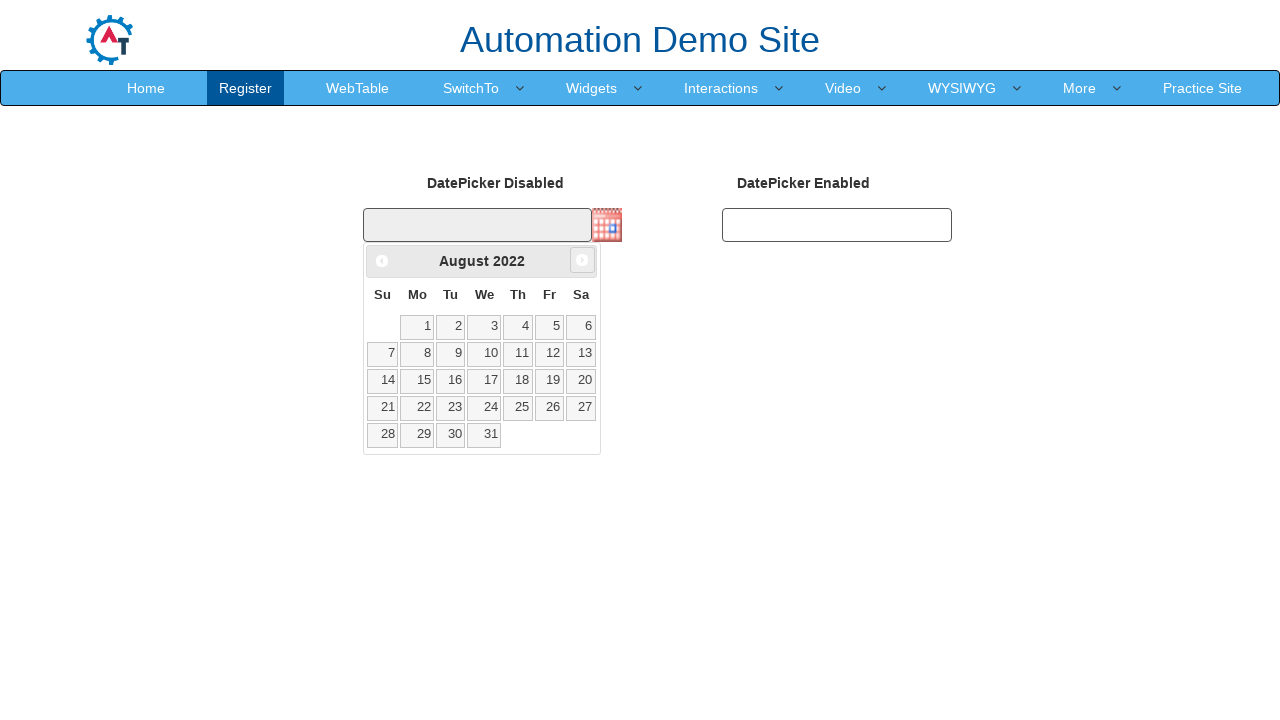

Clicked next button to navigate to later month (current: August, target: September) at (582, 260) on xpath=//span[@class='ui-icon ui-icon-circle-triangle-e']
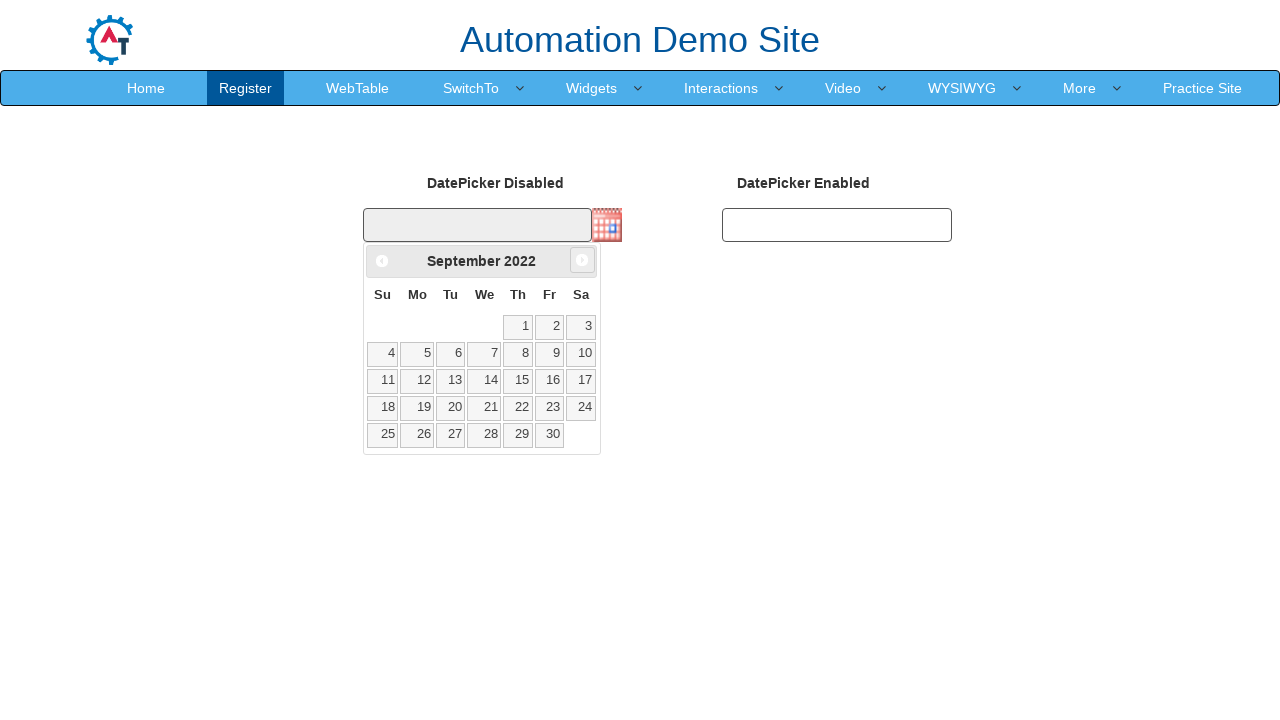

Updated month to September
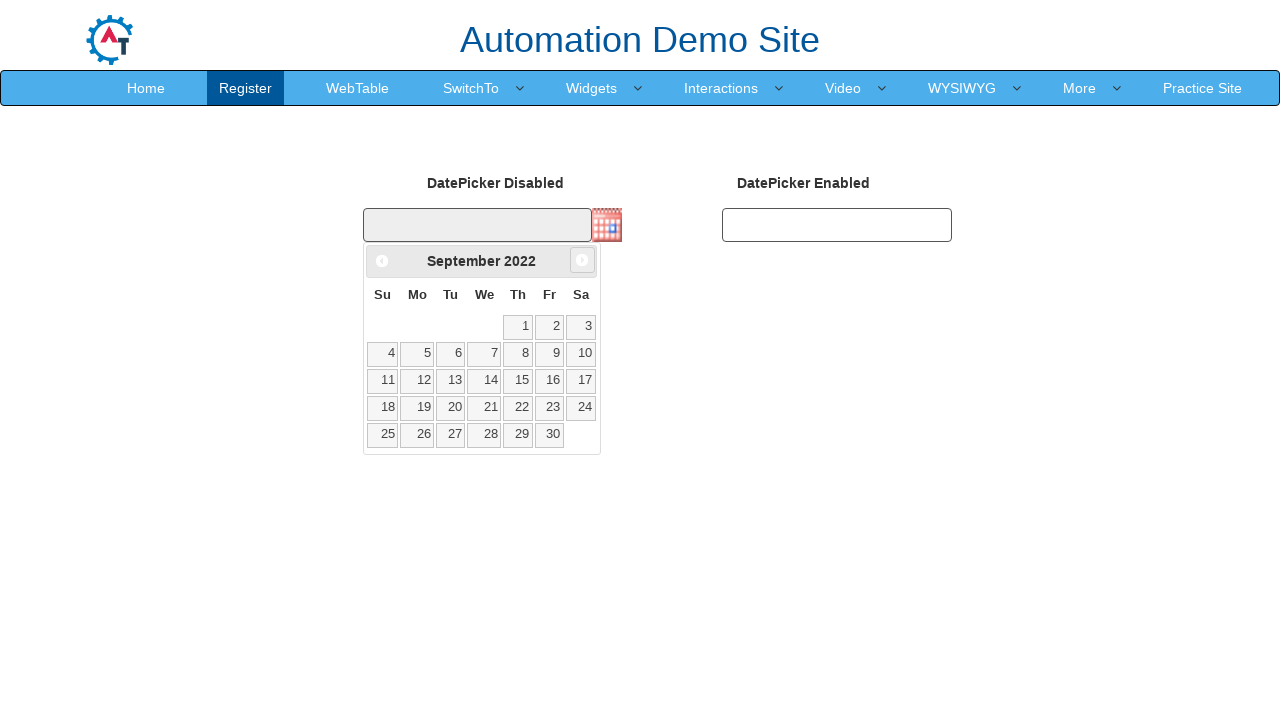

Selected day 15 from the calendar at (518, 381) on xpath=//a[text()='15']
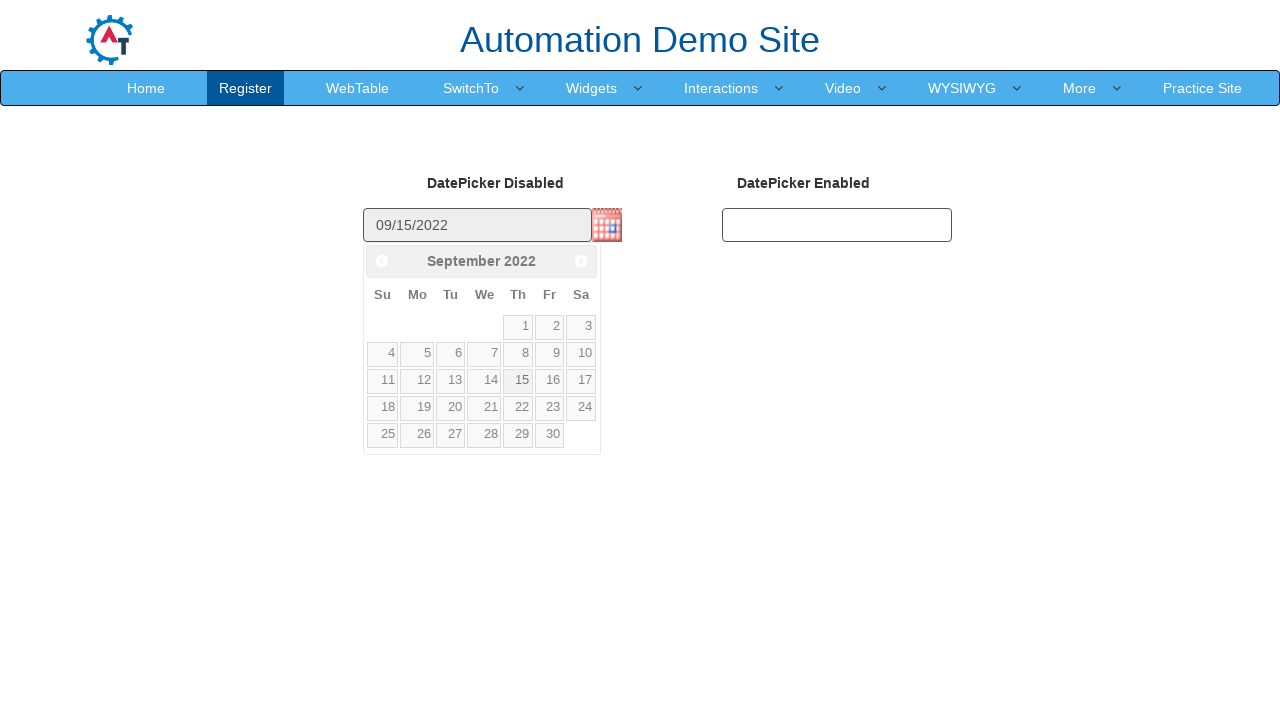

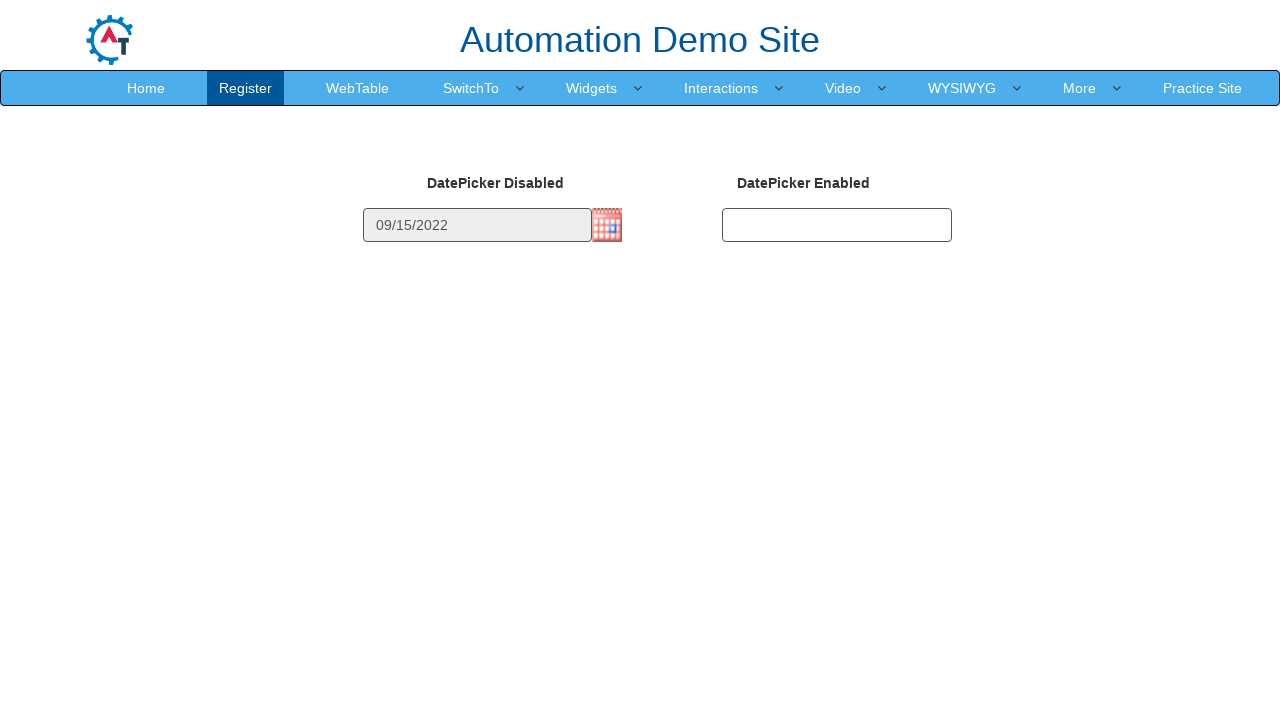